Tests datepicker functionality by opening the datepicker, navigating to a past date (February 24, 2023), and selecting that date.

Starting URL: https://testautomationpractice.blogspot.com/

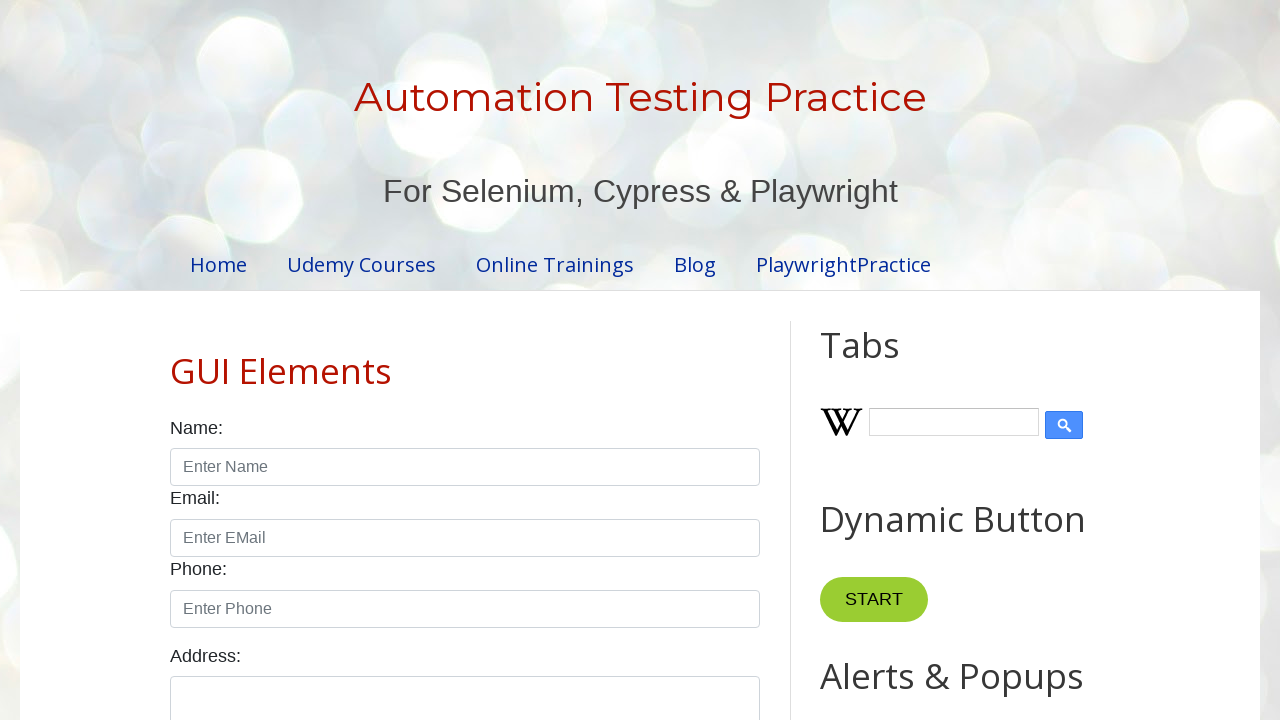

Clicked datepicker input to open calendar at (515, 360) on xpath=//input[@id='datepicker']
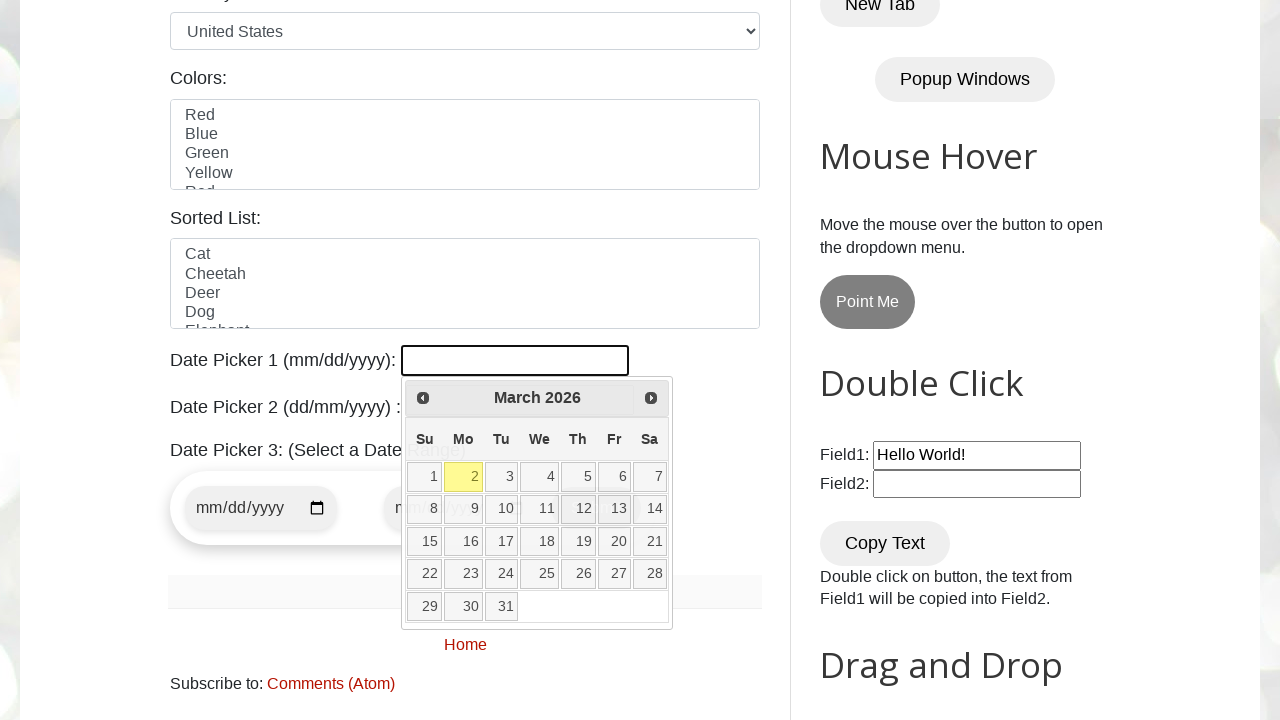

Retrieved current calendar date: March 2026
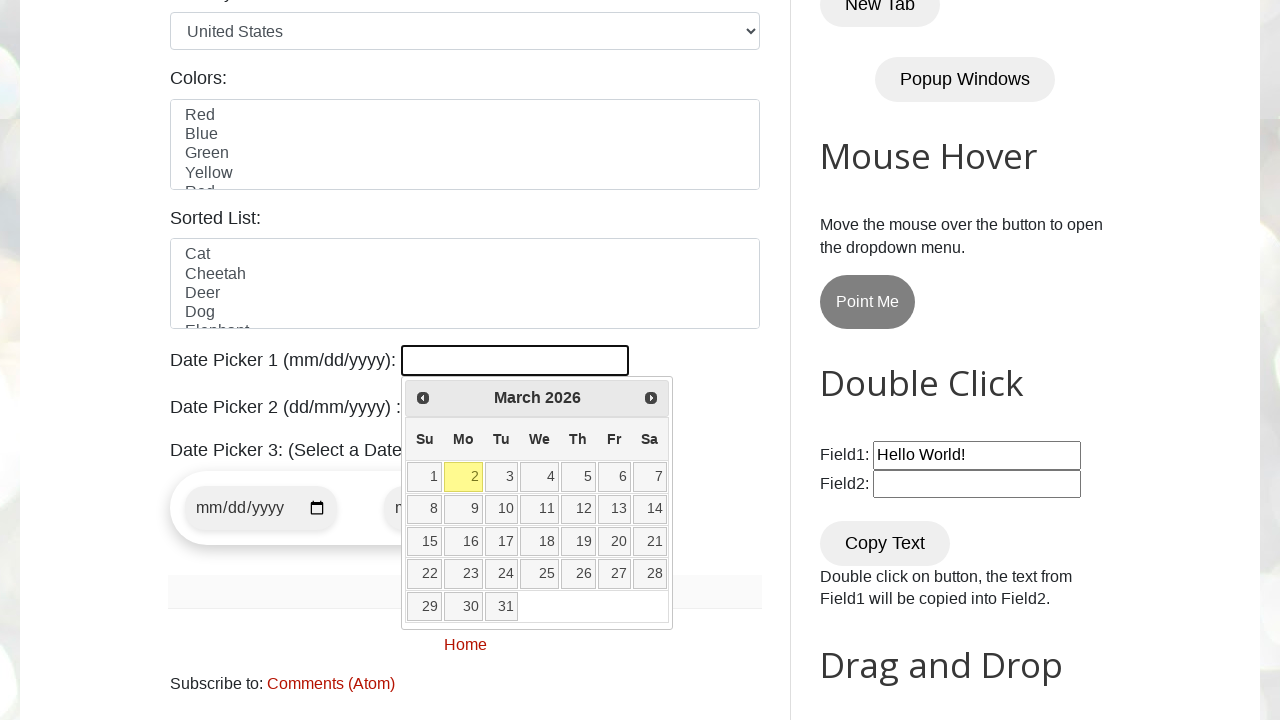

Clicked previous month button to navigate backwards at (423, 398) on xpath=//span[@class='ui-icon ui-icon-circle-triangle-w']
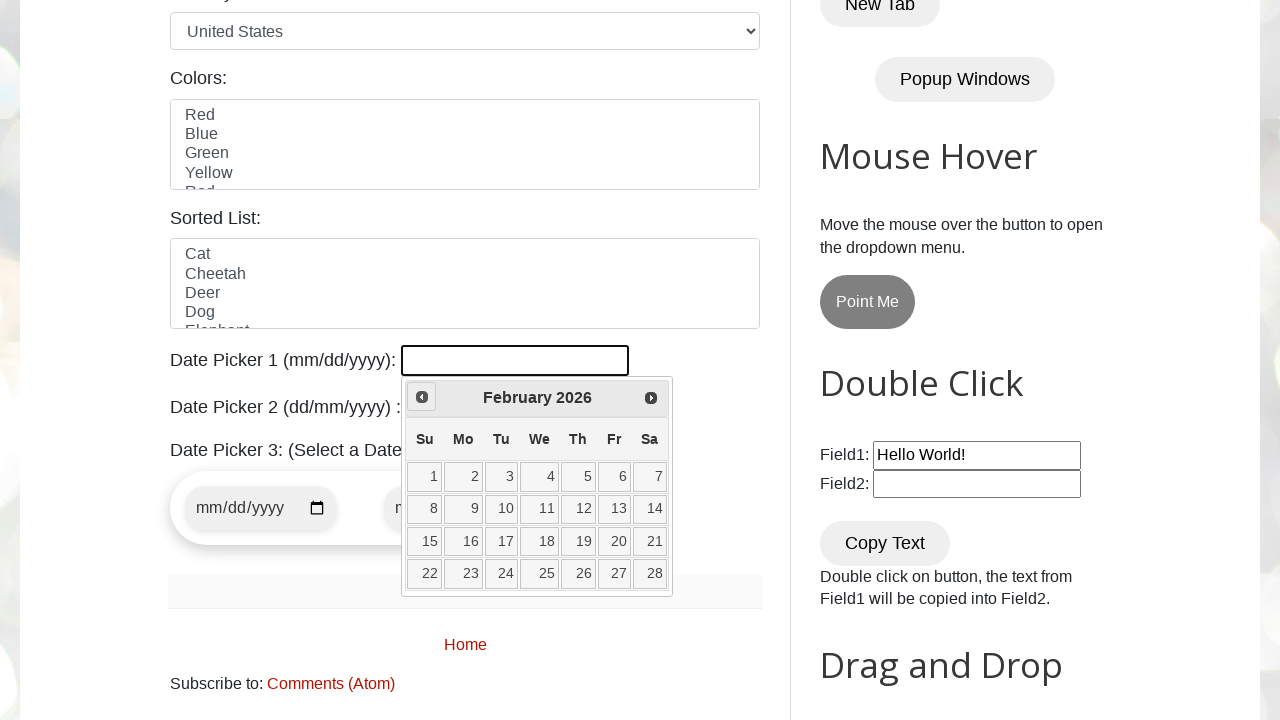

Retrieved current calendar date: February 2026
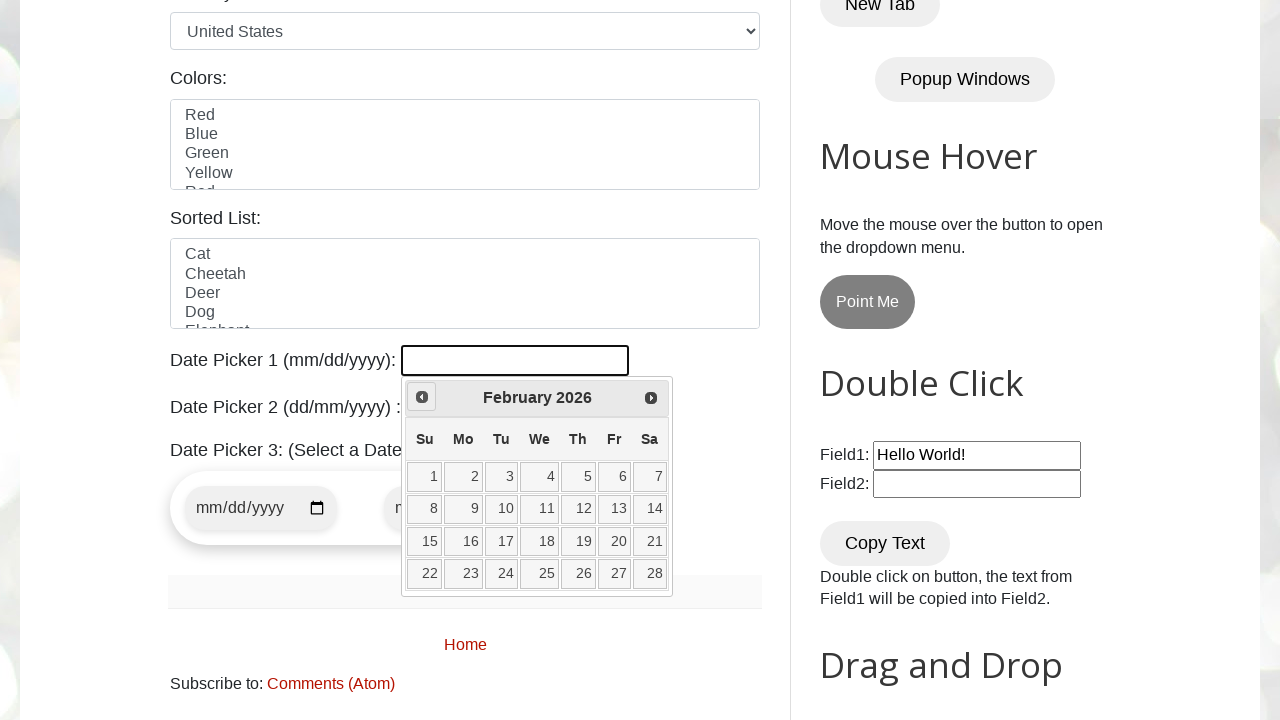

Clicked previous month button to navigate backwards at (422, 397) on xpath=//span[@class='ui-icon ui-icon-circle-triangle-w']
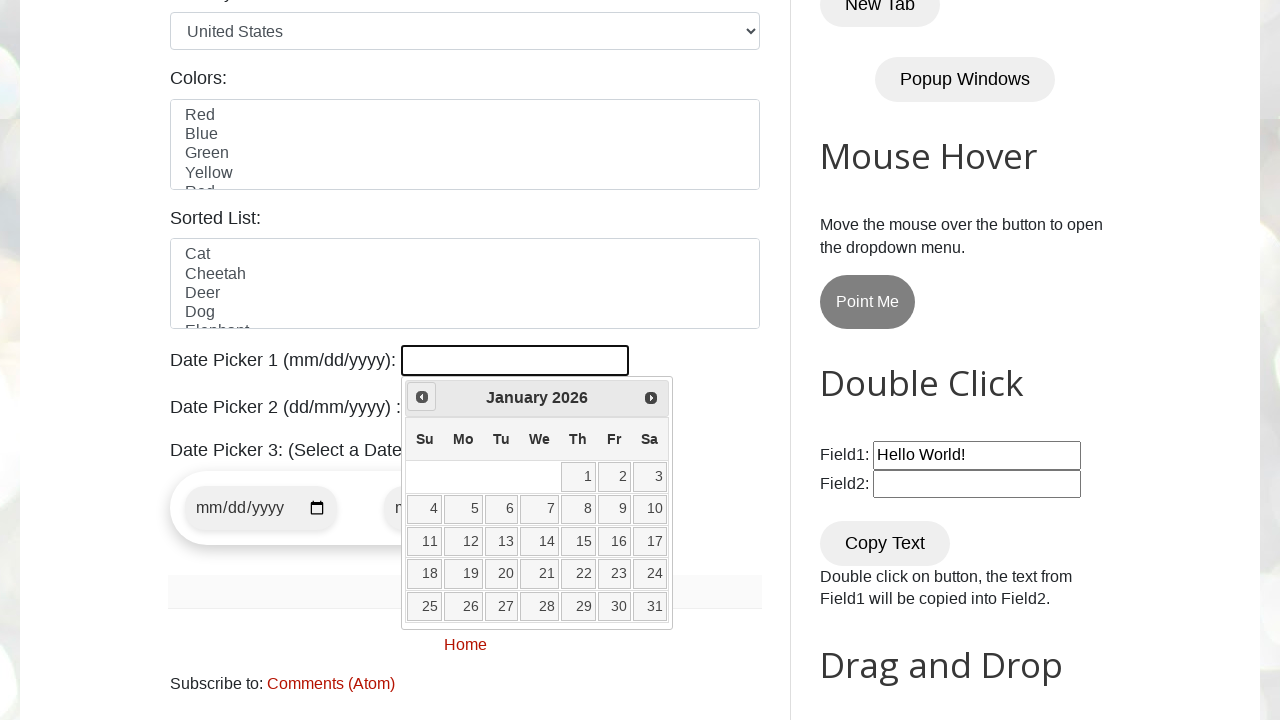

Retrieved current calendar date: January 2026
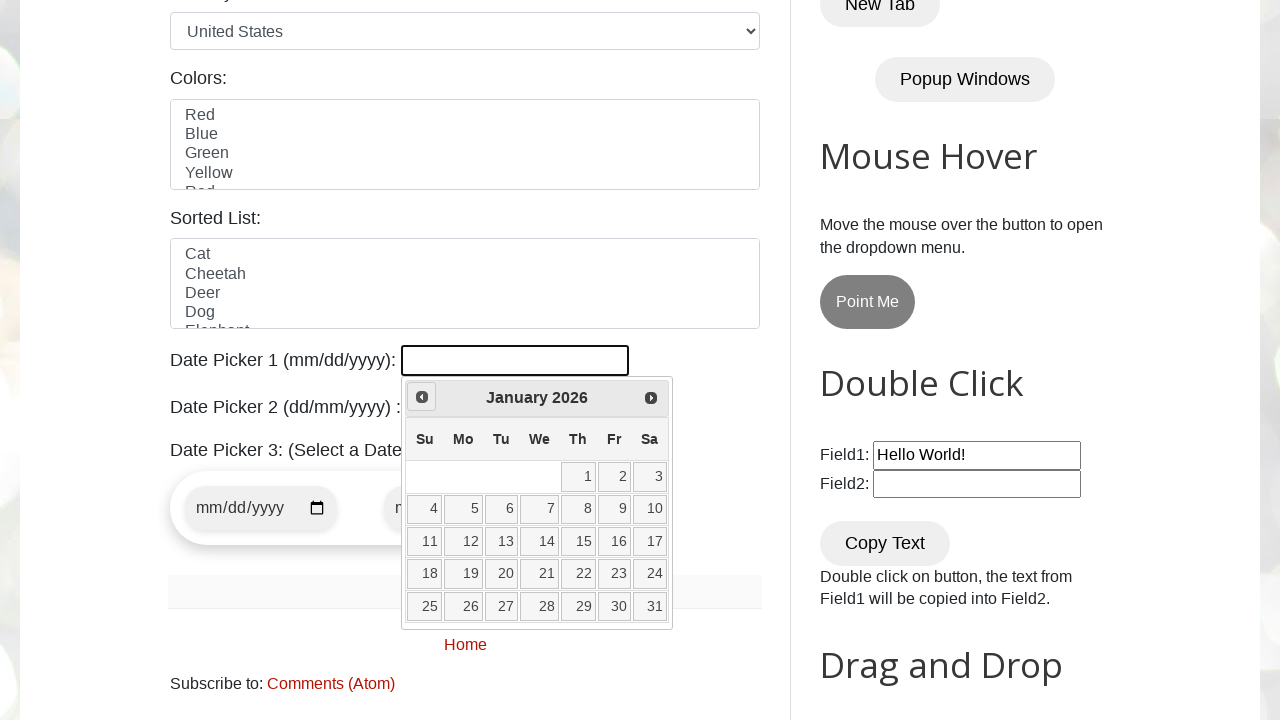

Clicked previous month button to navigate backwards at (422, 397) on xpath=//span[@class='ui-icon ui-icon-circle-triangle-w']
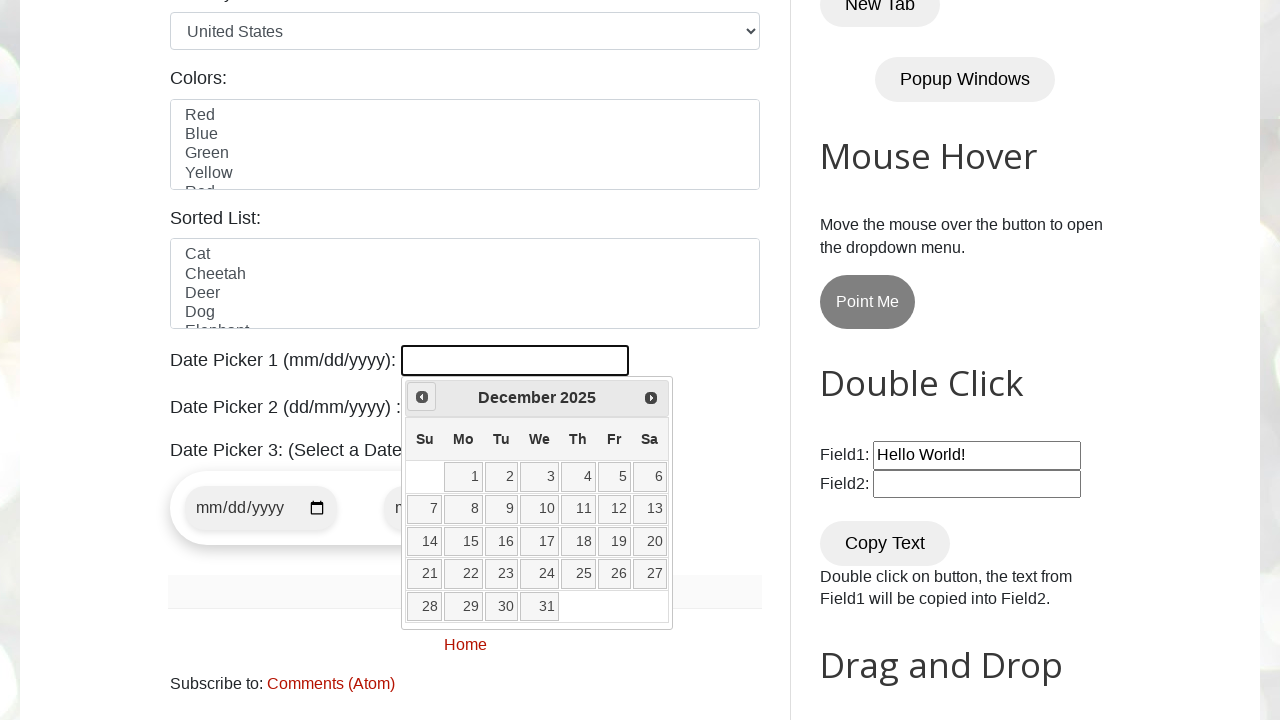

Retrieved current calendar date: December 2025
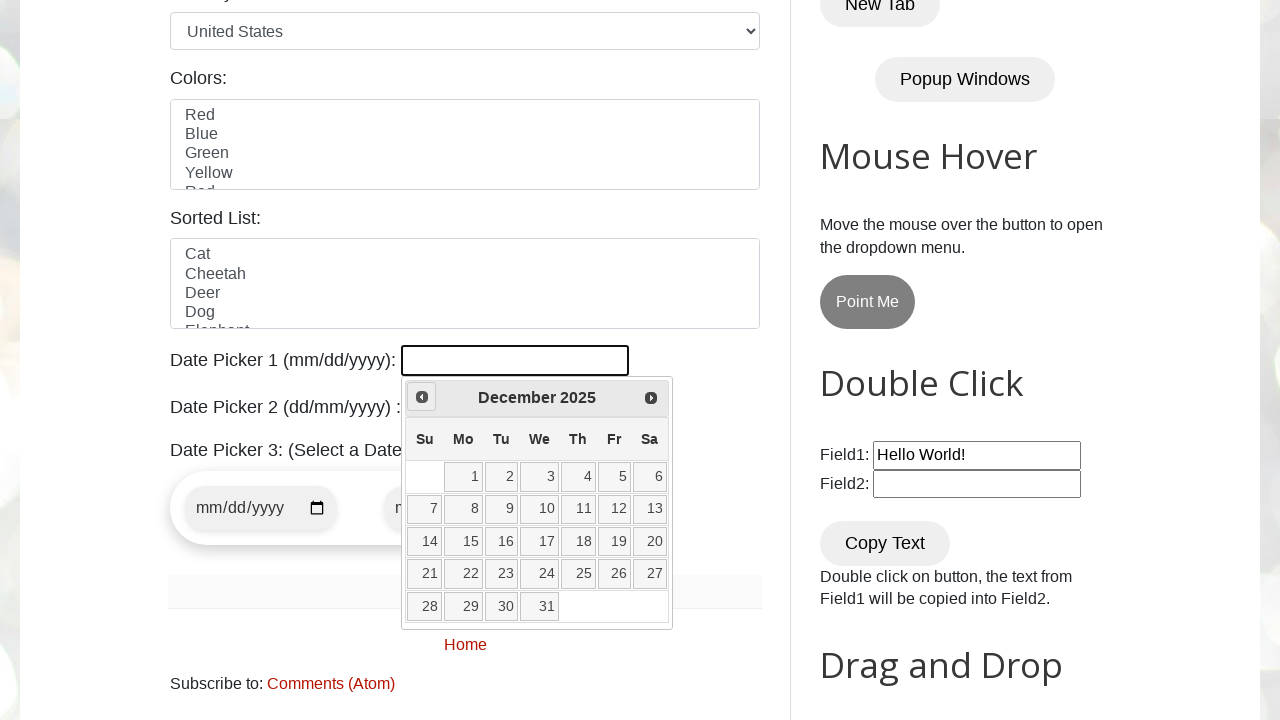

Clicked previous month button to navigate backwards at (422, 397) on xpath=//span[@class='ui-icon ui-icon-circle-triangle-w']
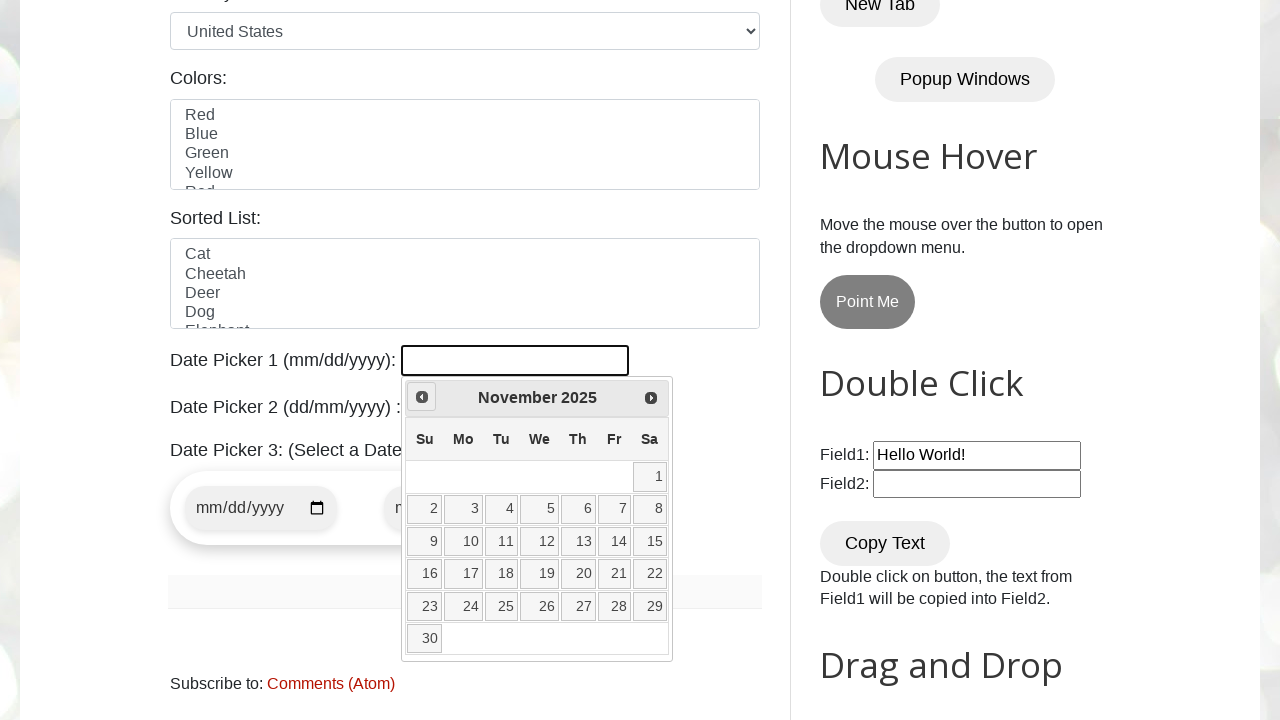

Retrieved current calendar date: November 2025
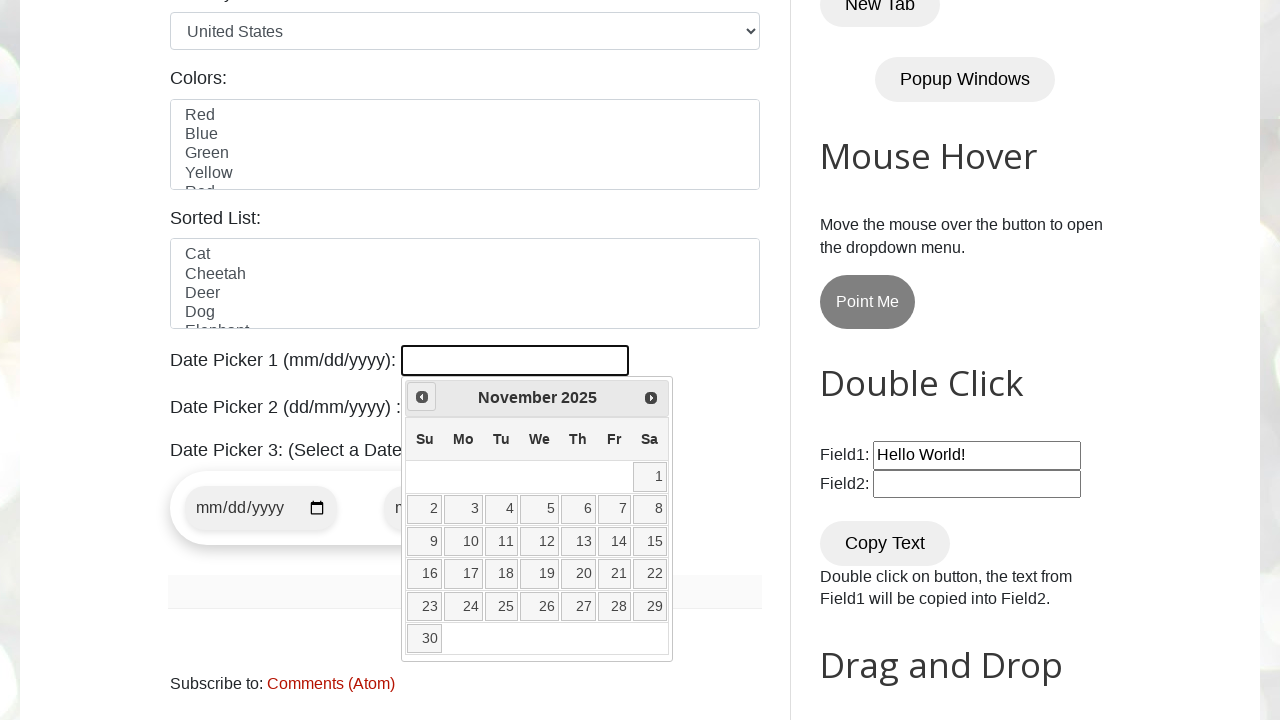

Clicked previous month button to navigate backwards at (422, 397) on xpath=//span[@class='ui-icon ui-icon-circle-triangle-w']
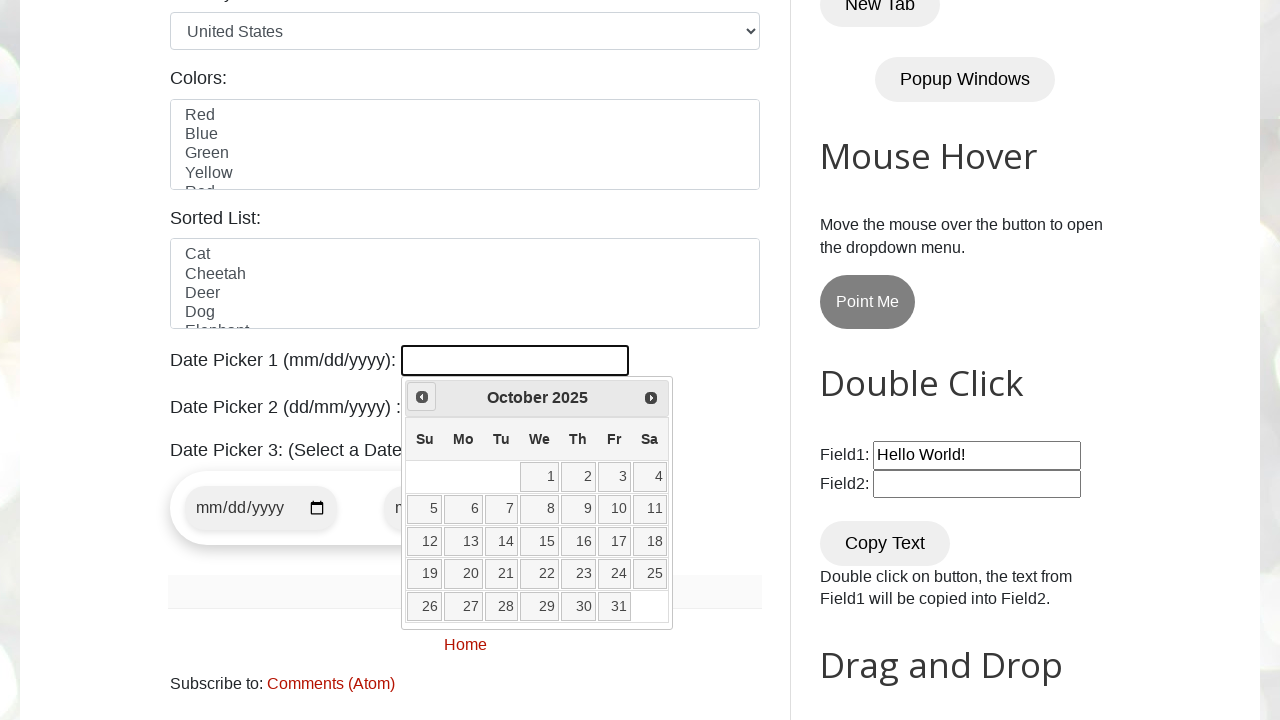

Retrieved current calendar date: October 2025
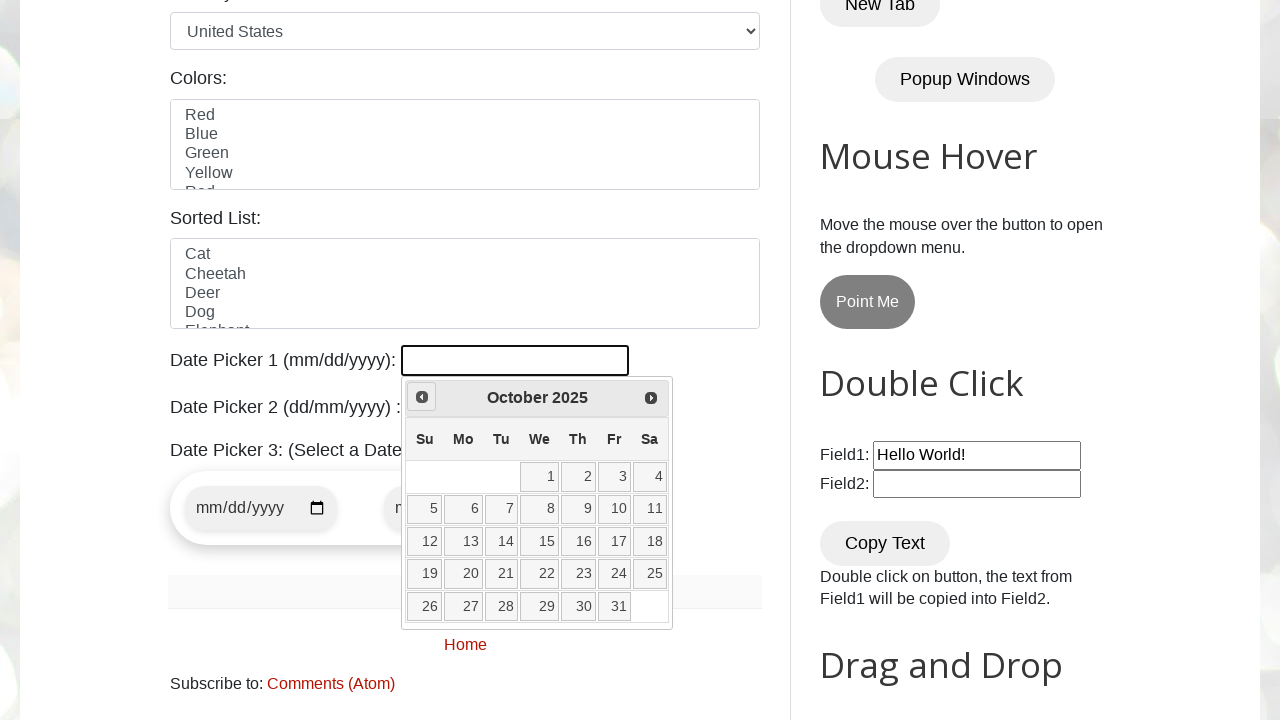

Clicked previous month button to navigate backwards at (422, 397) on xpath=//span[@class='ui-icon ui-icon-circle-triangle-w']
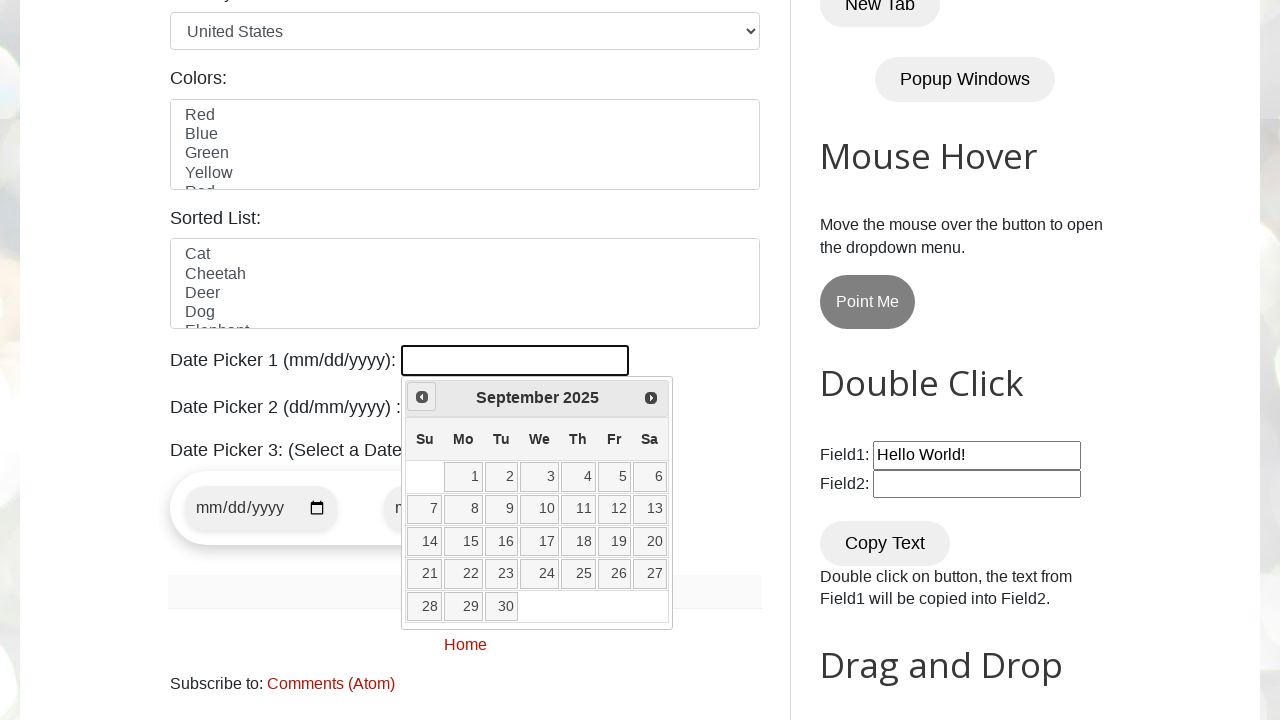

Retrieved current calendar date: September 2025
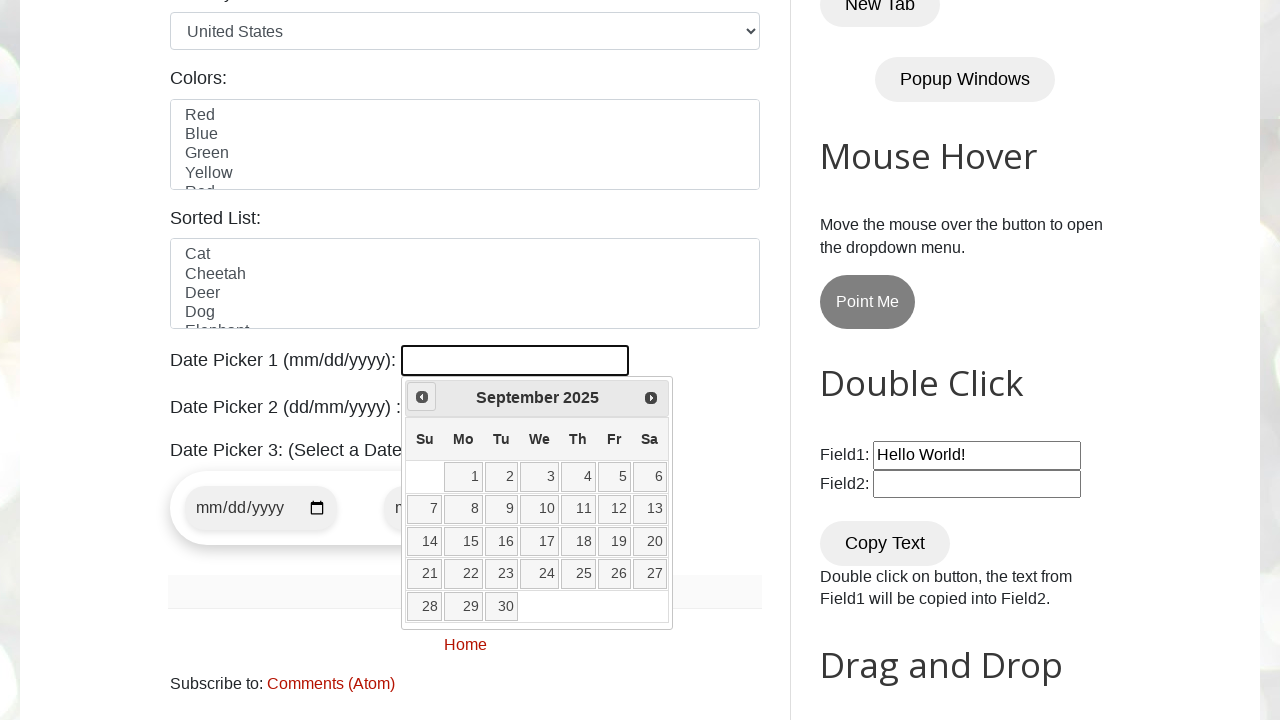

Clicked previous month button to navigate backwards at (422, 397) on xpath=//span[@class='ui-icon ui-icon-circle-triangle-w']
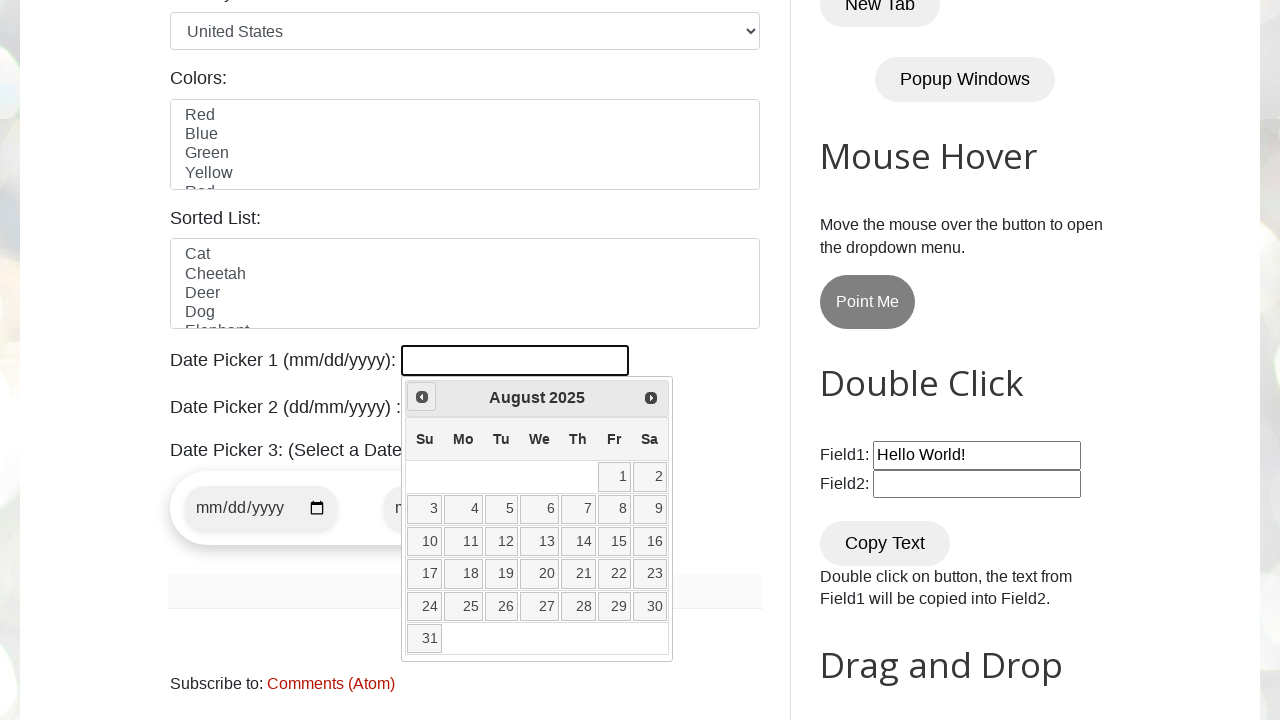

Retrieved current calendar date: August 2025
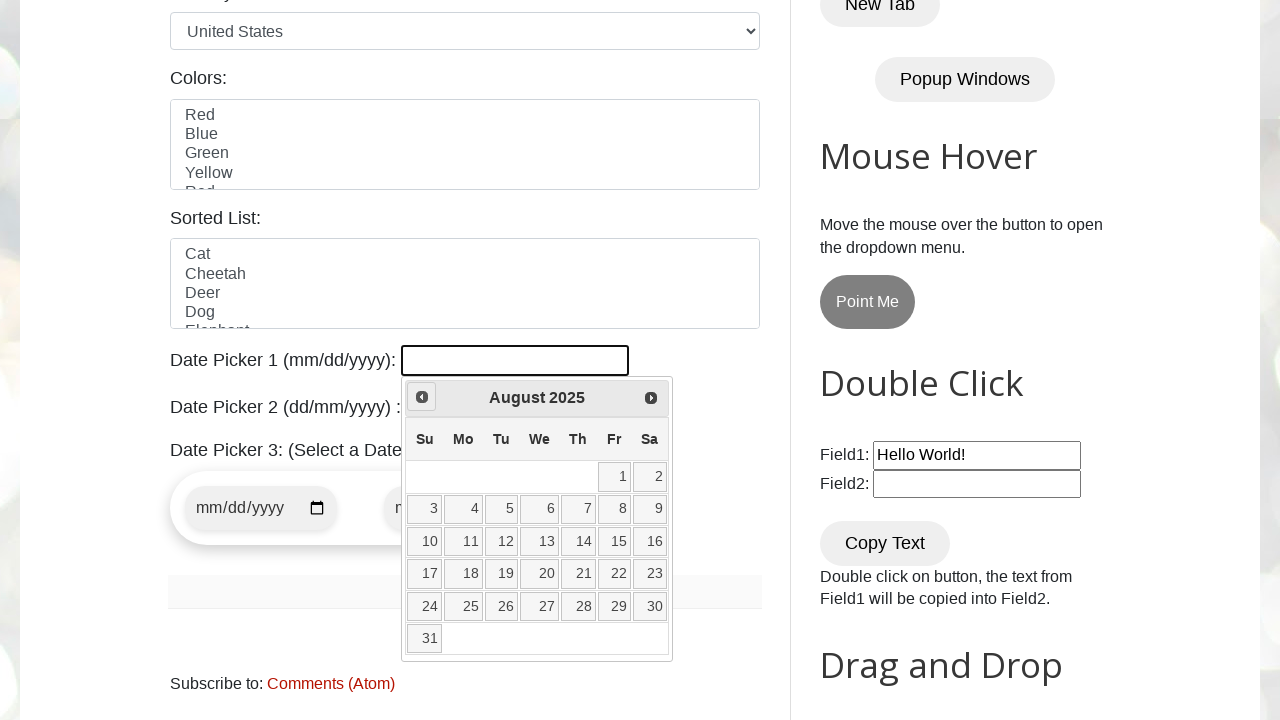

Clicked previous month button to navigate backwards at (422, 397) on xpath=//span[@class='ui-icon ui-icon-circle-triangle-w']
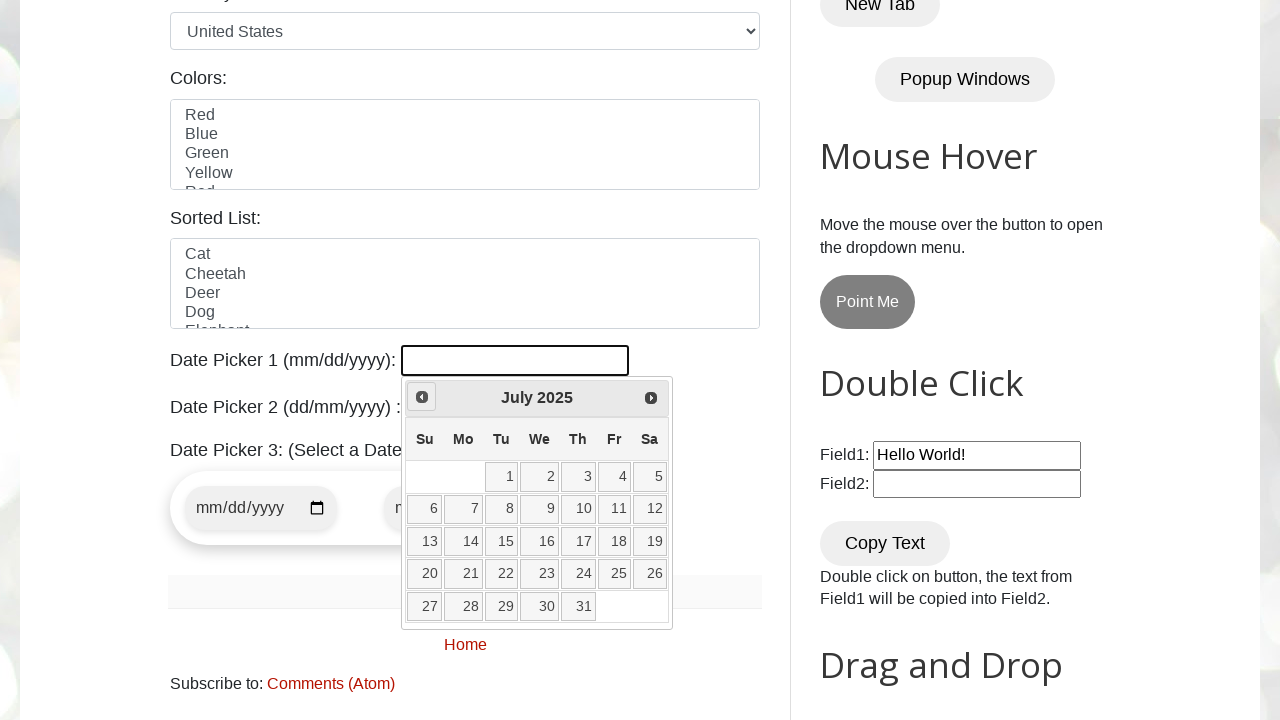

Retrieved current calendar date: July 2025
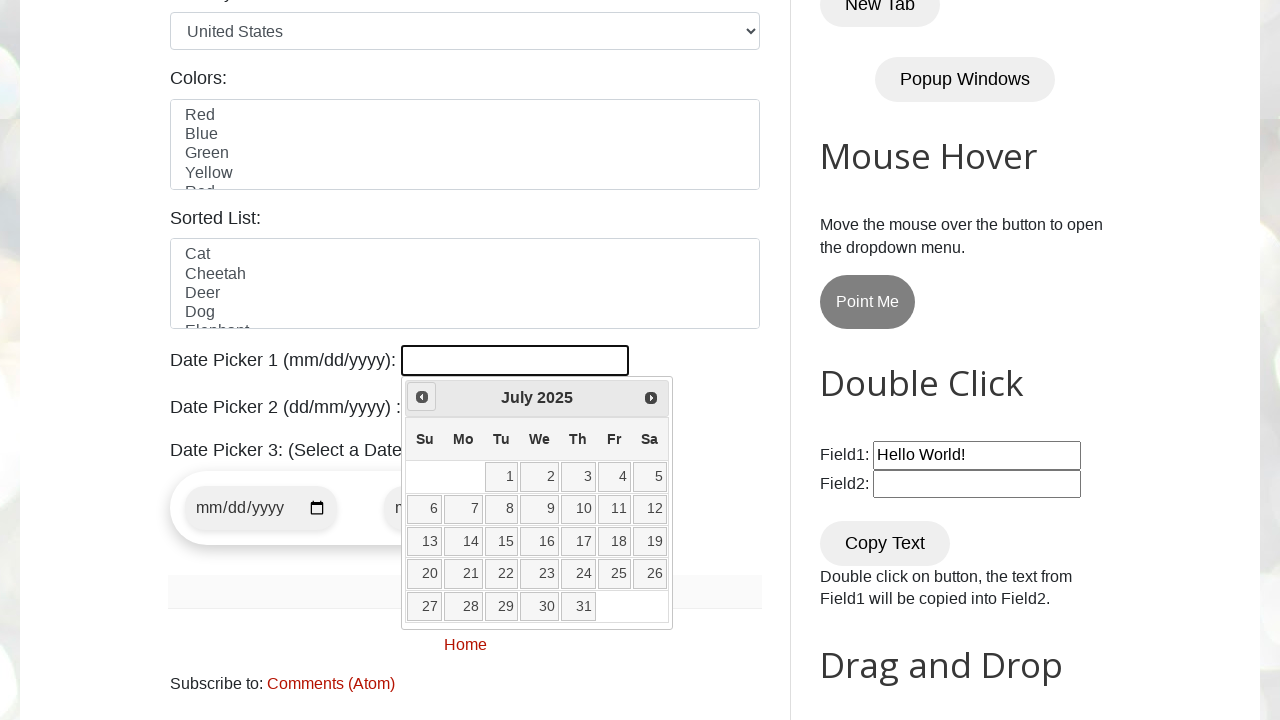

Clicked previous month button to navigate backwards at (422, 397) on xpath=//span[@class='ui-icon ui-icon-circle-triangle-w']
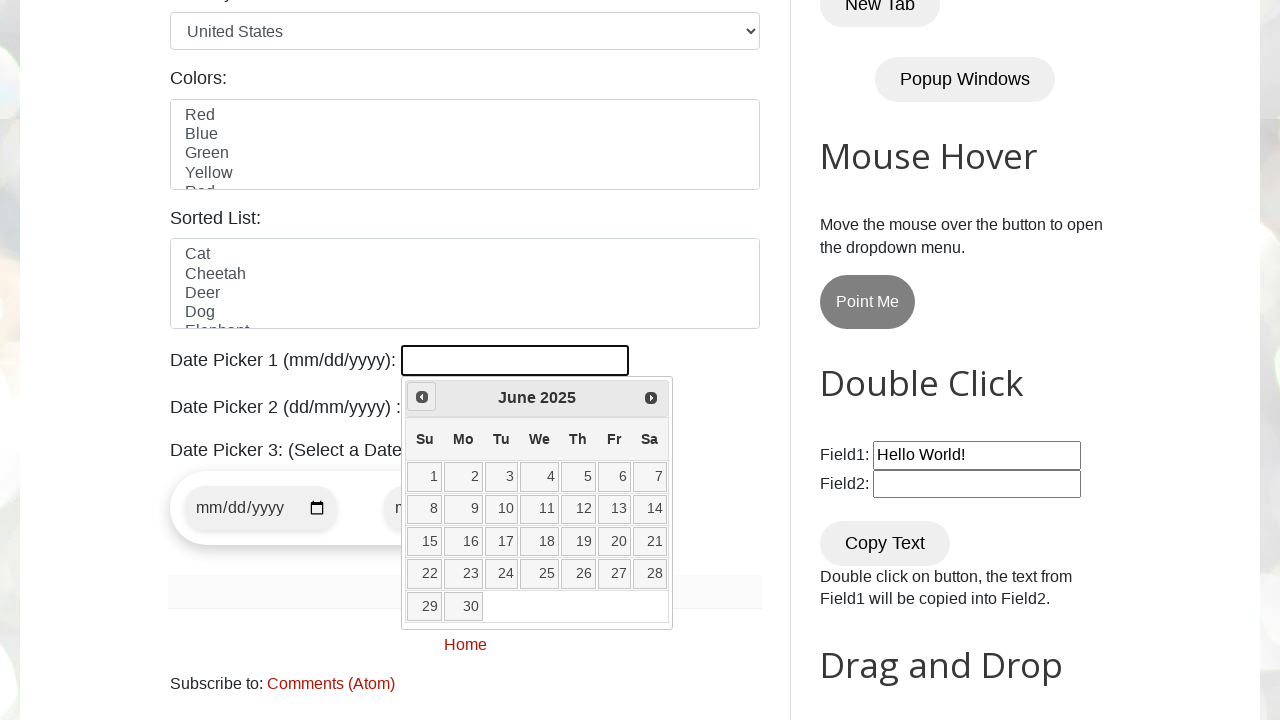

Retrieved current calendar date: June 2025
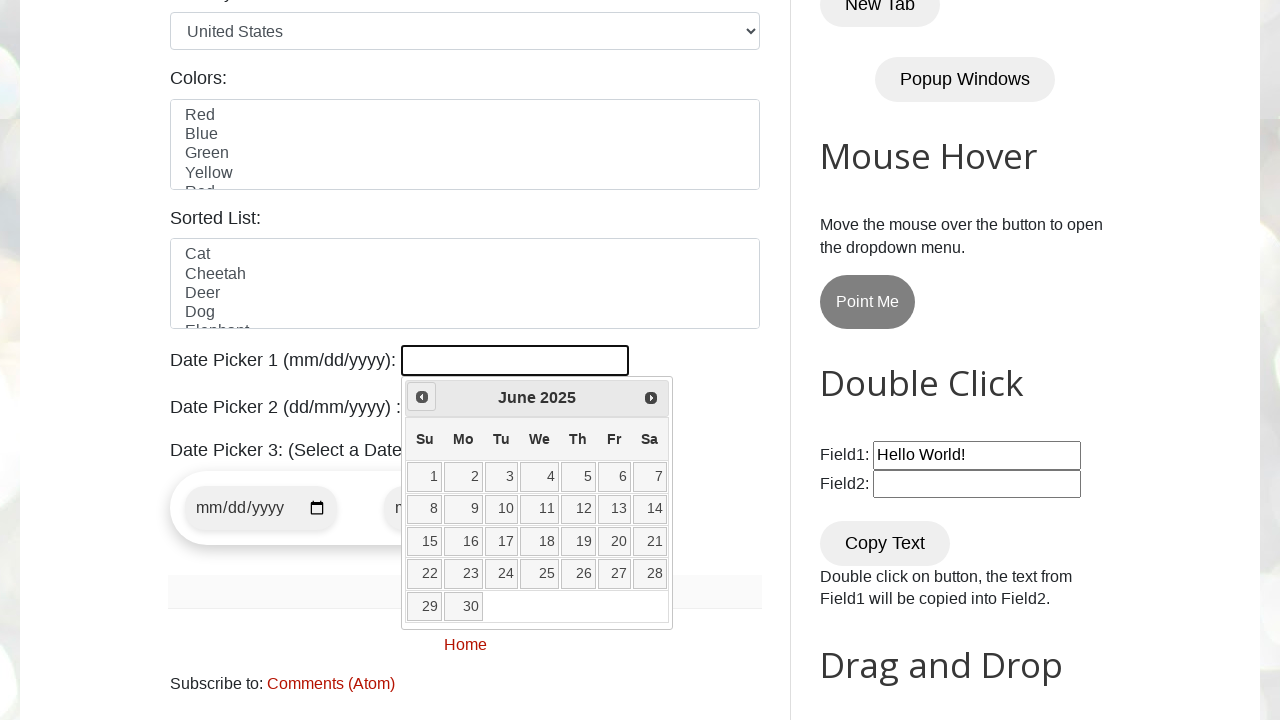

Clicked previous month button to navigate backwards at (422, 397) on xpath=//span[@class='ui-icon ui-icon-circle-triangle-w']
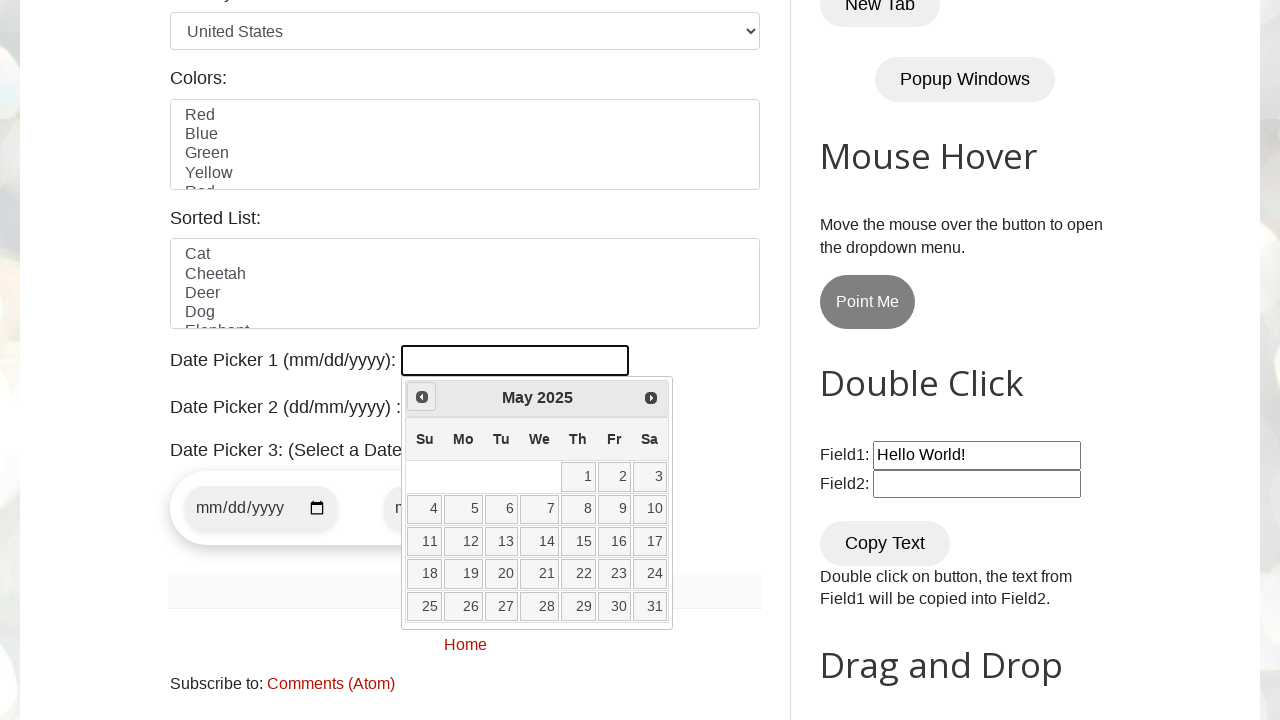

Retrieved current calendar date: May 2025
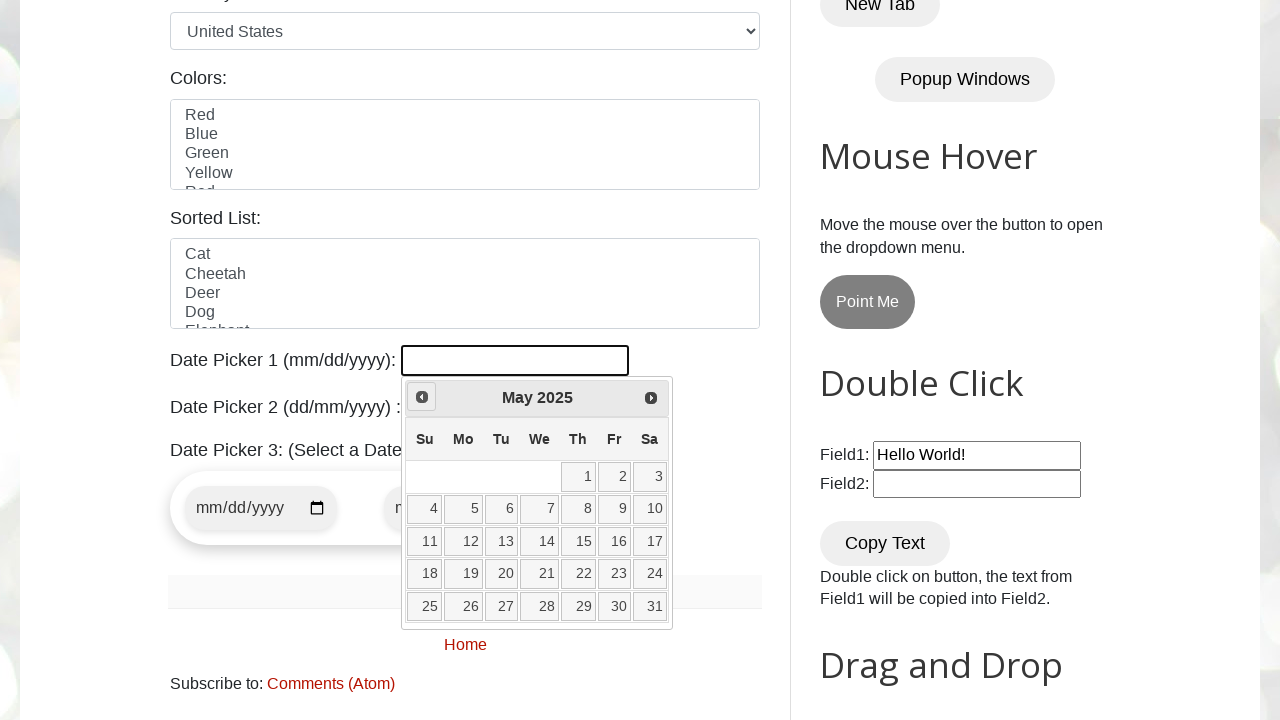

Clicked previous month button to navigate backwards at (422, 397) on xpath=//span[@class='ui-icon ui-icon-circle-triangle-w']
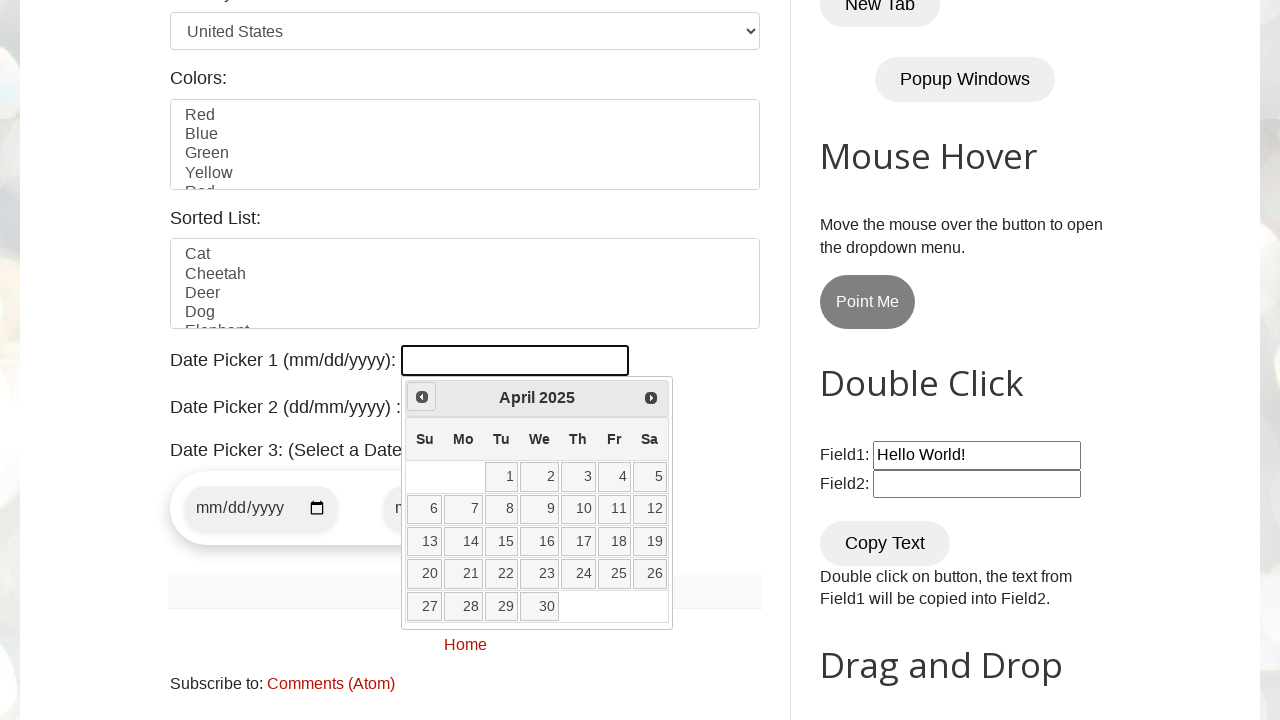

Retrieved current calendar date: April 2025
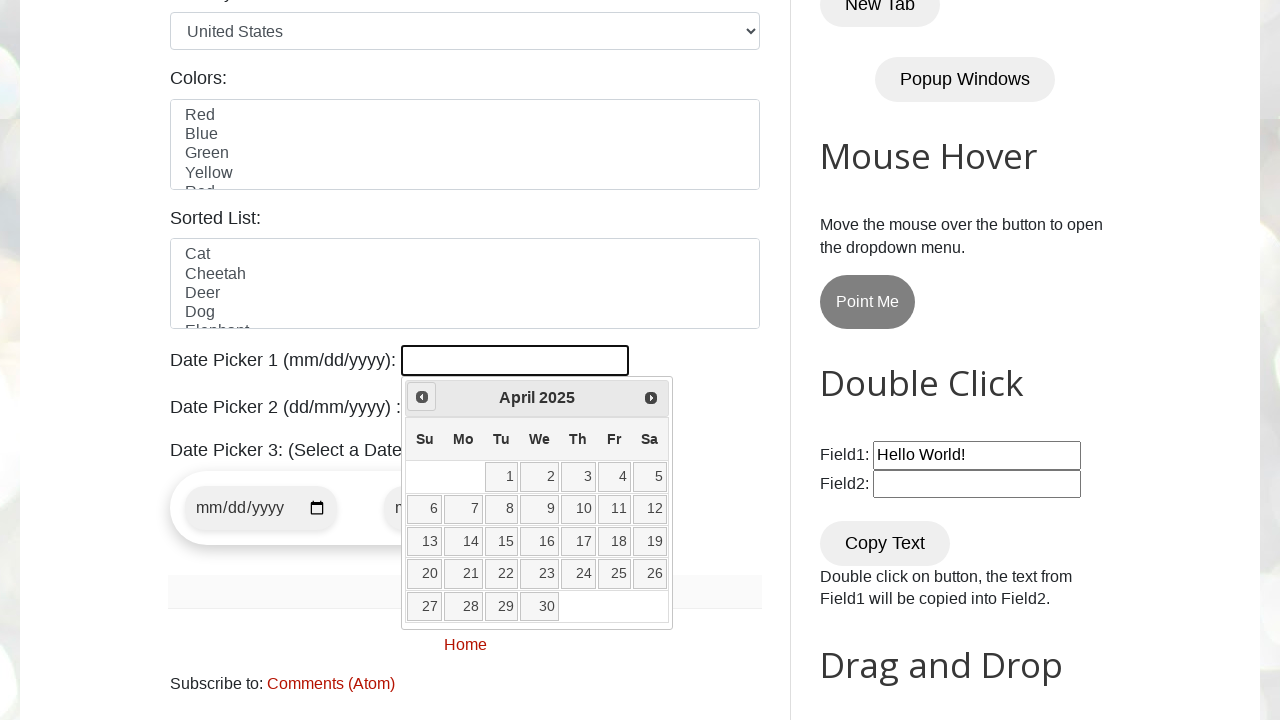

Clicked previous month button to navigate backwards at (422, 397) on xpath=//span[@class='ui-icon ui-icon-circle-triangle-w']
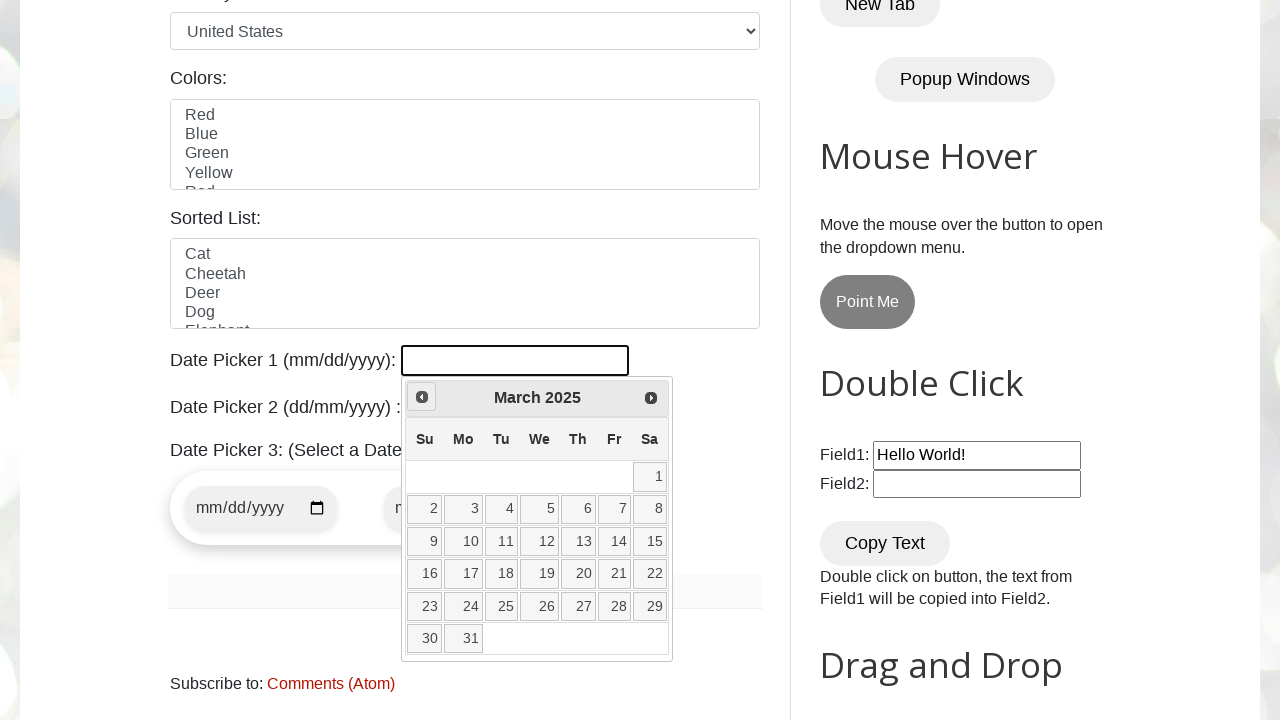

Retrieved current calendar date: March 2025
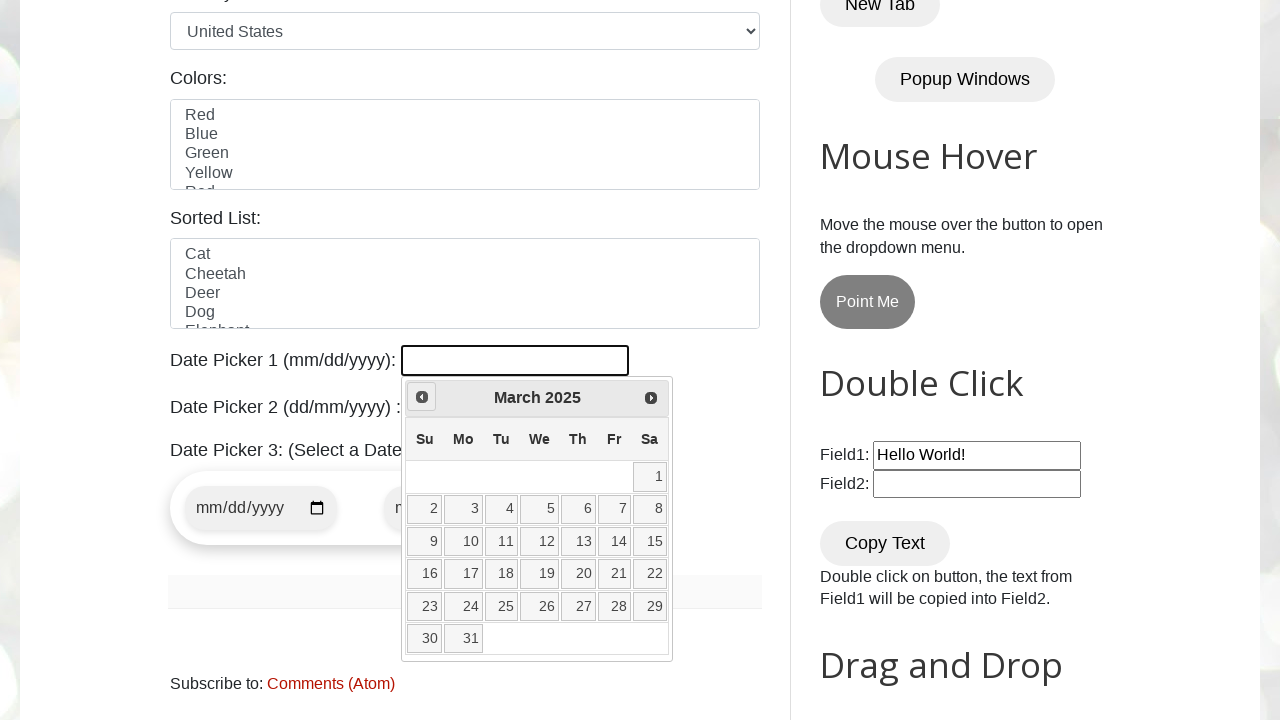

Clicked previous month button to navigate backwards at (422, 397) on xpath=//span[@class='ui-icon ui-icon-circle-triangle-w']
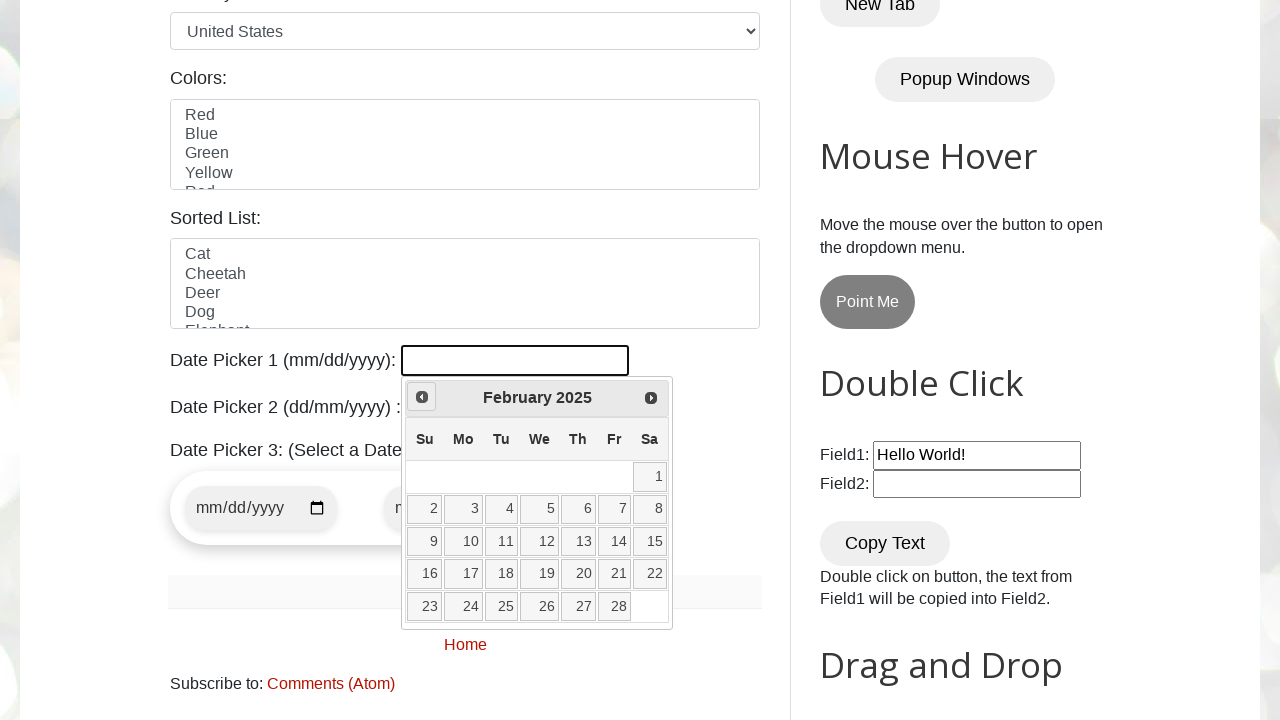

Retrieved current calendar date: February 2025
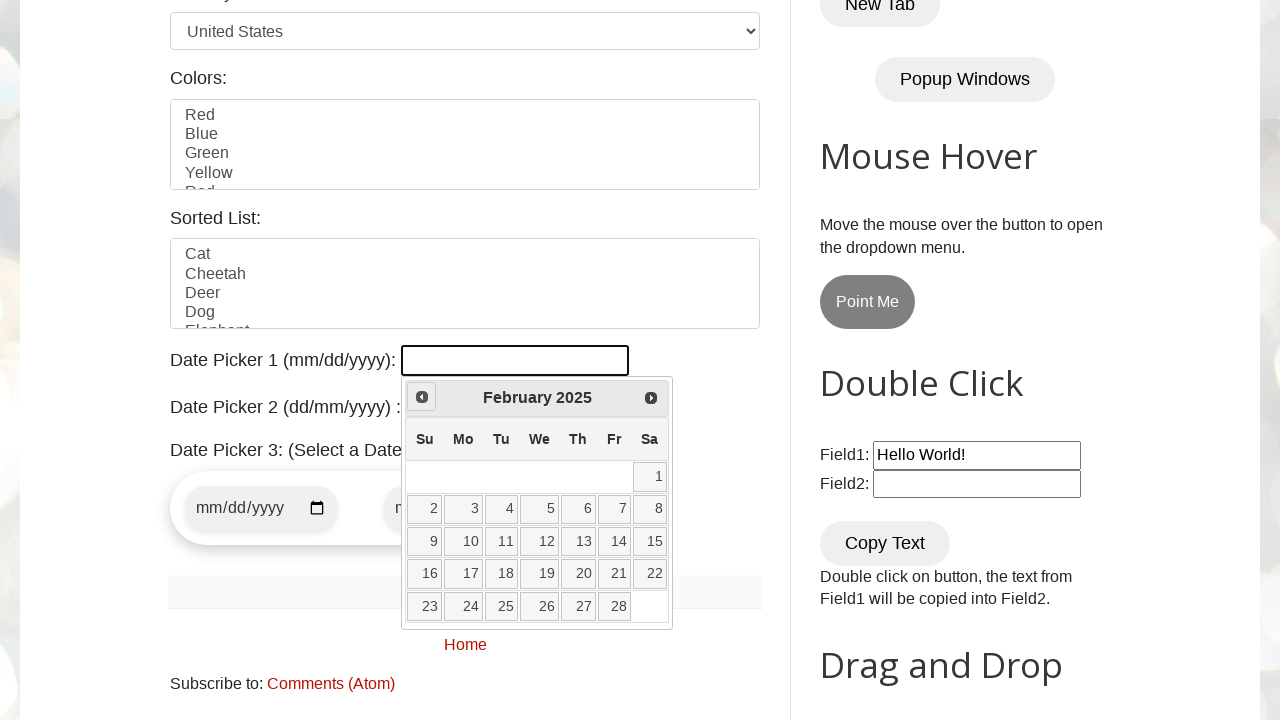

Clicked previous month button to navigate backwards at (422, 397) on xpath=//span[@class='ui-icon ui-icon-circle-triangle-w']
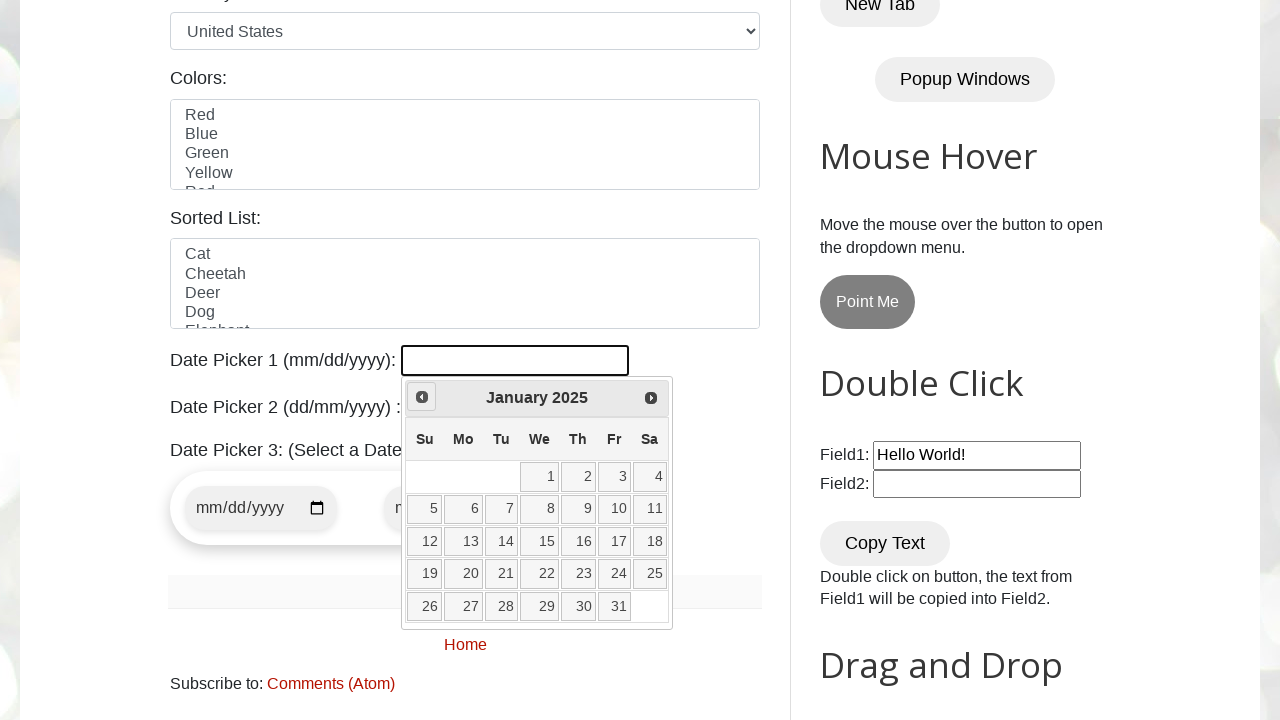

Retrieved current calendar date: January 2025
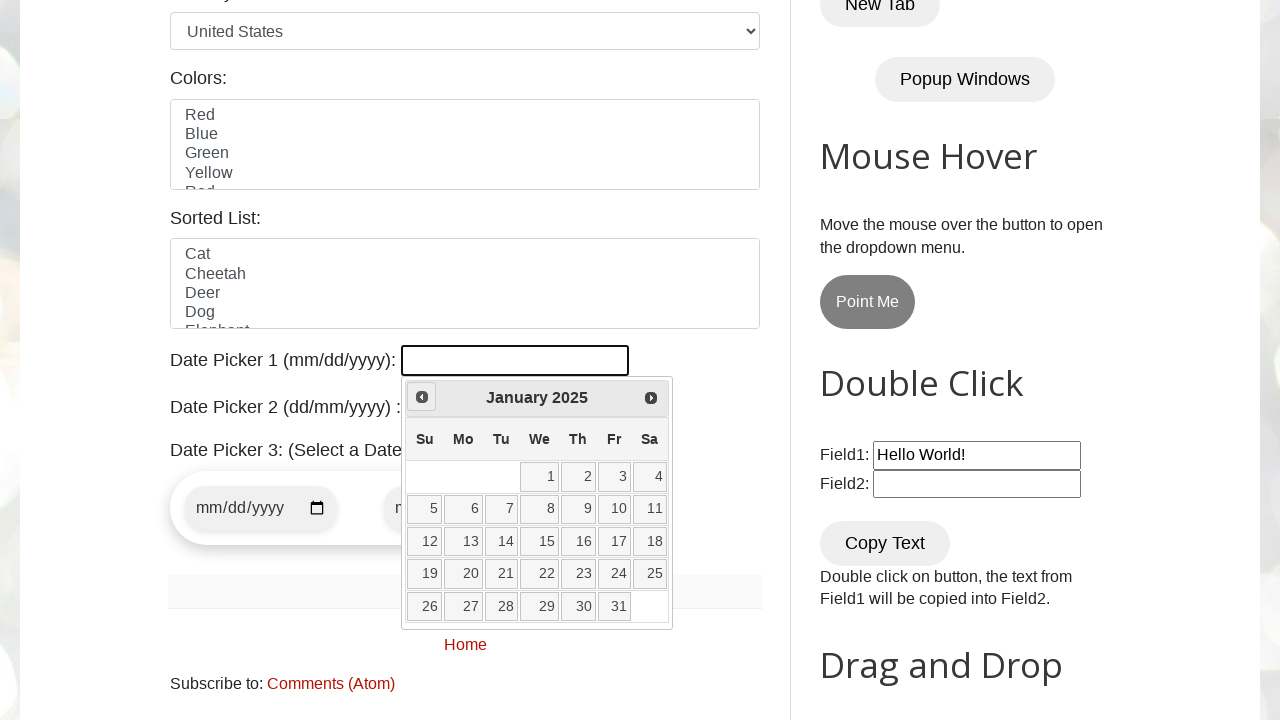

Clicked previous month button to navigate backwards at (422, 397) on xpath=//span[@class='ui-icon ui-icon-circle-triangle-w']
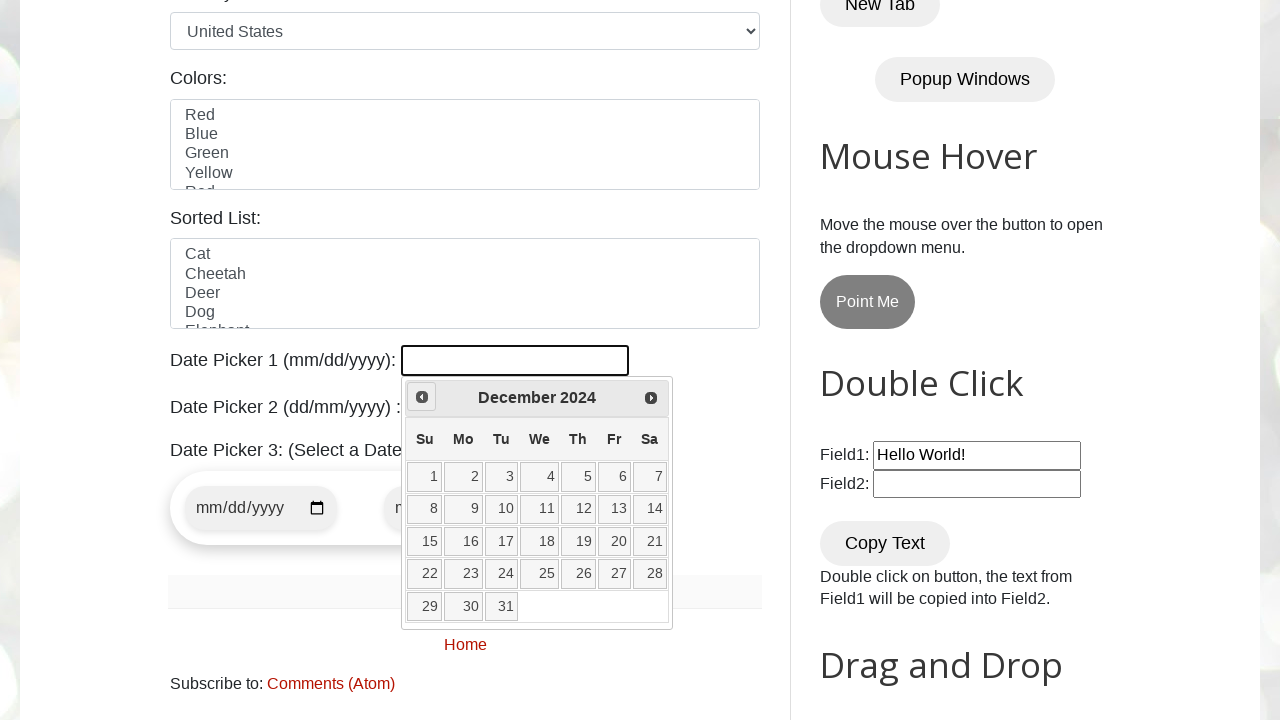

Retrieved current calendar date: December 2024
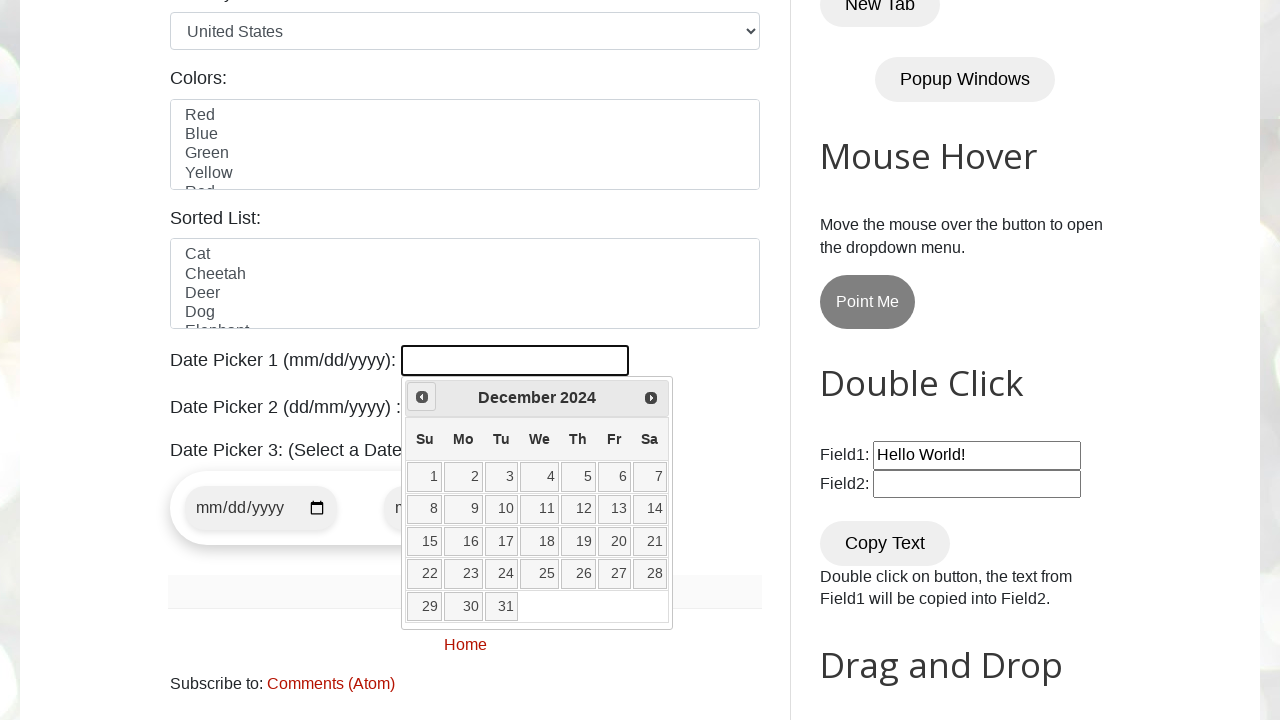

Clicked previous month button to navigate backwards at (422, 397) on xpath=//span[@class='ui-icon ui-icon-circle-triangle-w']
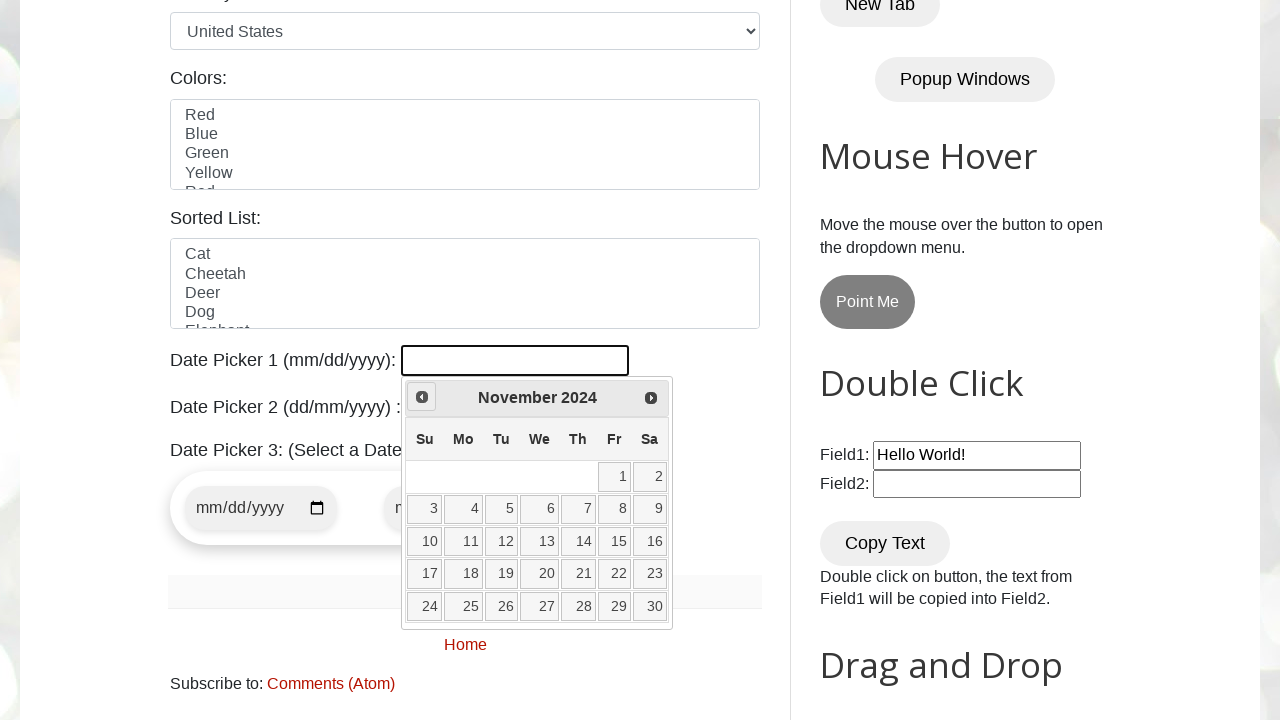

Retrieved current calendar date: November 2024
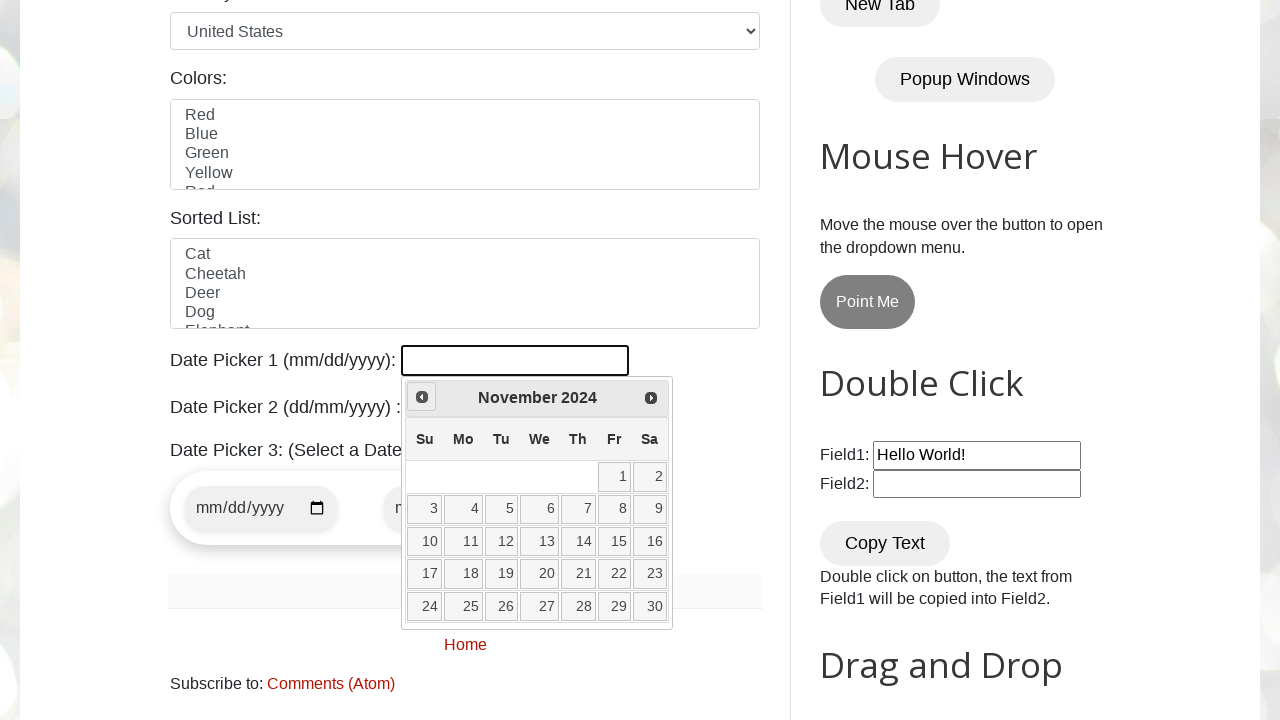

Clicked previous month button to navigate backwards at (422, 397) on xpath=//span[@class='ui-icon ui-icon-circle-triangle-w']
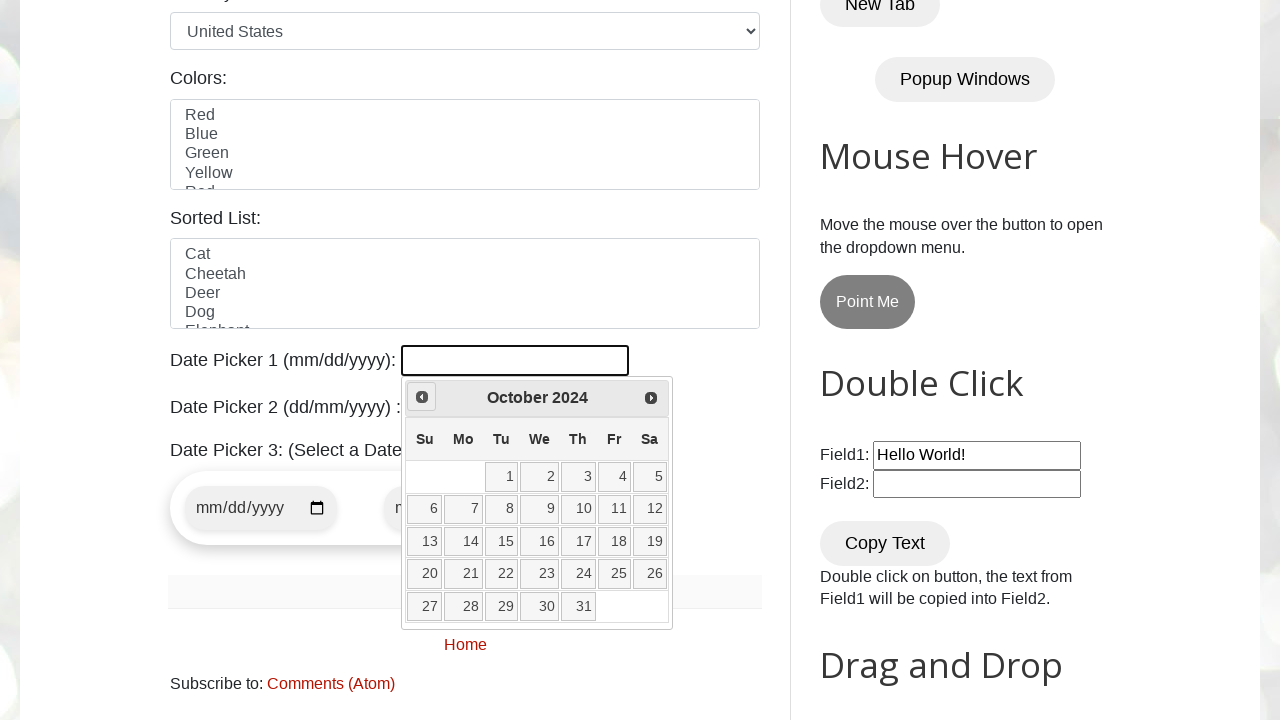

Retrieved current calendar date: October 2024
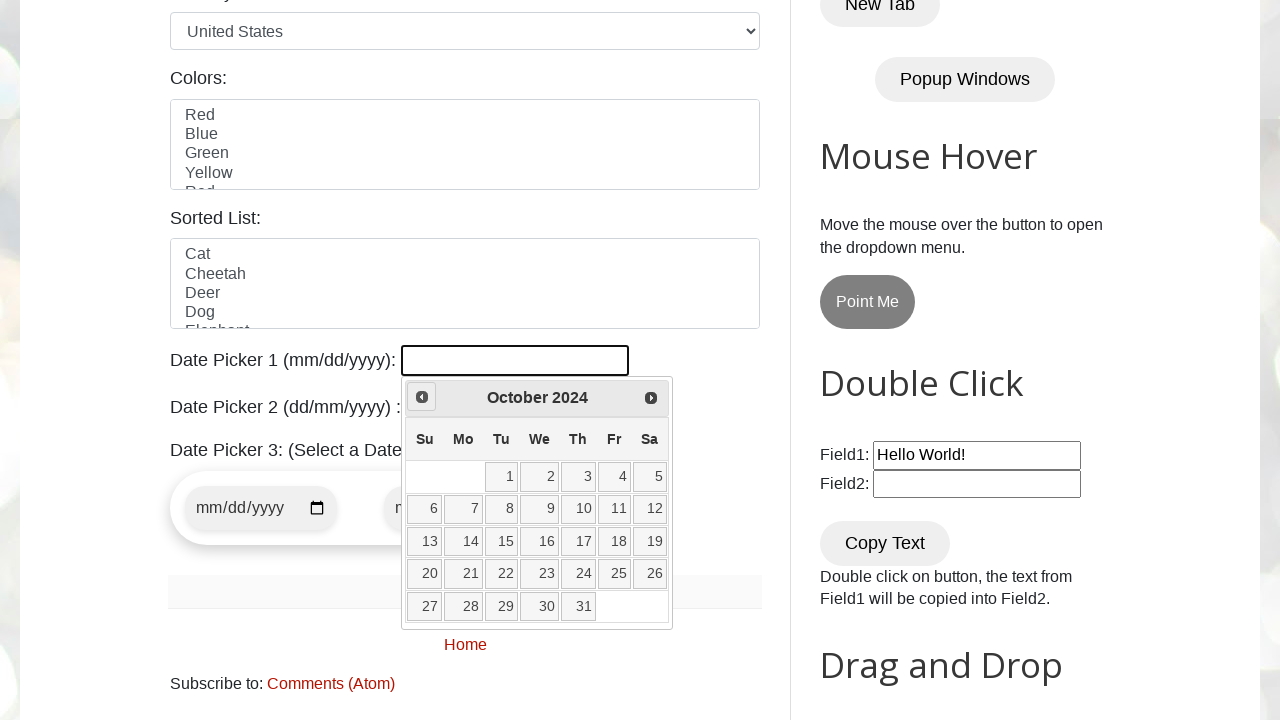

Clicked previous month button to navigate backwards at (422, 397) on xpath=//span[@class='ui-icon ui-icon-circle-triangle-w']
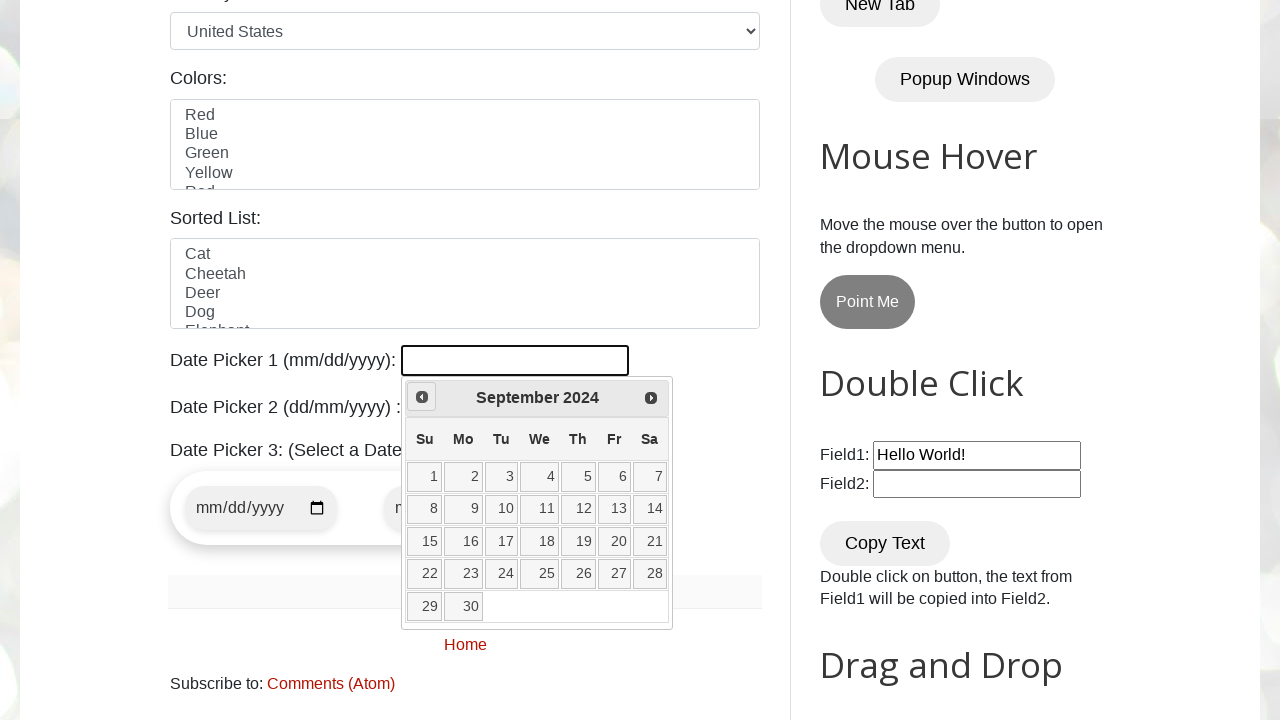

Retrieved current calendar date: September 2024
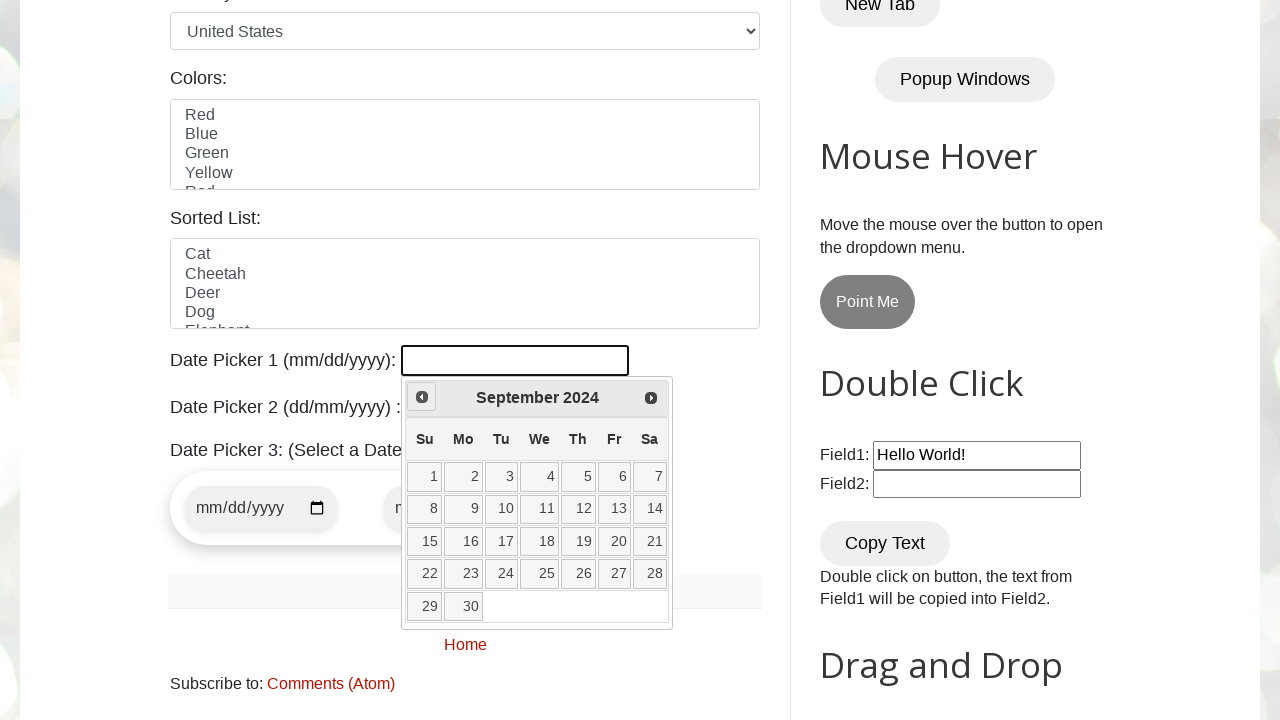

Clicked previous month button to navigate backwards at (422, 397) on xpath=//span[@class='ui-icon ui-icon-circle-triangle-w']
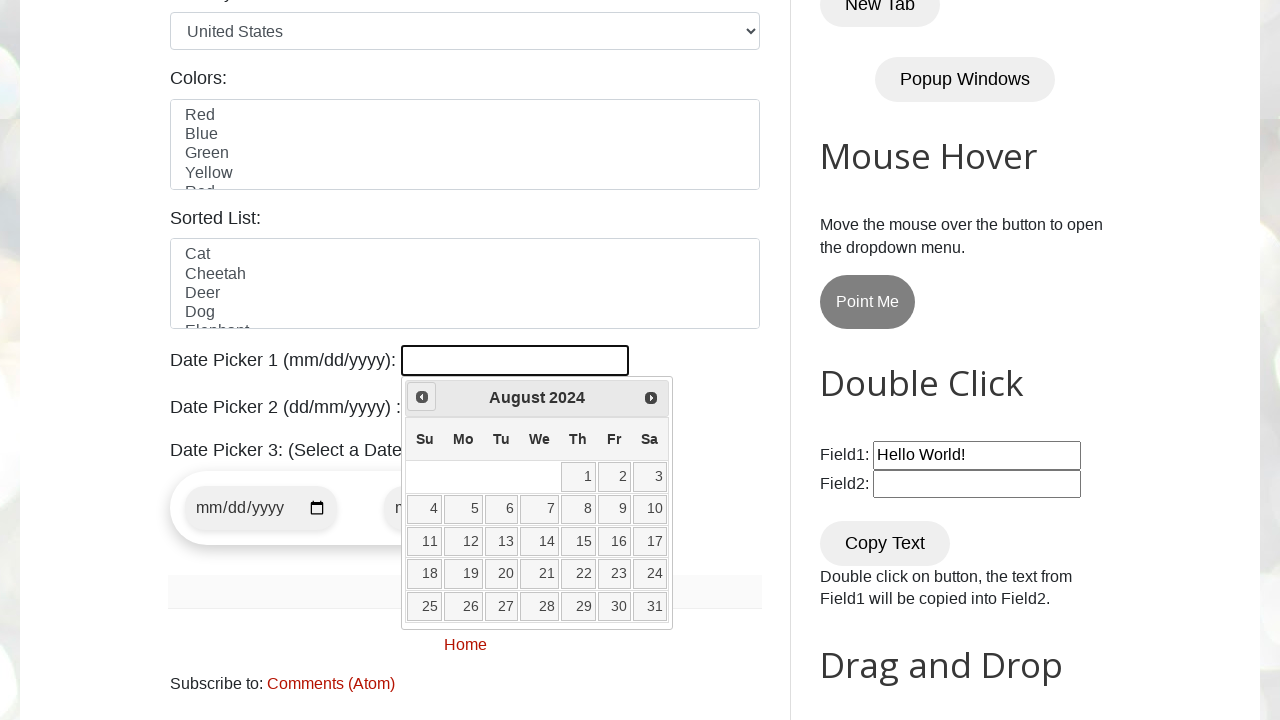

Retrieved current calendar date: August 2024
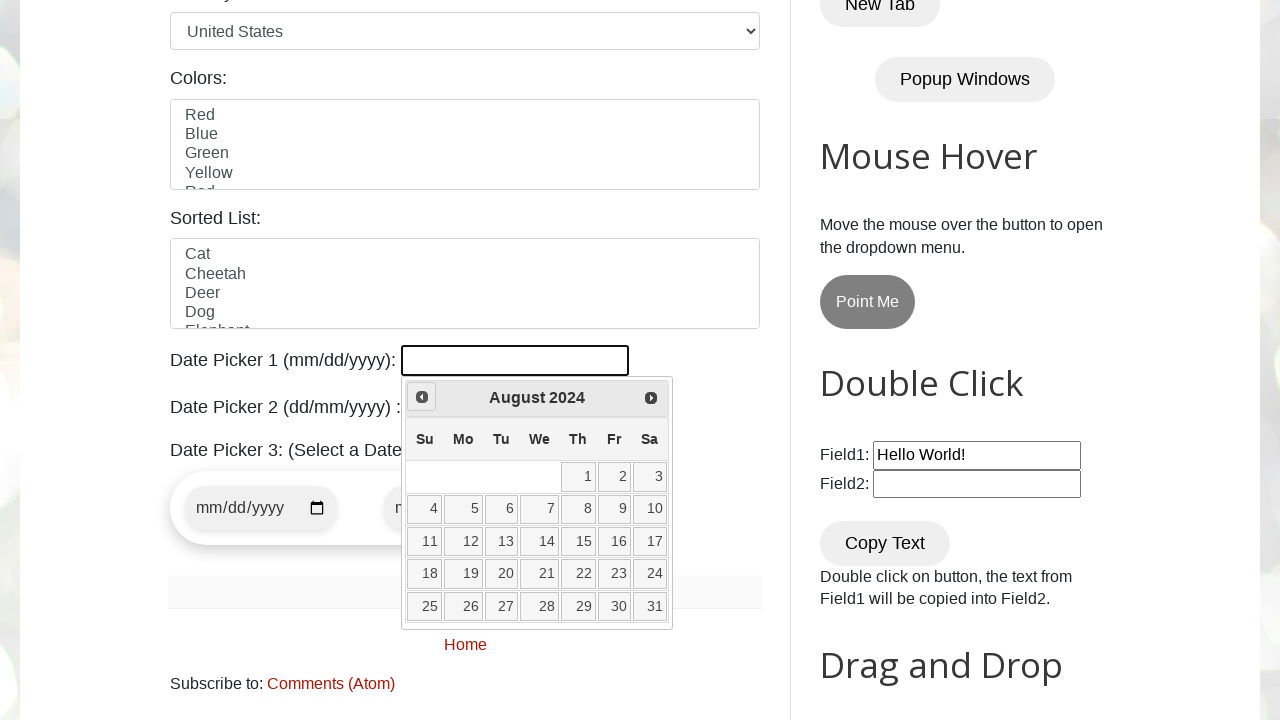

Clicked previous month button to navigate backwards at (422, 397) on xpath=//span[@class='ui-icon ui-icon-circle-triangle-w']
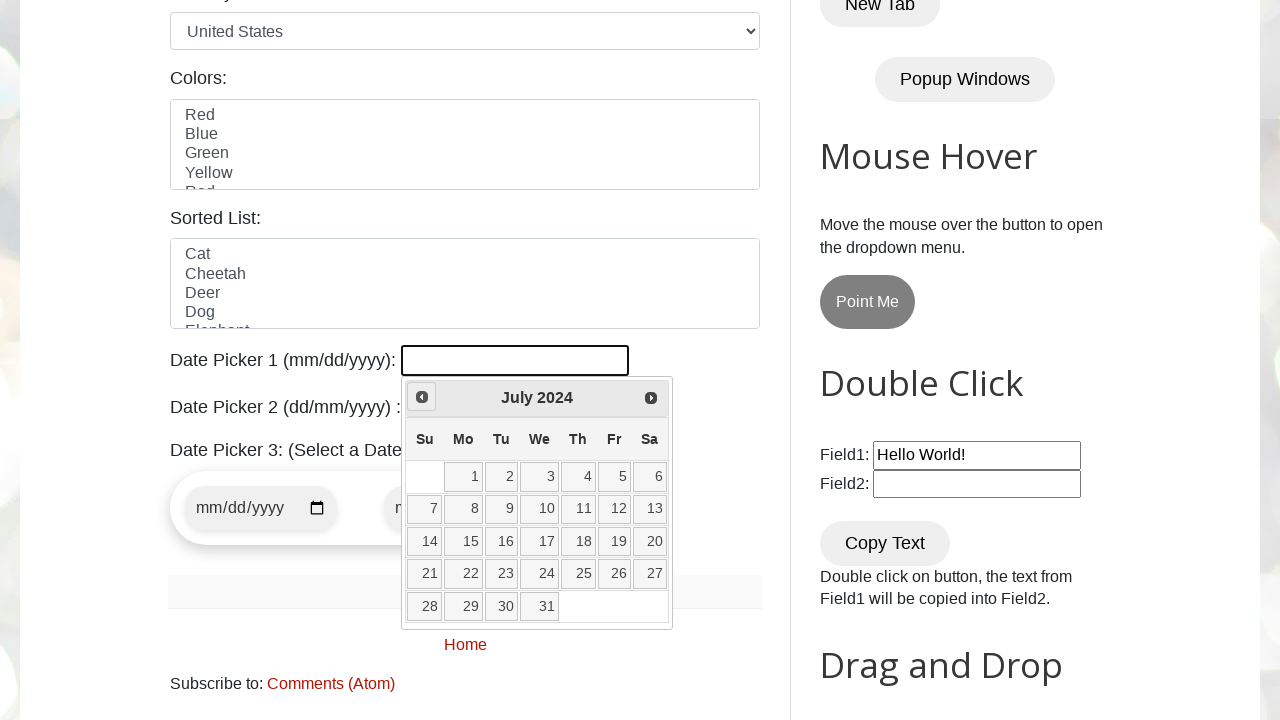

Retrieved current calendar date: July 2024
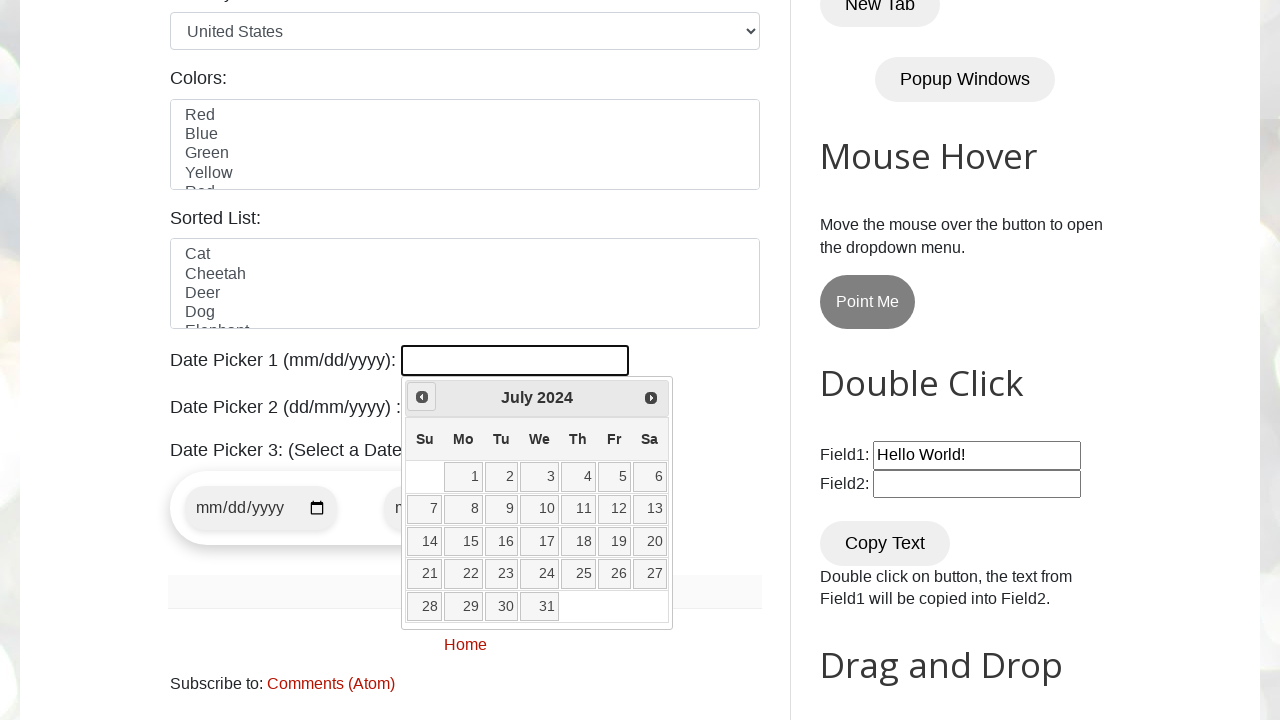

Clicked previous month button to navigate backwards at (422, 397) on xpath=//span[@class='ui-icon ui-icon-circle-triangle-w']
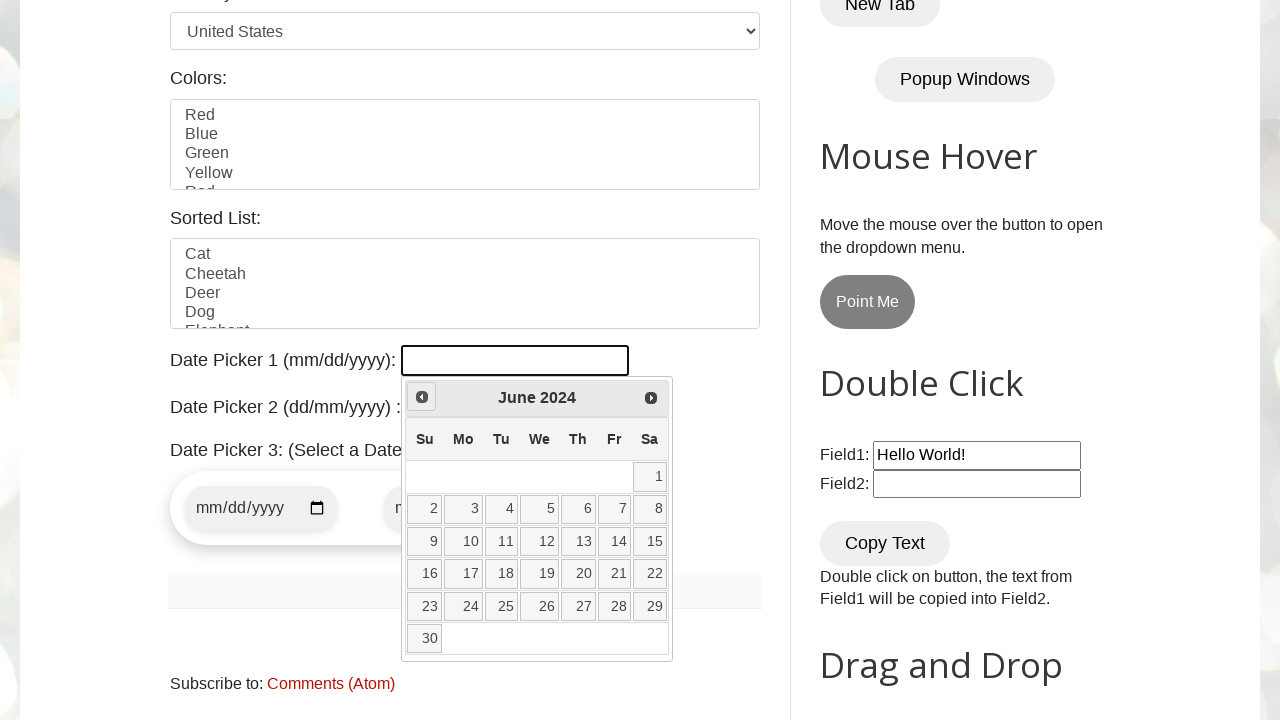

Retrieved current calendar date: June 2024
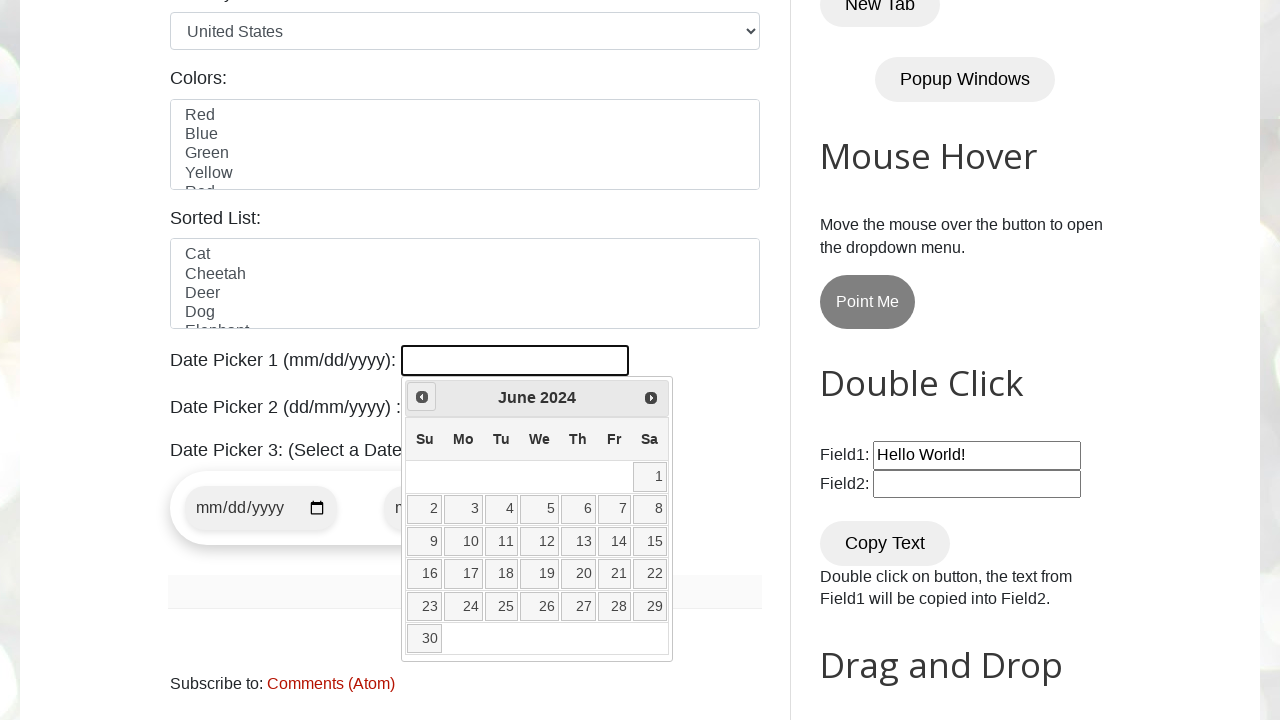

Clicked previous month button to navigate backwards at (422, 397) on xpath=//span[@class='ui-icon ui-icon-circle-triangle-w']
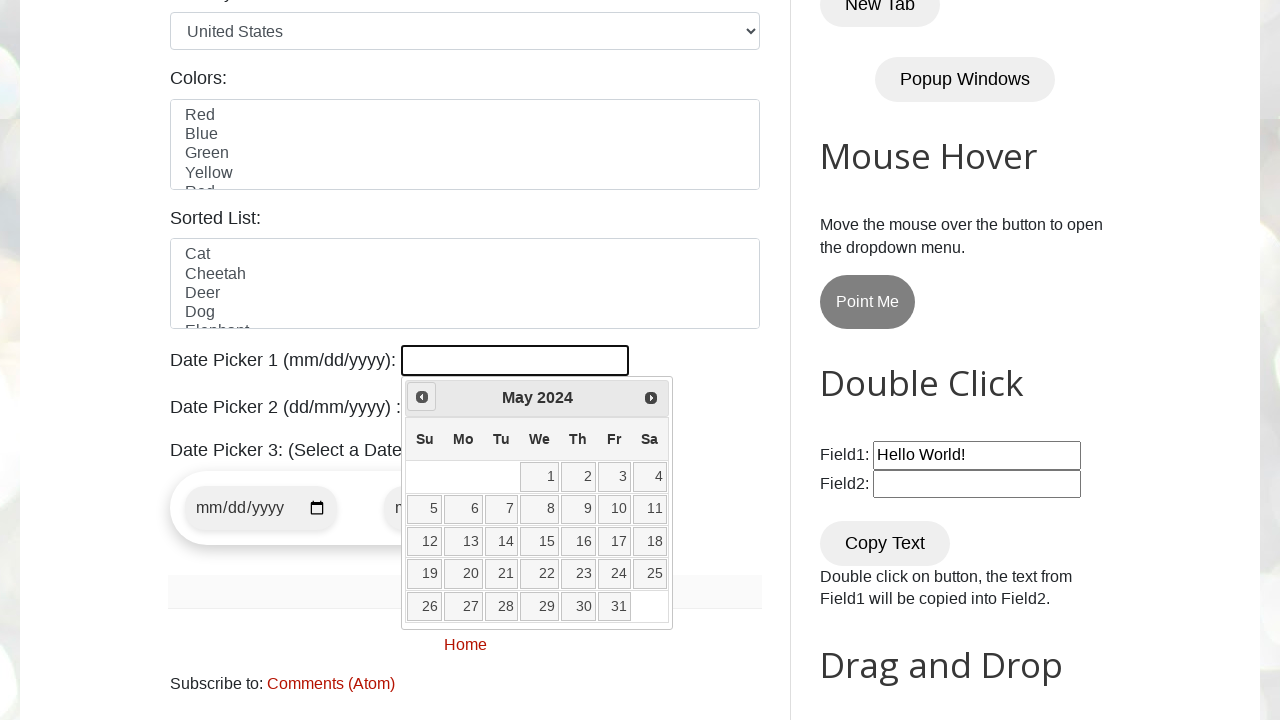

Retrieved current calendar date: May 2024
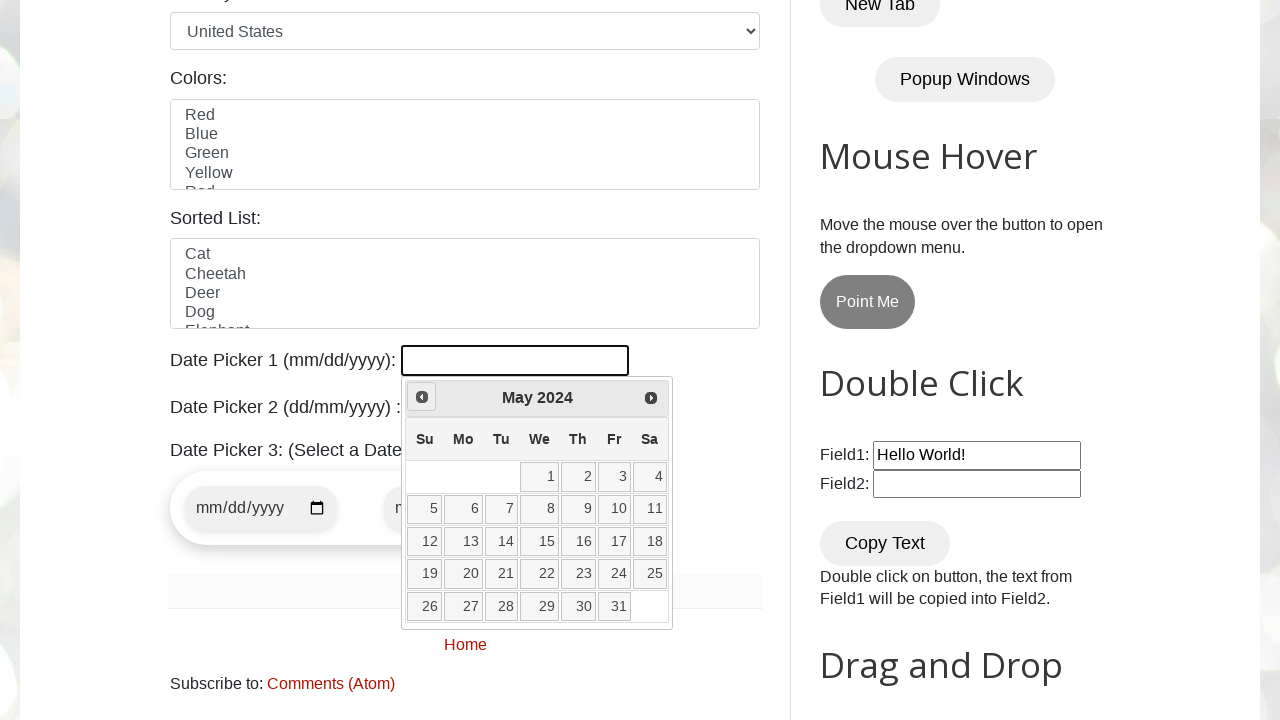

Clicked previous month button to navigate backwards at (422, 397) on xpath=//span[@class='ui-icon ui-icon-circle-triangle-w']
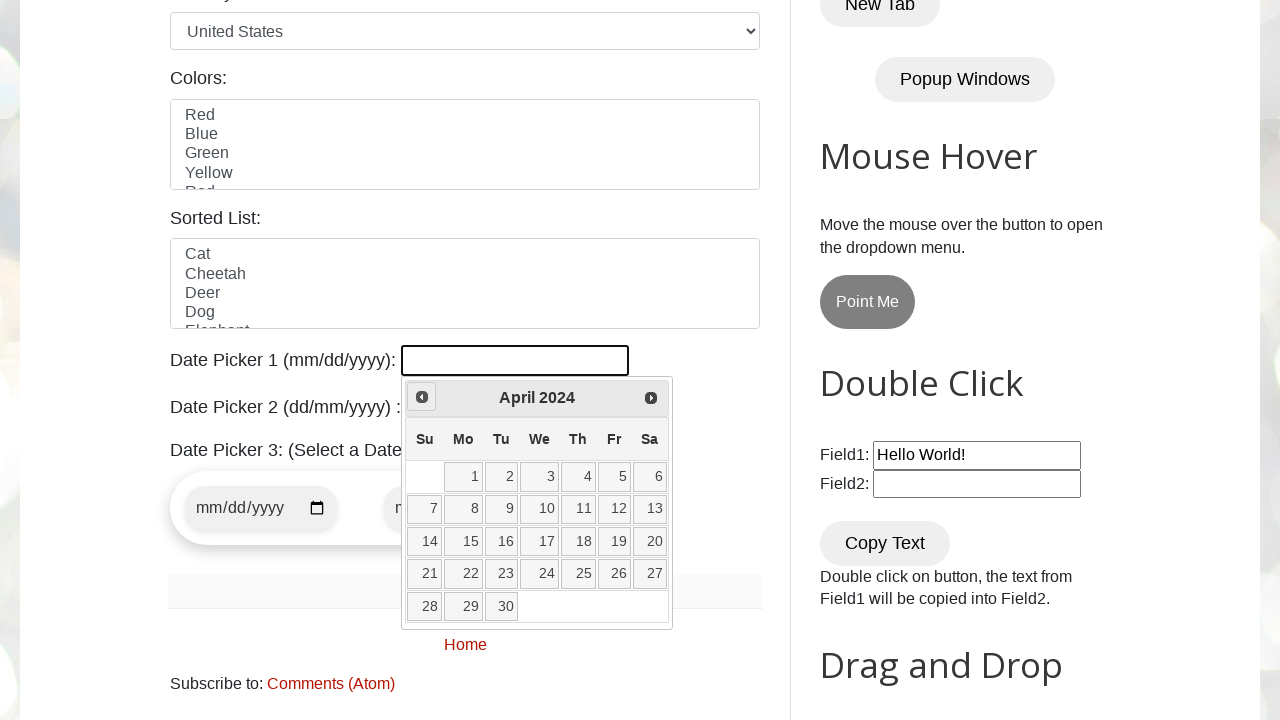

Retrieved current calendar date: April 2024
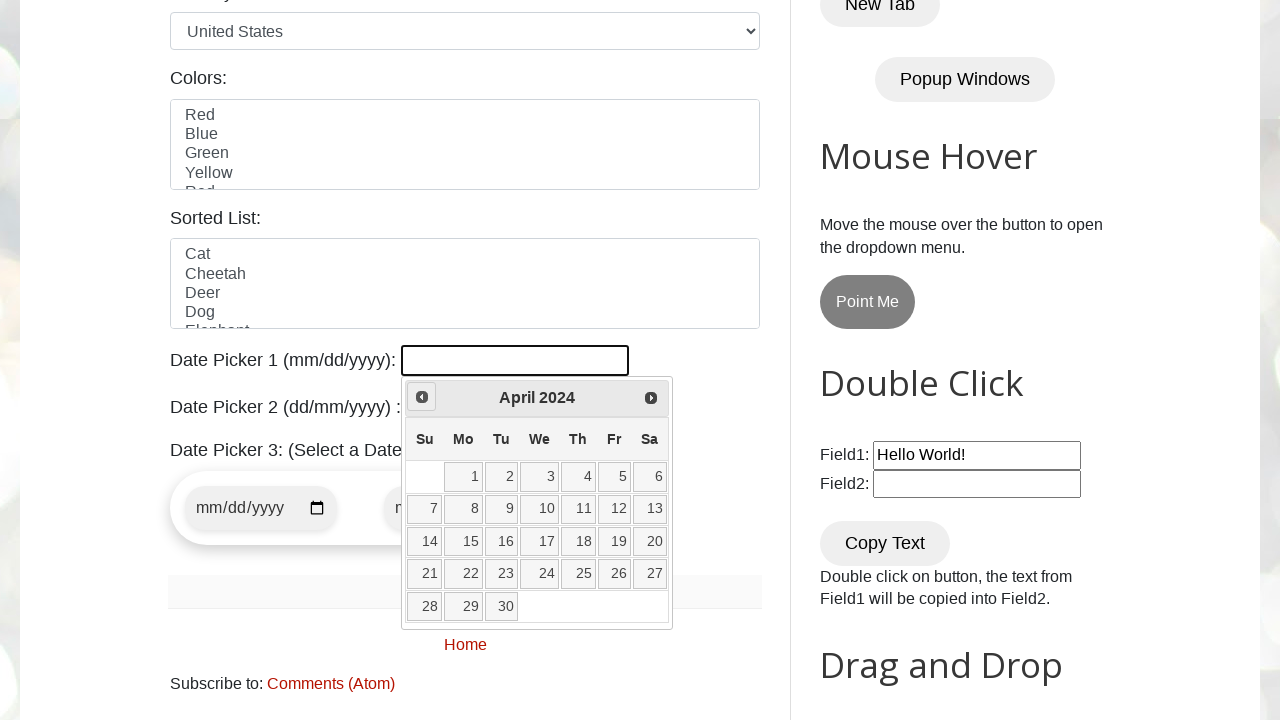

Clicked previous month button to navigate backwards at (422, 397) on xpath=//span[@class='ui-icon ui-icon-circle-triangle-w']
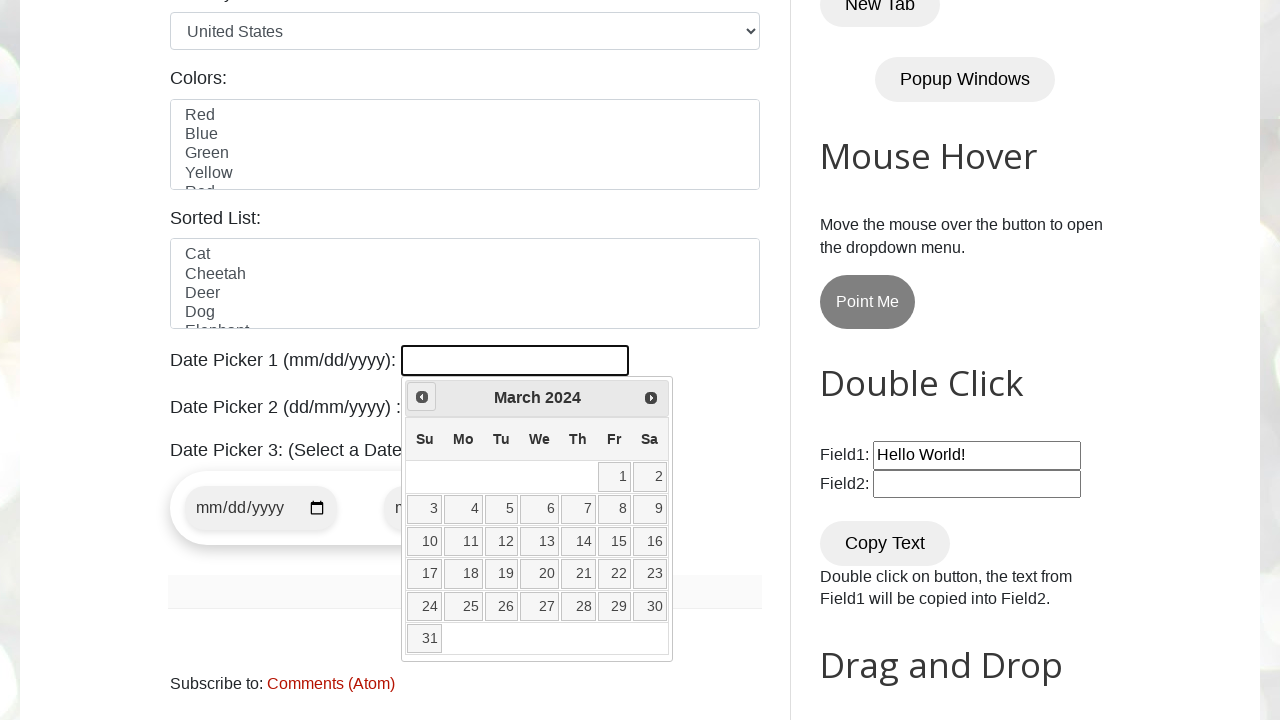

Retrieved current calendar date: March 2024
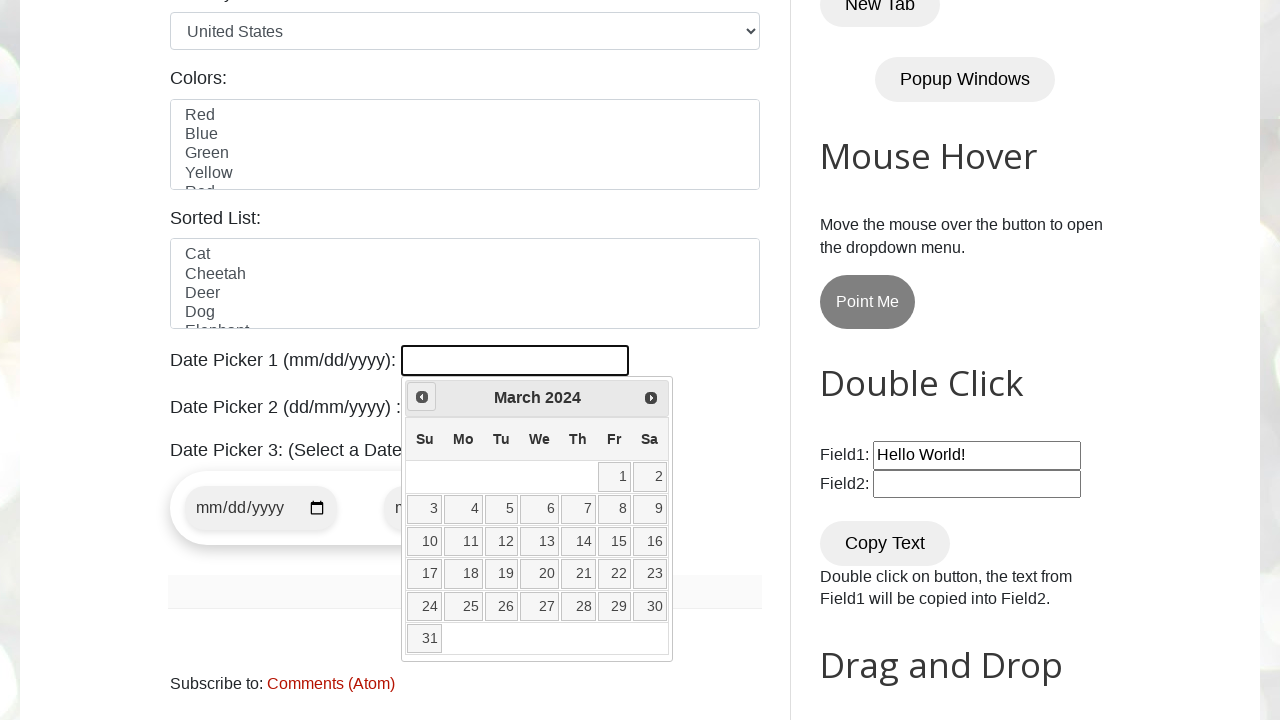

Clicked previous month button to navigate backwards at (422, 397) on xpath=//span[@class='ui-icon ui-icon-circle-triangle-w']
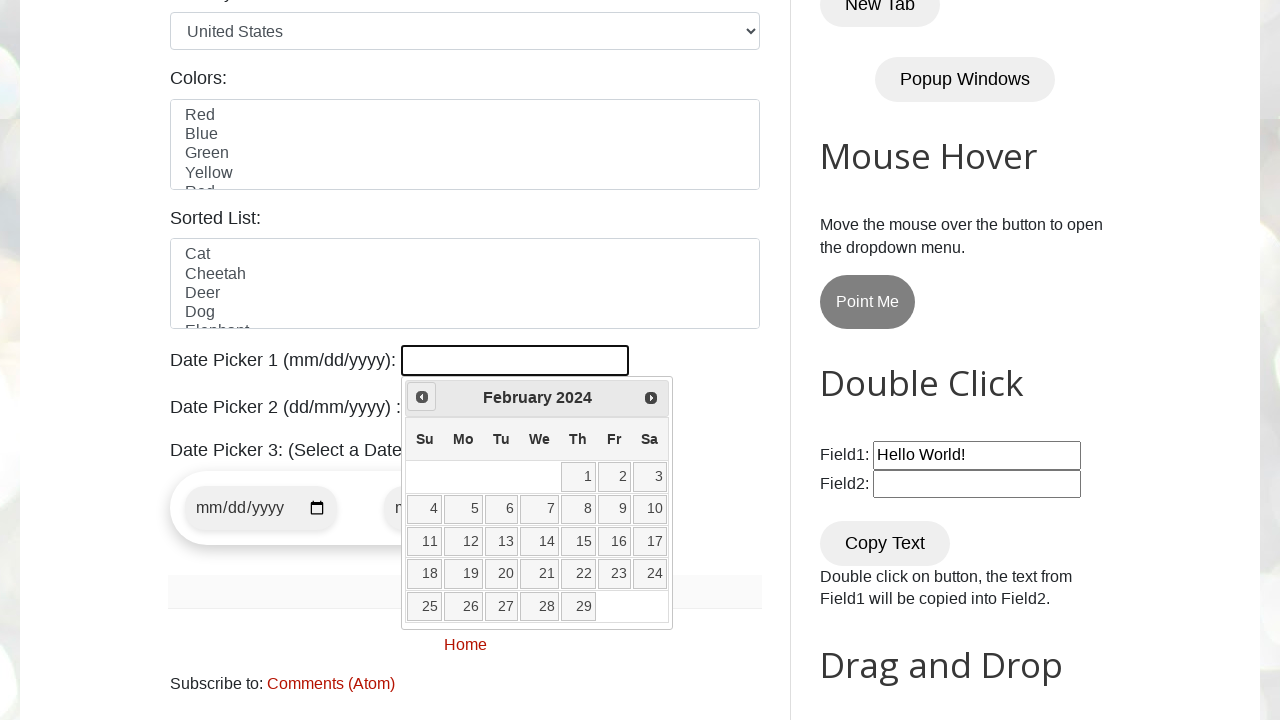

Retrieved current calendar date: February 2024
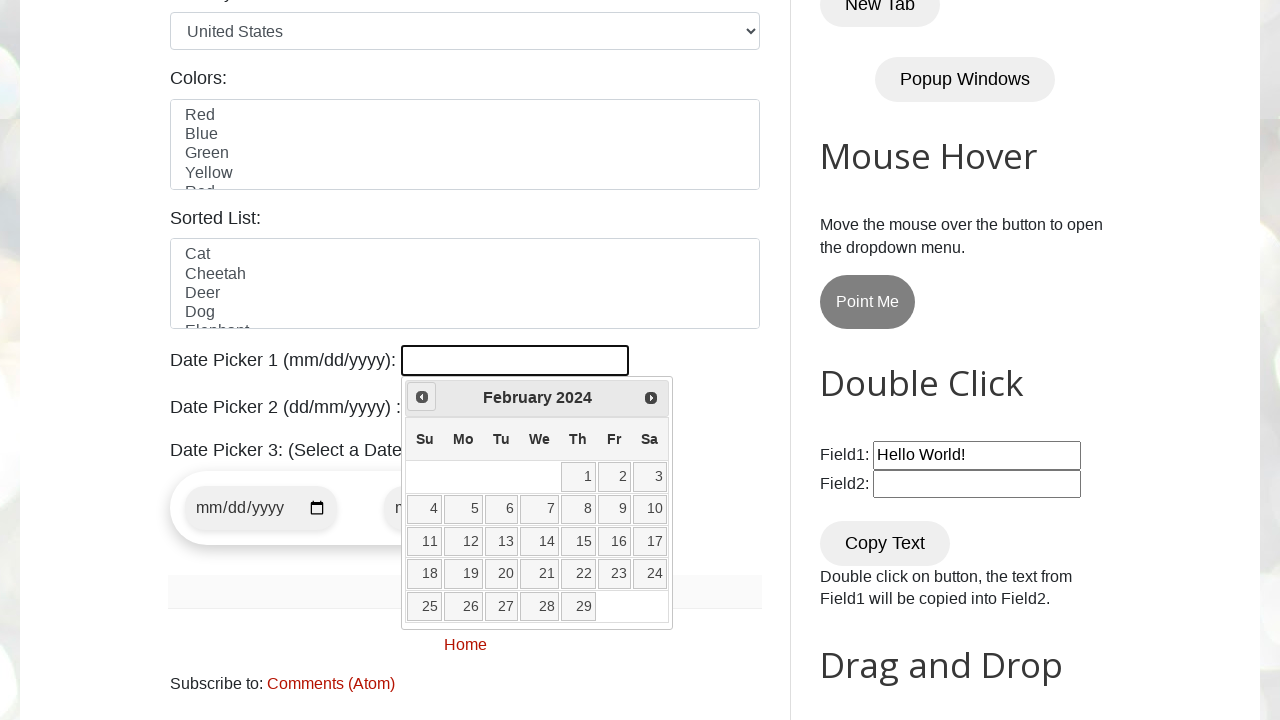

Clicked previous month button to navigate backwards at (422, 397) on xpath=//span[@class='ui-icon ui-icon-circle-triangle-w']
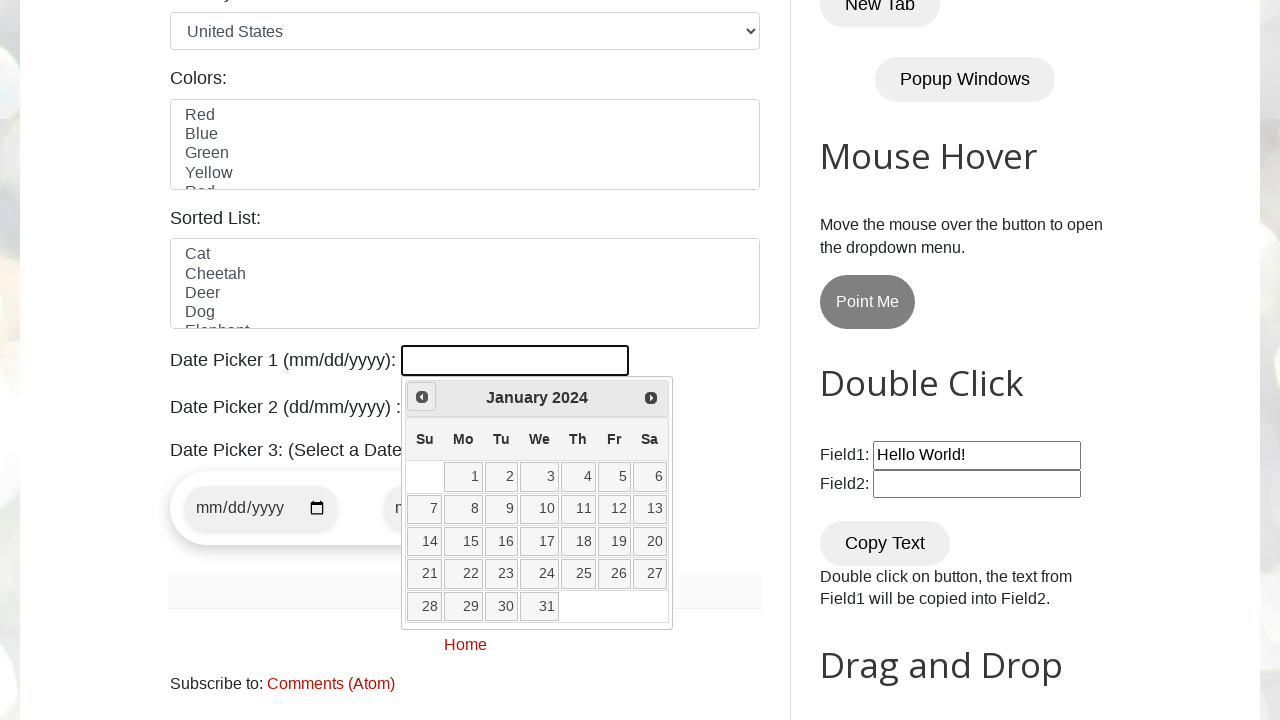

Retrieved current calendar date: January 2024
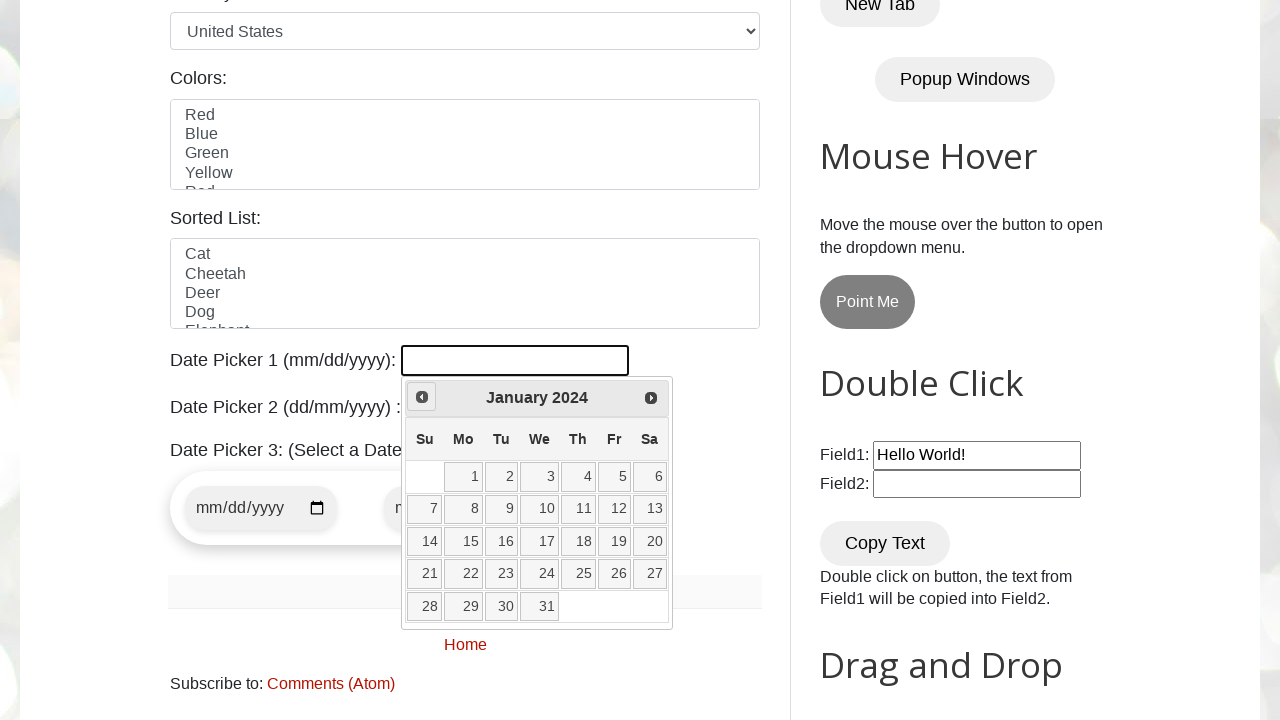

Clicked previous month button to navigate backwards at (422, 397) on xpath=//span[@class='ui-icon ui-icon-circle-triangle-w']
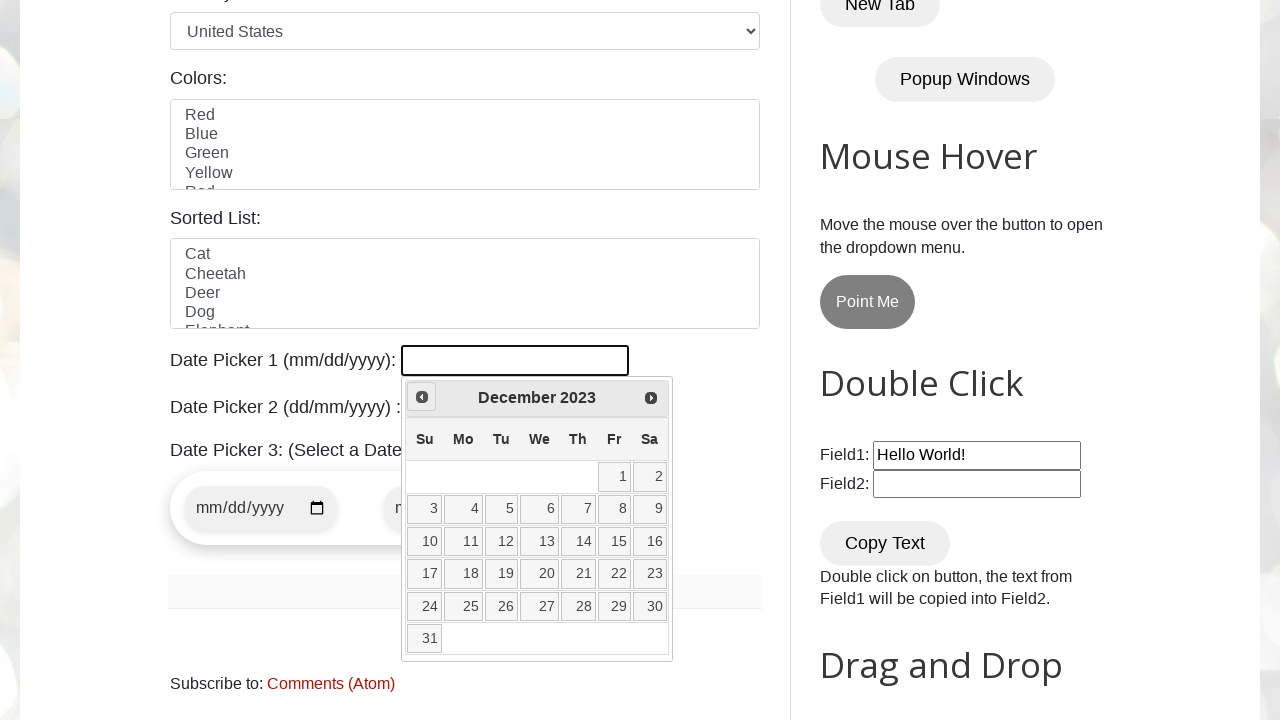

Retrieved current calendar date: December 2023
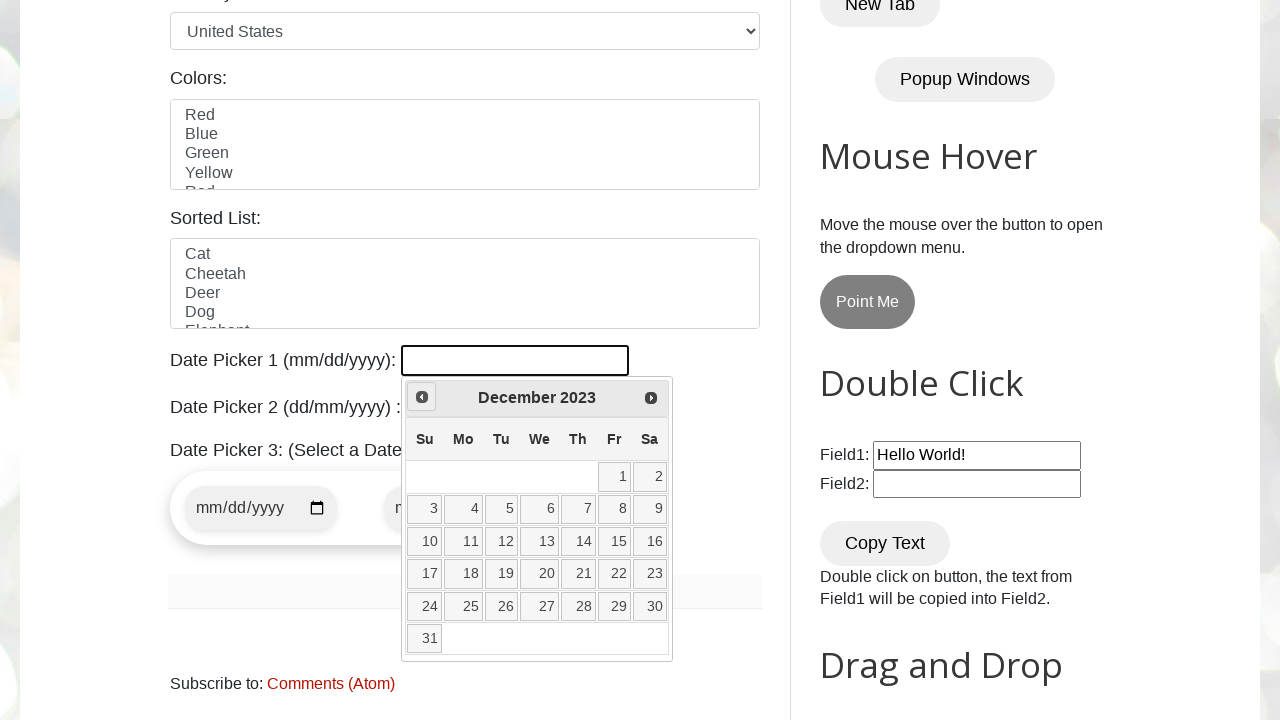

Clicked previous month button to navigate backwards at (422, 397) on xpath=//span[@class='ui-icon ui-icon-circle-triangle-w']
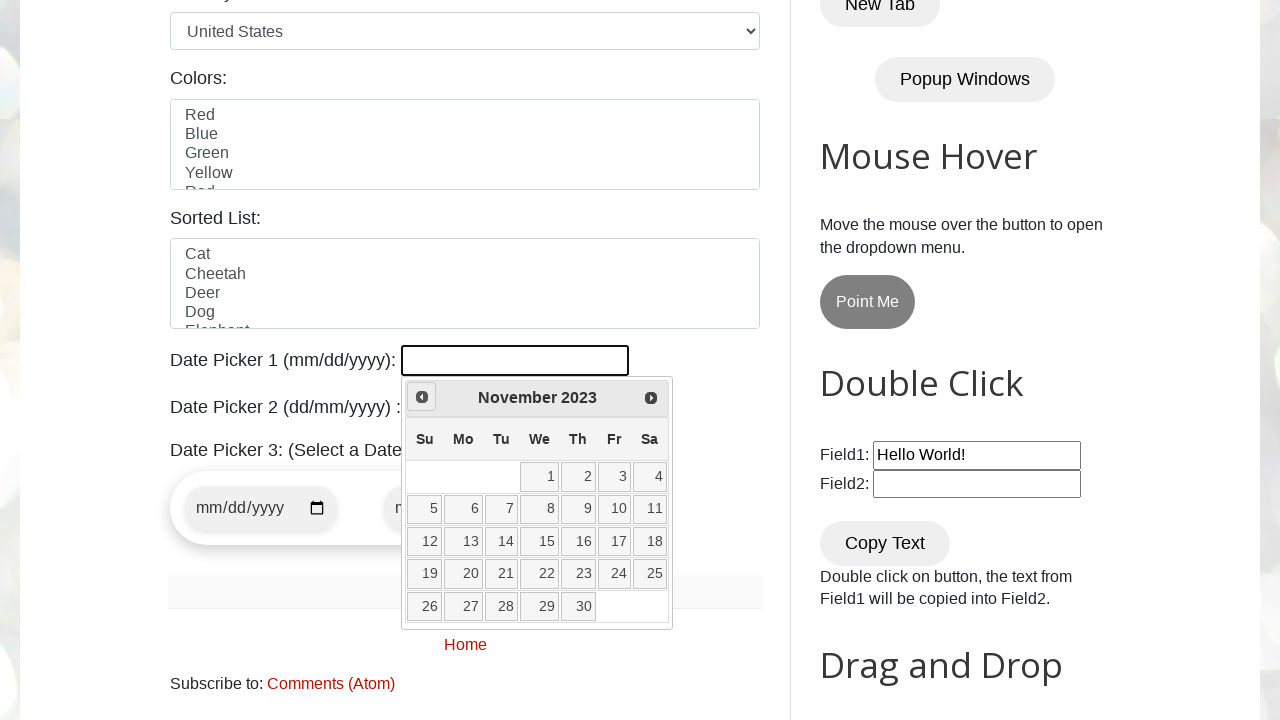

Retrieved current calendar date: November 2023
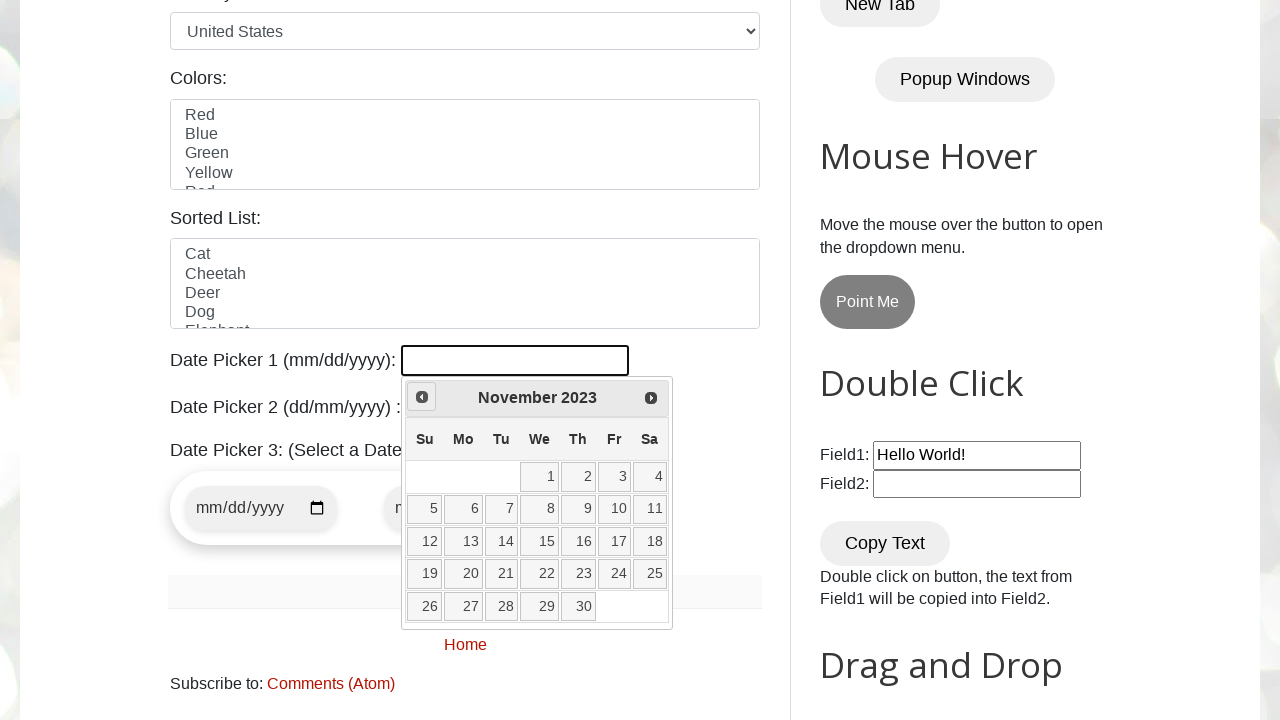

Clicked previous month button to navigate backwards at (422, 397) on xpath=//span[@class='ui-icon ui-icon-circle-triangle-w']
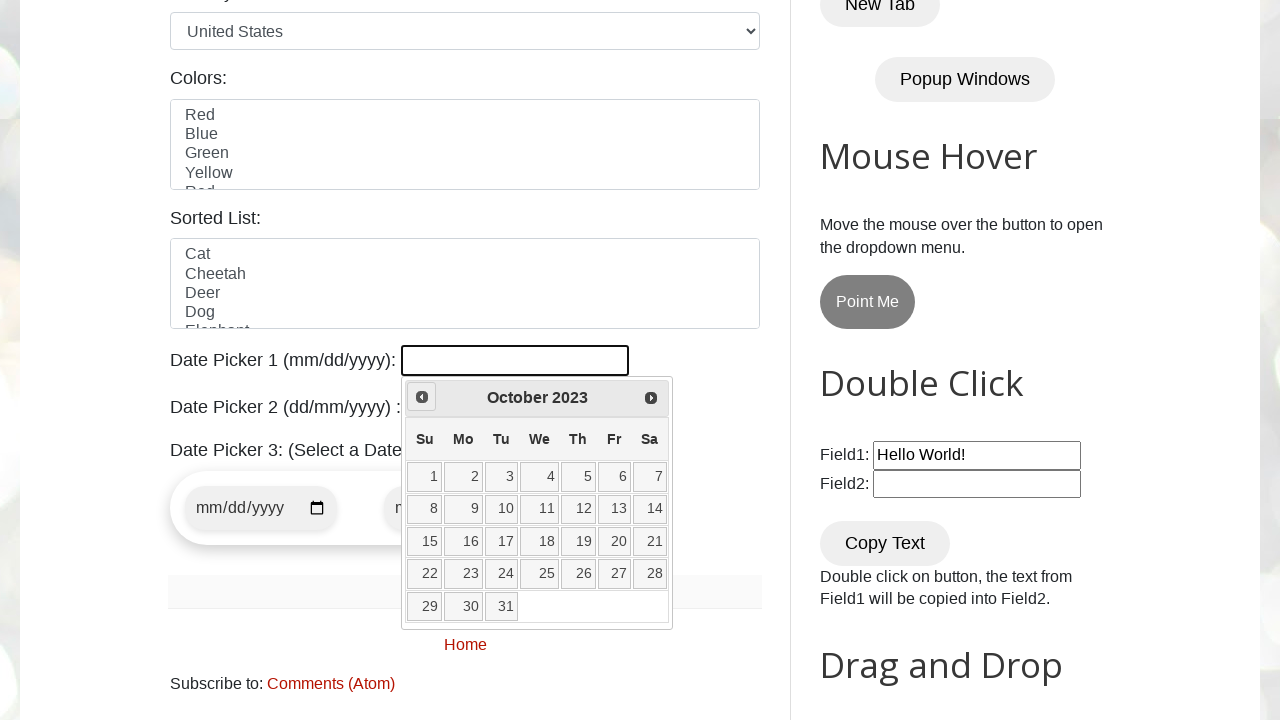

Retrieved current calendar date: October 2023
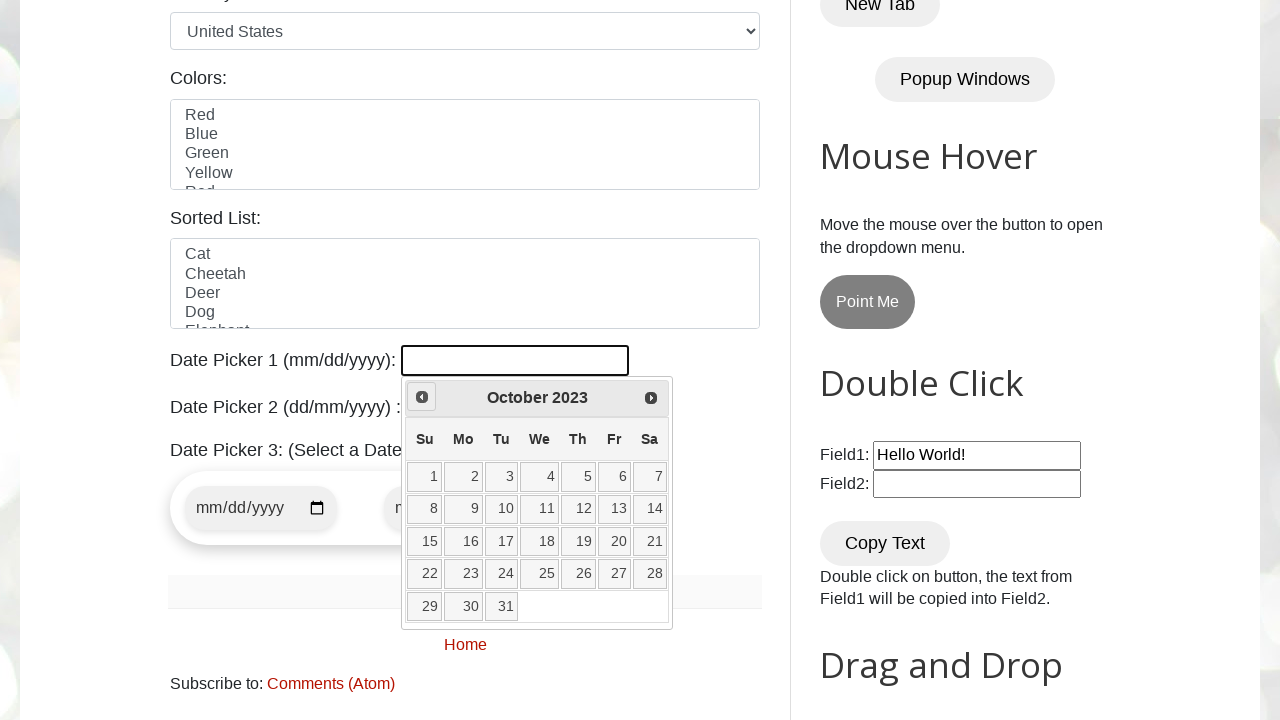

Clicked previous month button to navigate backwards at (422, 397) on xpath=//span[@class='ui-icon ui-icon-circle-triangle-w']
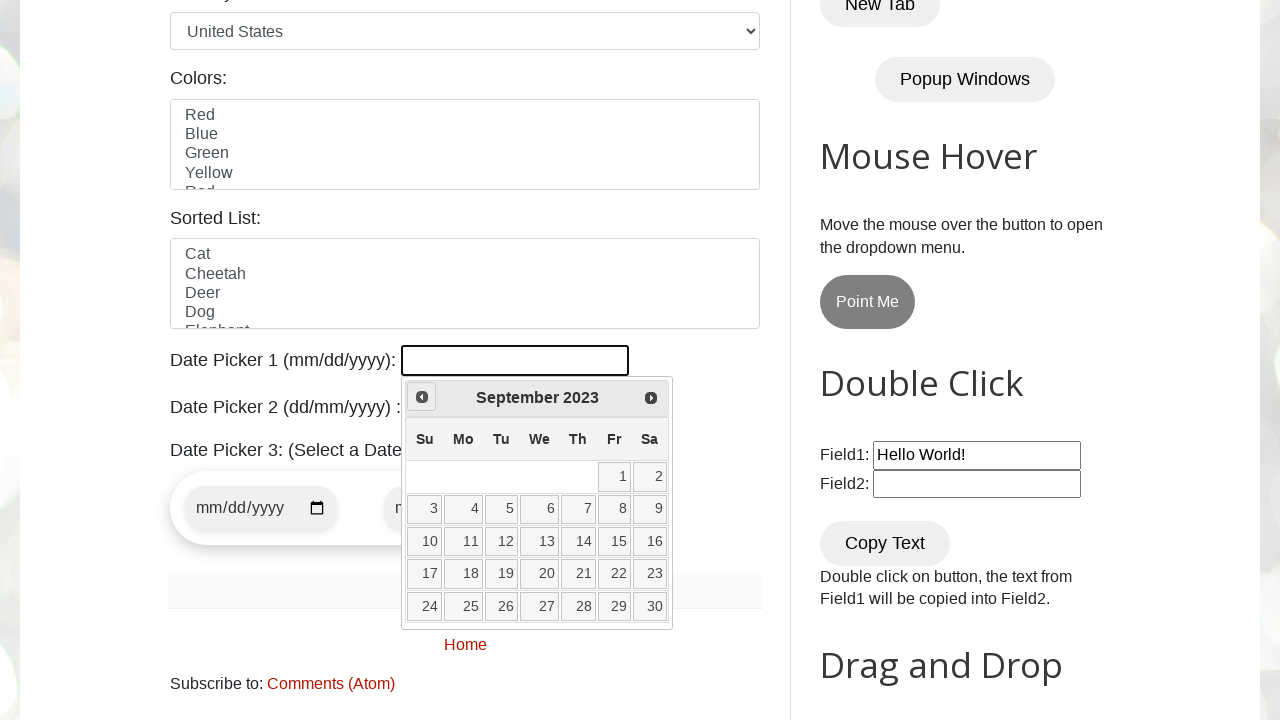

Retrieved current calendar date: September 2023
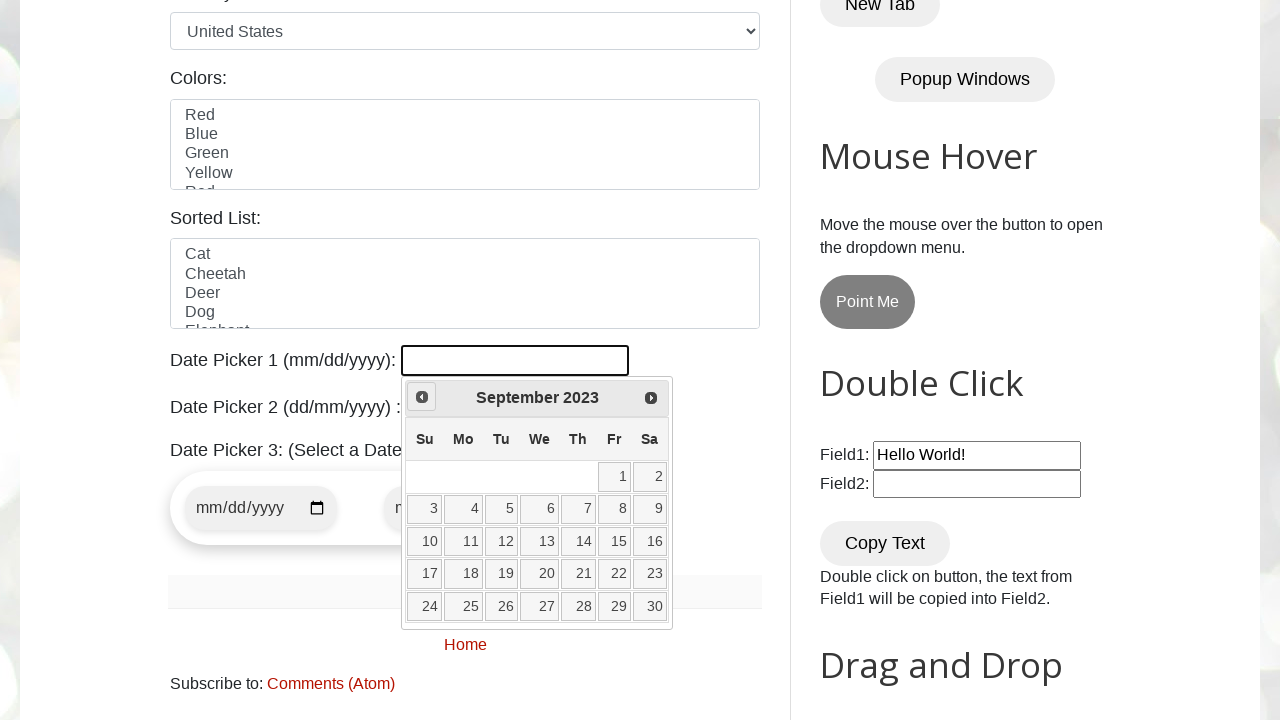

Clicked previous month button to navigate backwards at (422, 397) on xpath=//span[@class='ui-icon ui-icon-circle-triangle-w']
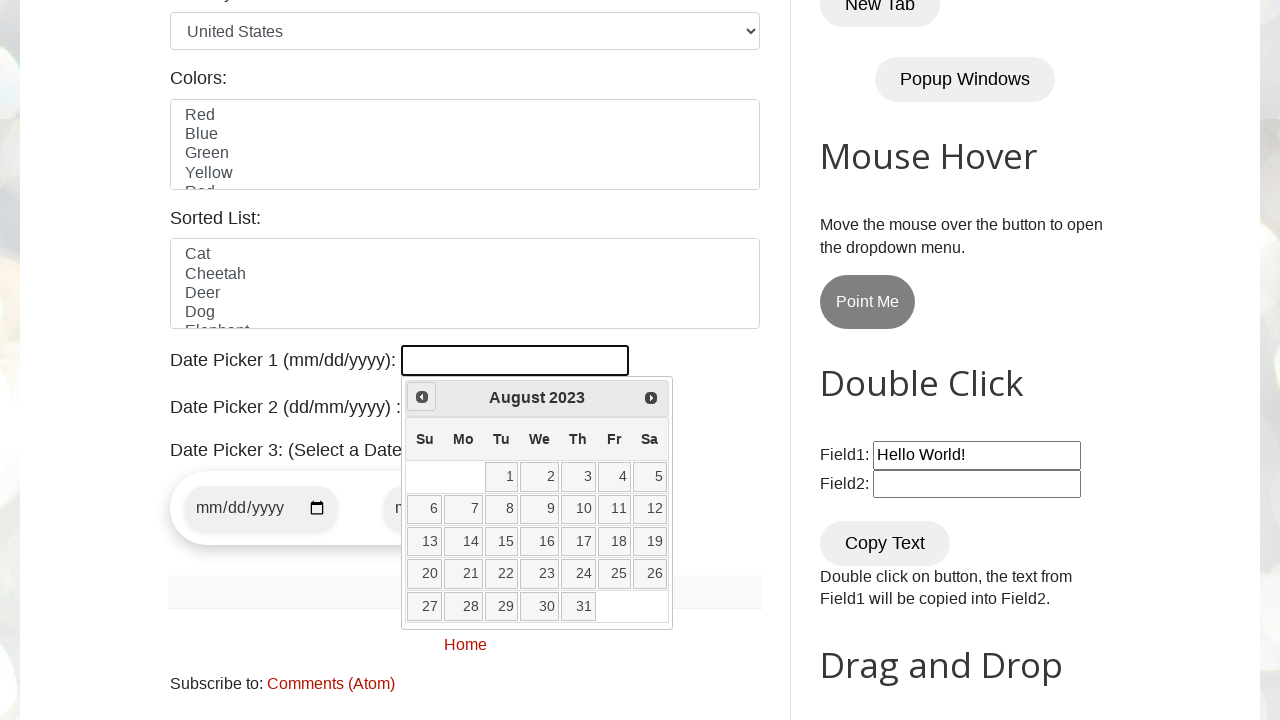

Retrieved current calendar date: August 2023
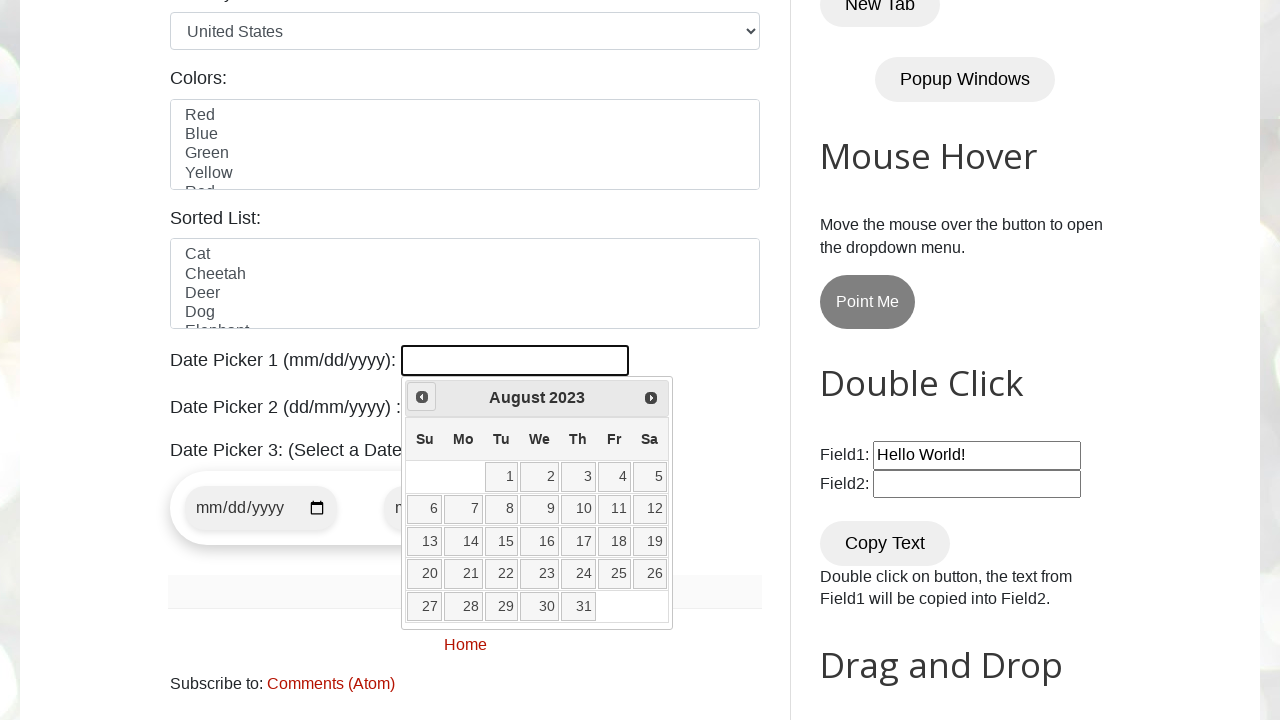

Clicked previous month button to navigate backwards at (422, 397) on xpath=//span[@class='ui-icon ui-icon-circle-triangle-w']
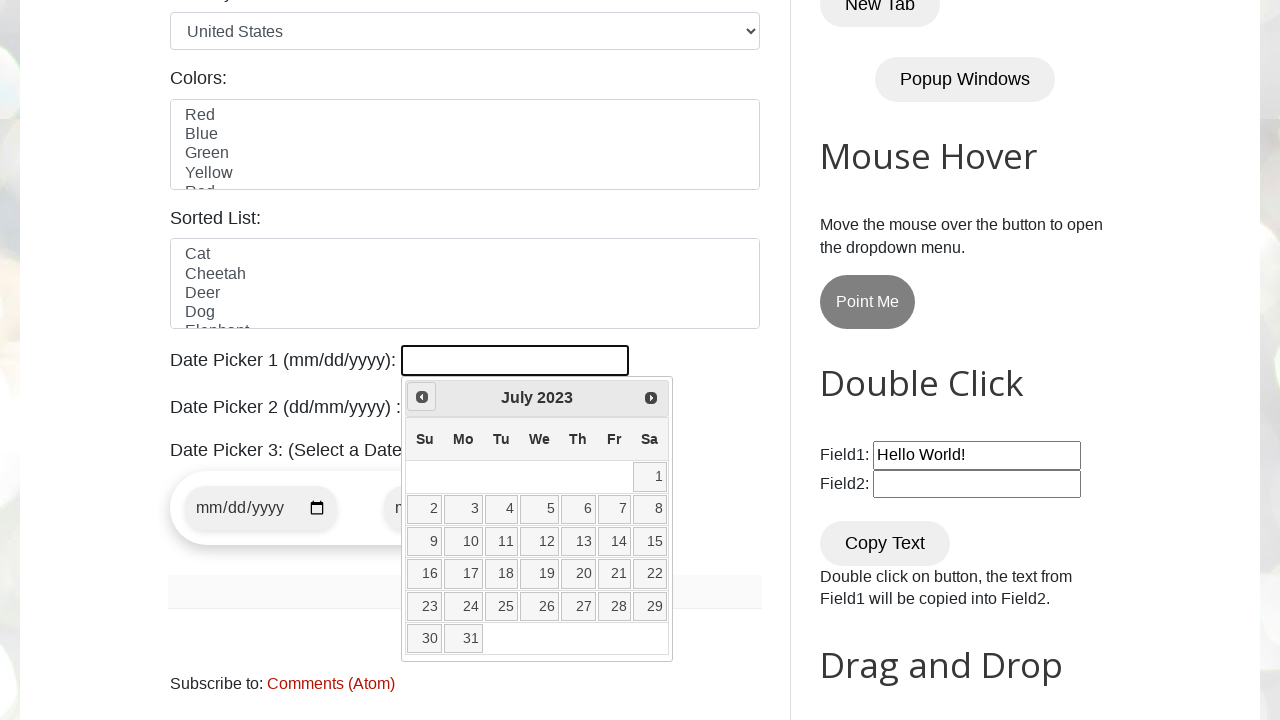

Retrieved current calendar date: July 2023
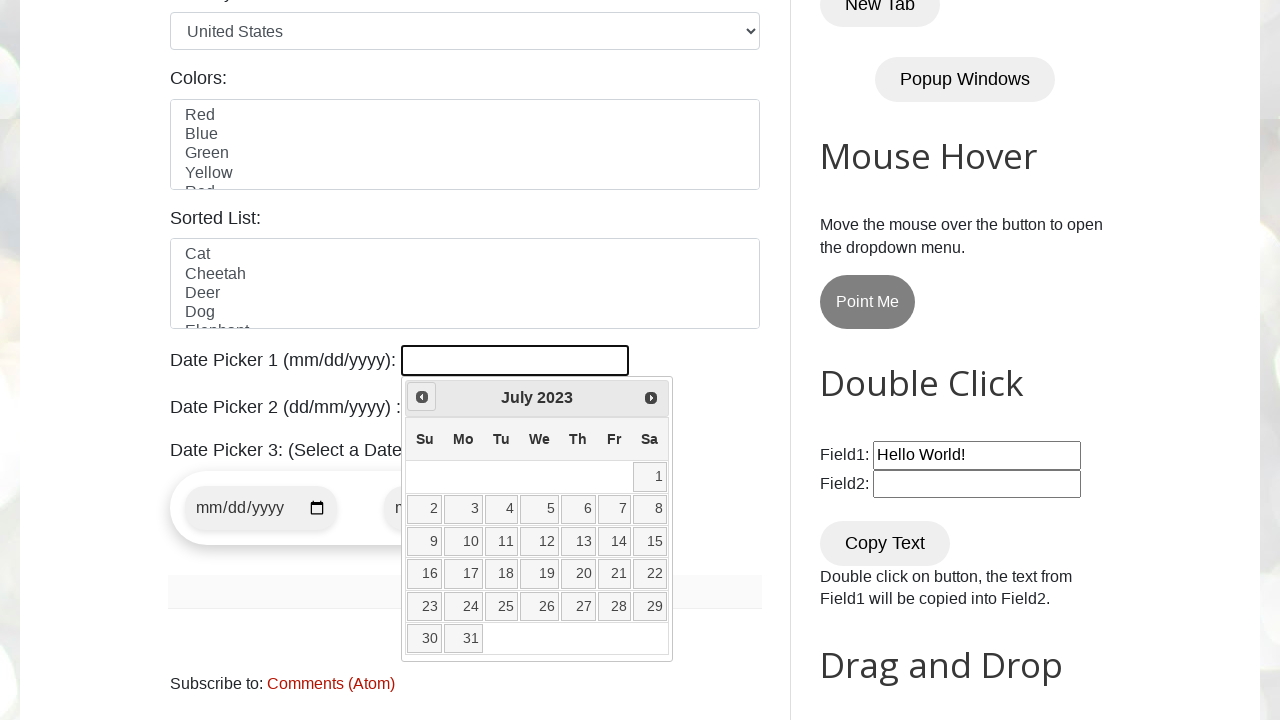

Clicked previous month button to navigate backwards at (422, 397) on xpath=//span[@class='ui-icon ui-icon-circle-triangle-w']
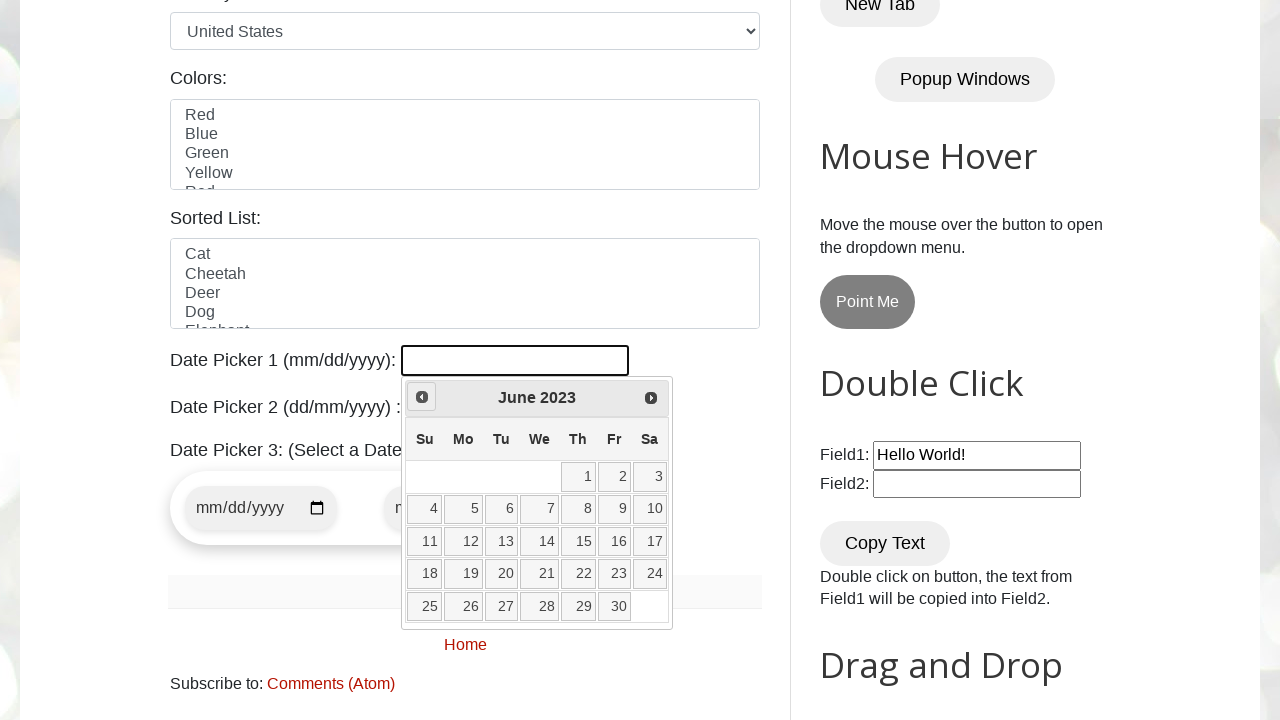

Retrieved current calendar date: June 2023
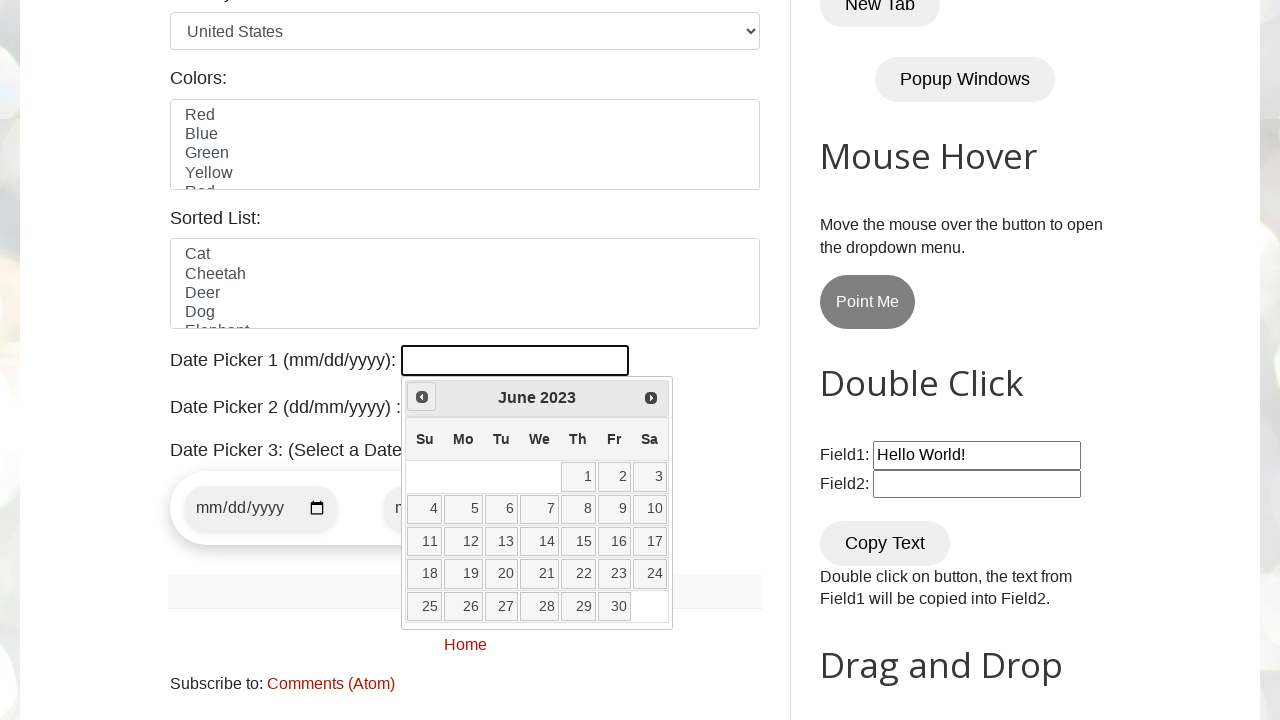

Clicked previous month button to navigate backwards at (422, 397) on xpath=//span[@class='ui-icon ui-icon-circle-triangle-w']
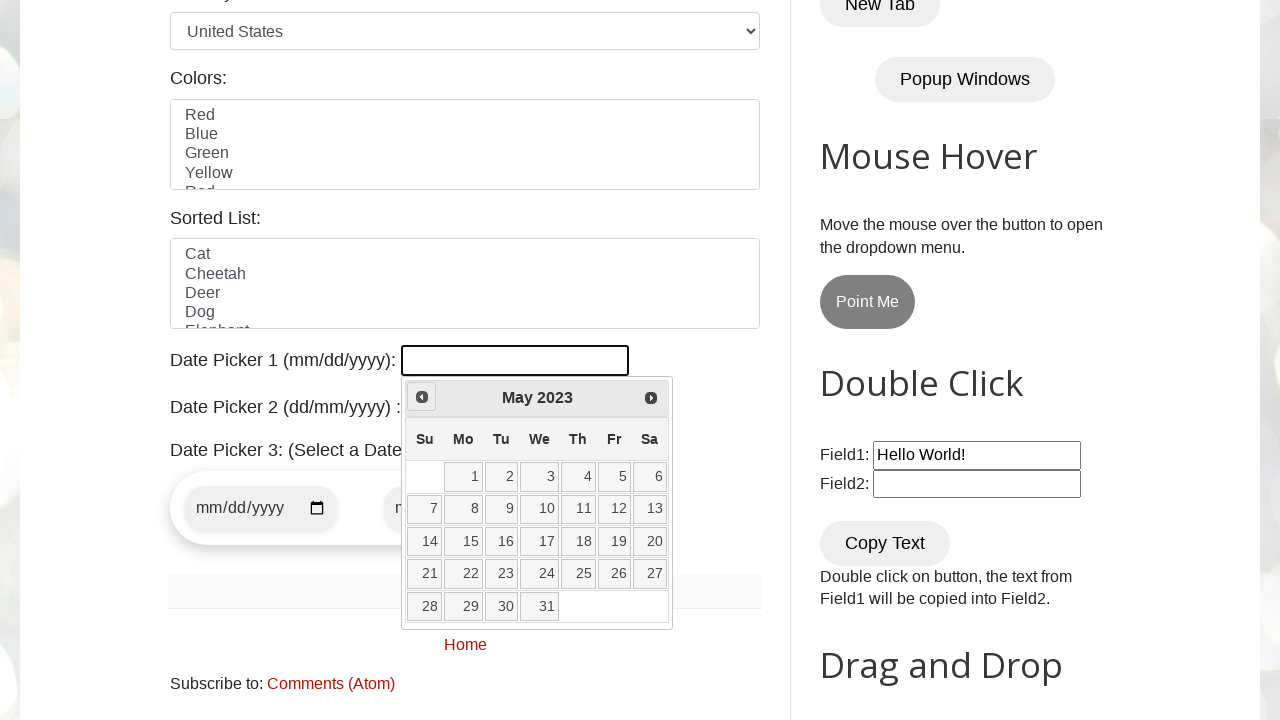

Retrieved current calendar date: May 2023
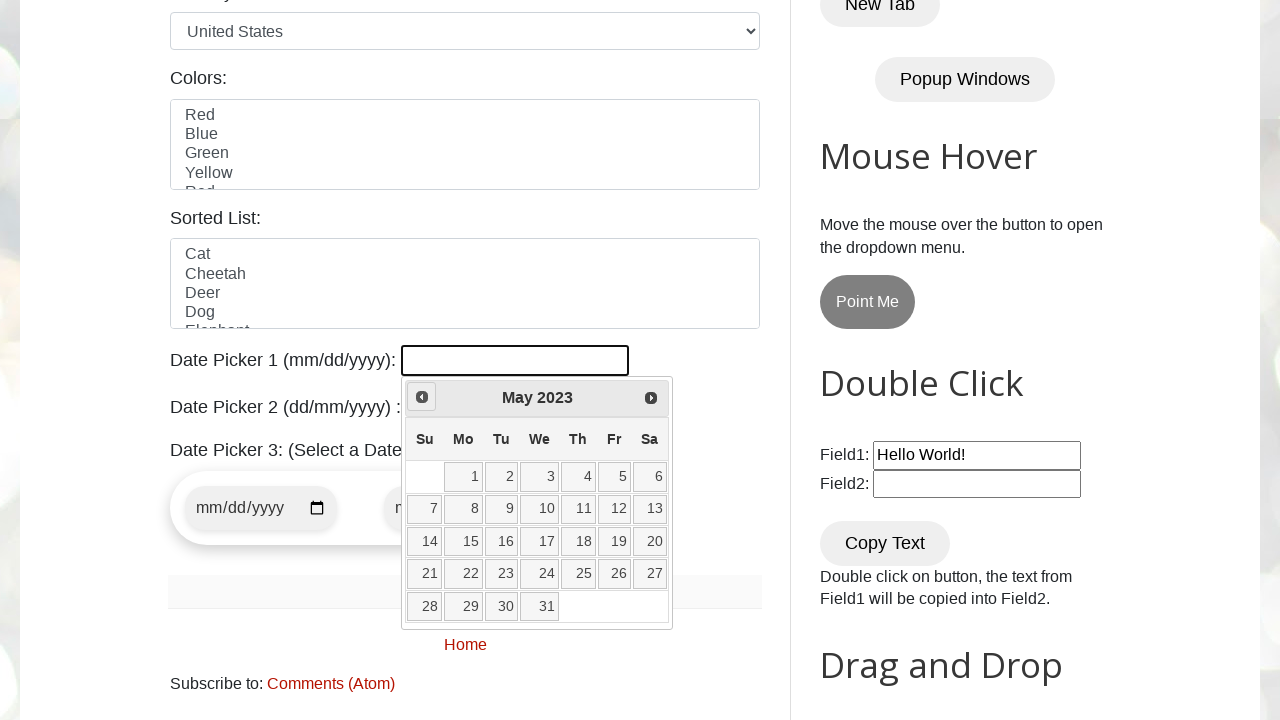

Clicked previous month button to navigate backwards at (422, 397) on xpath=//span[@class='ui-icon ui-icon-circle-triangle-w']
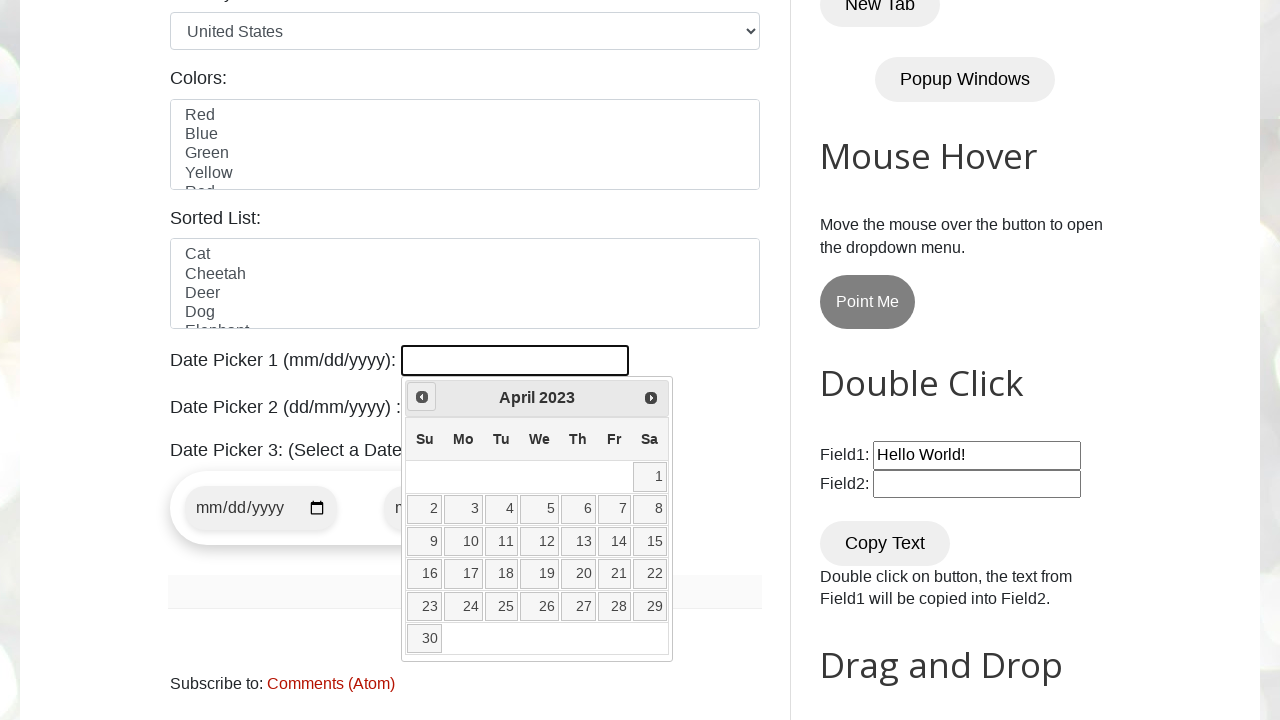

Retrieved current calendar date: April 2023
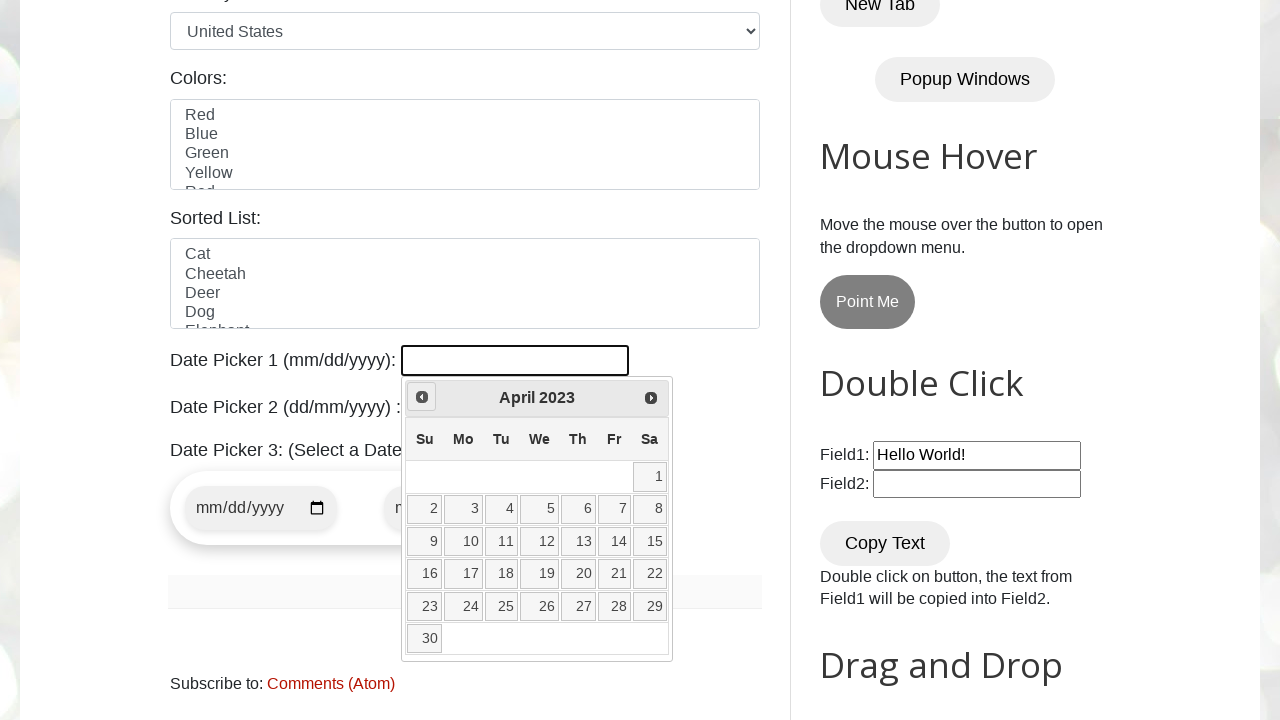

Clicked previous month button to navigate backwards at (422, 397) on xpath=//span[@class='ui-icon ui-icon-circle-triangle-w']
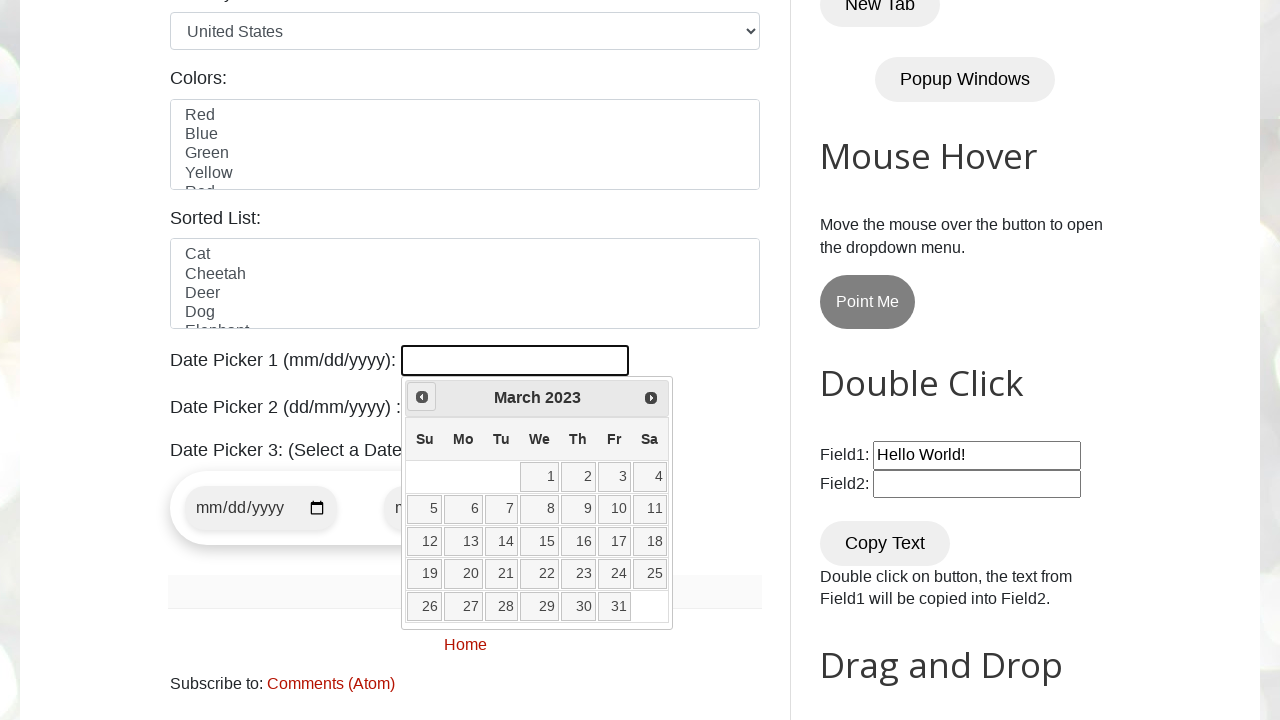

Retrieved current calendar date: March 2023
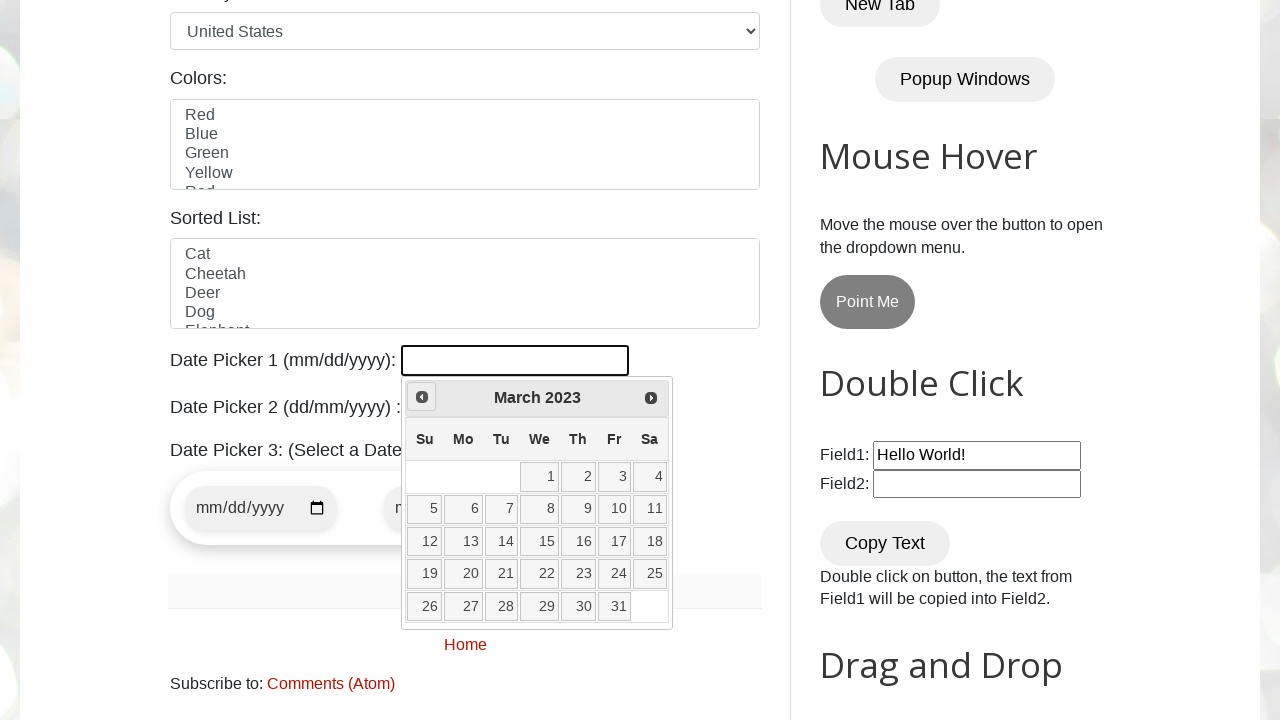

Clicked previous month button to navigate backwards at (422, 397) on xpath=//span[@class='ui-icon ui-icon-circle-triangle-w']
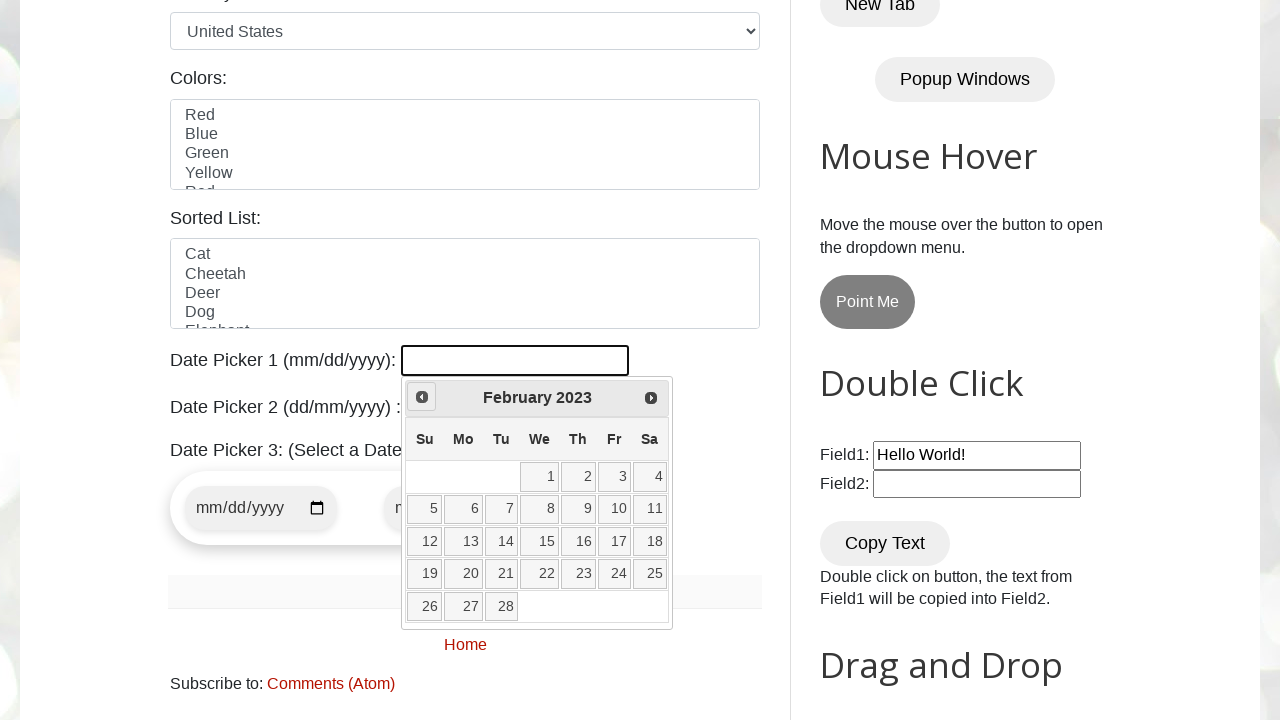

Retrieved current calendar date: February 2023
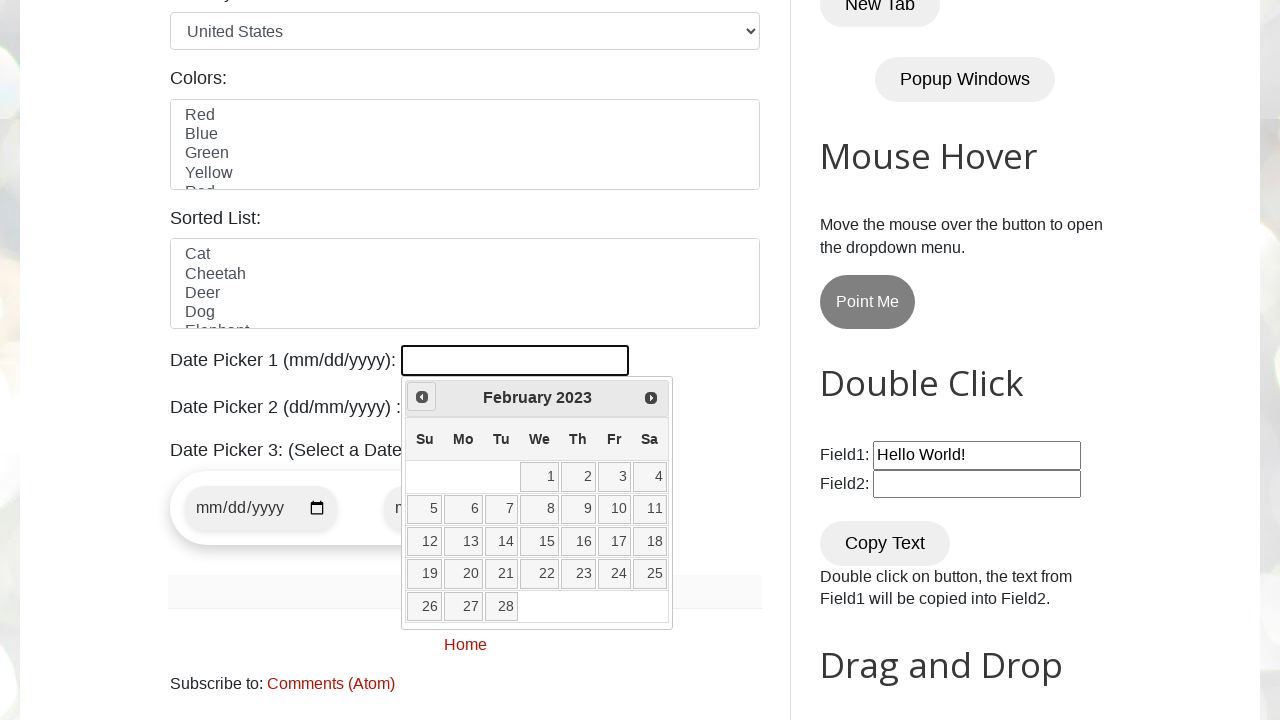

Retrieved all available dates from calendar for February 2023
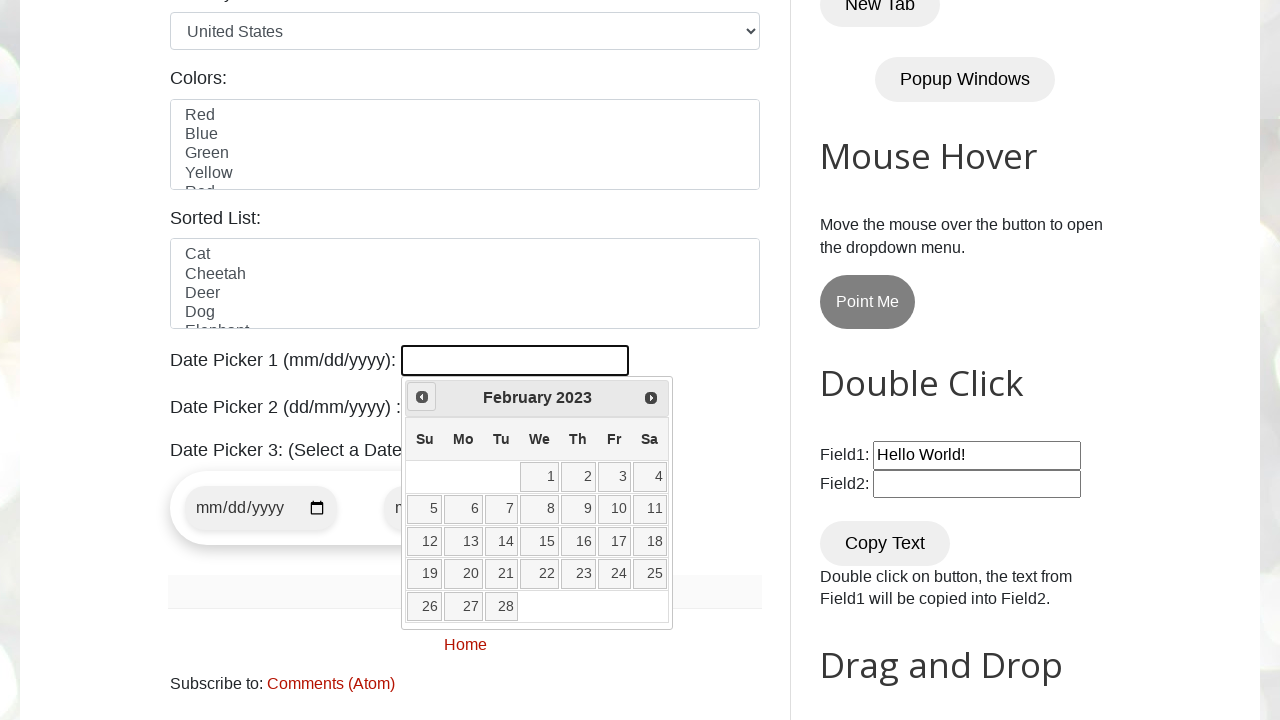

Selected date 24 from calendar
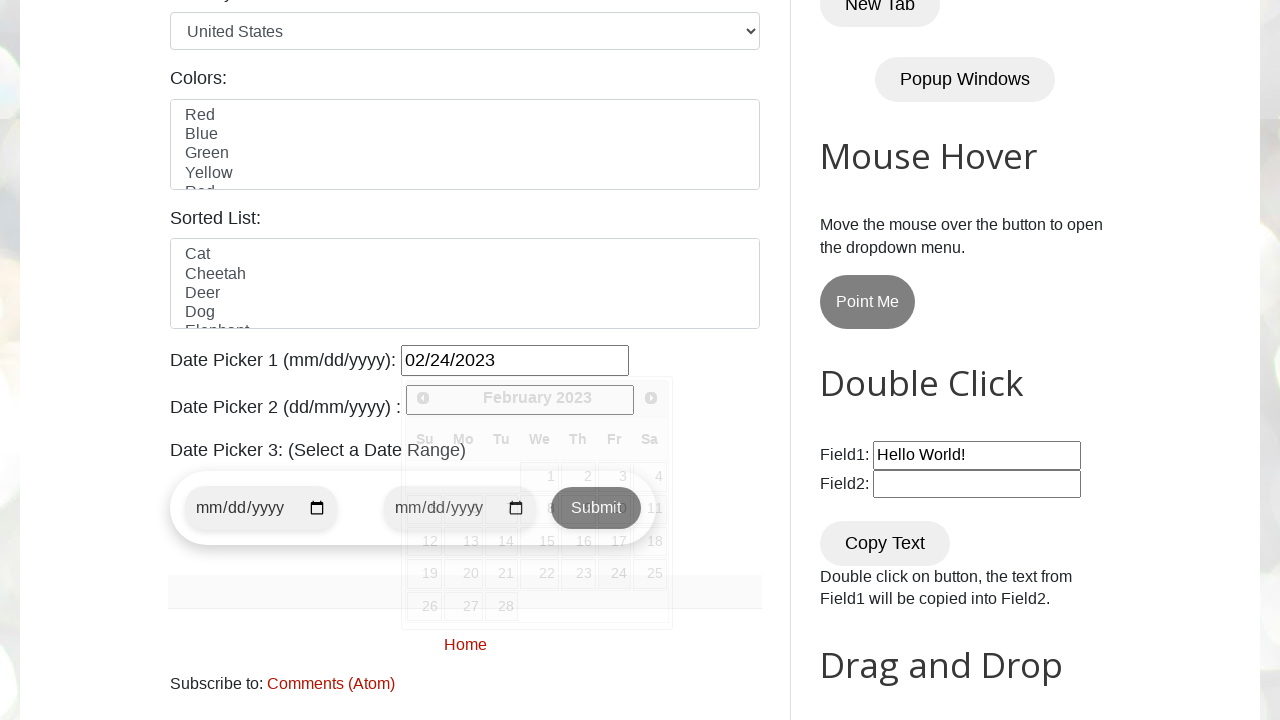

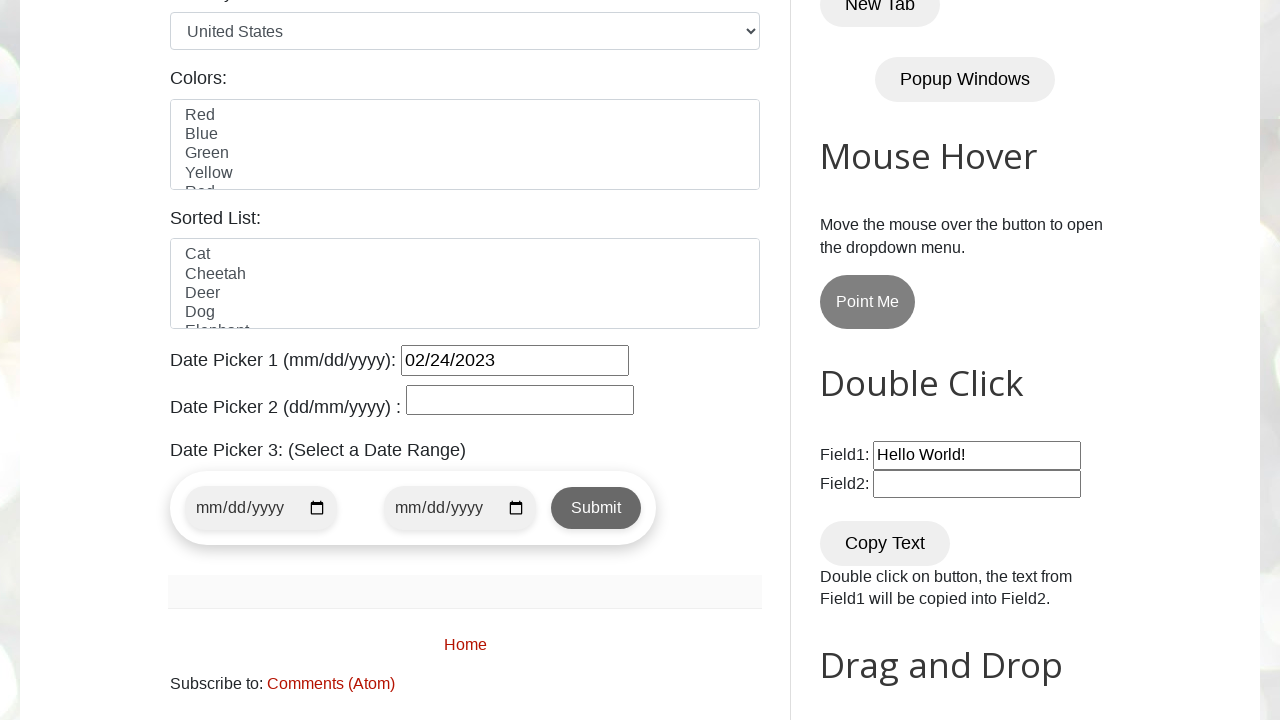